Tests a large form by filling all input fields with the same text value and submitting the form by clicking the submit button.

Starting URL: http://suninjuly.github.io/huge_form.html

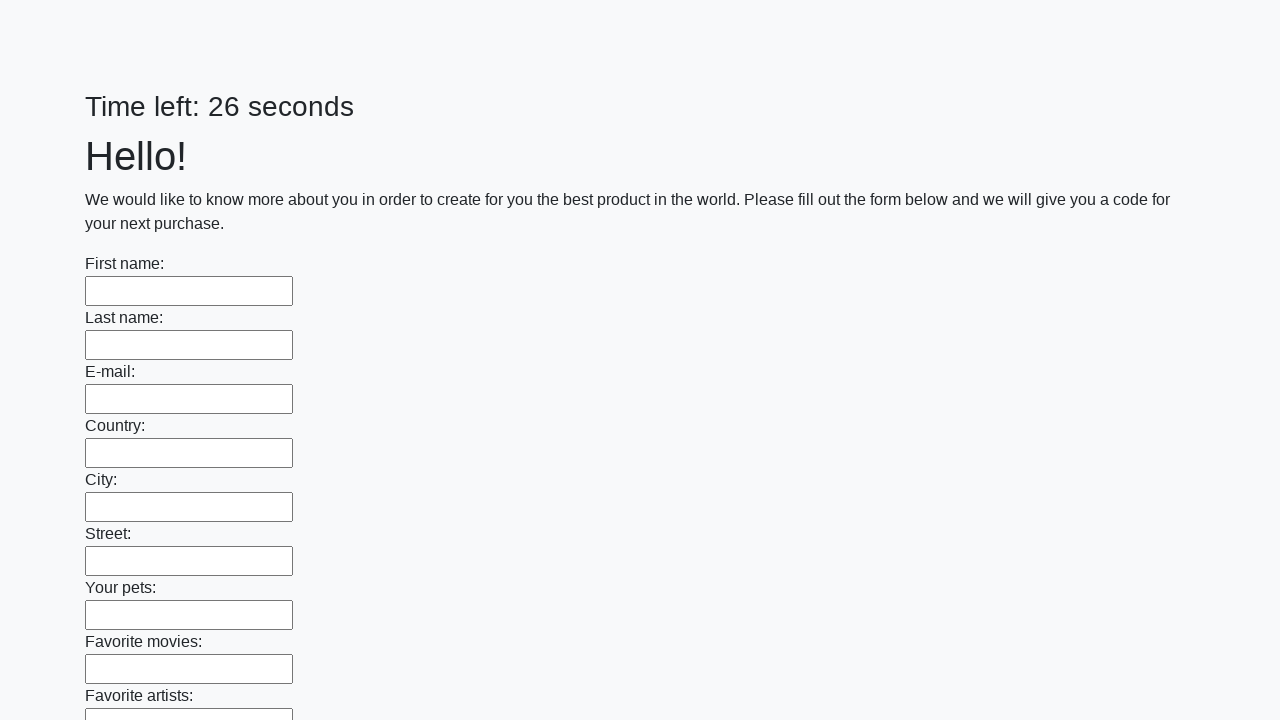

Navigated to huge form page
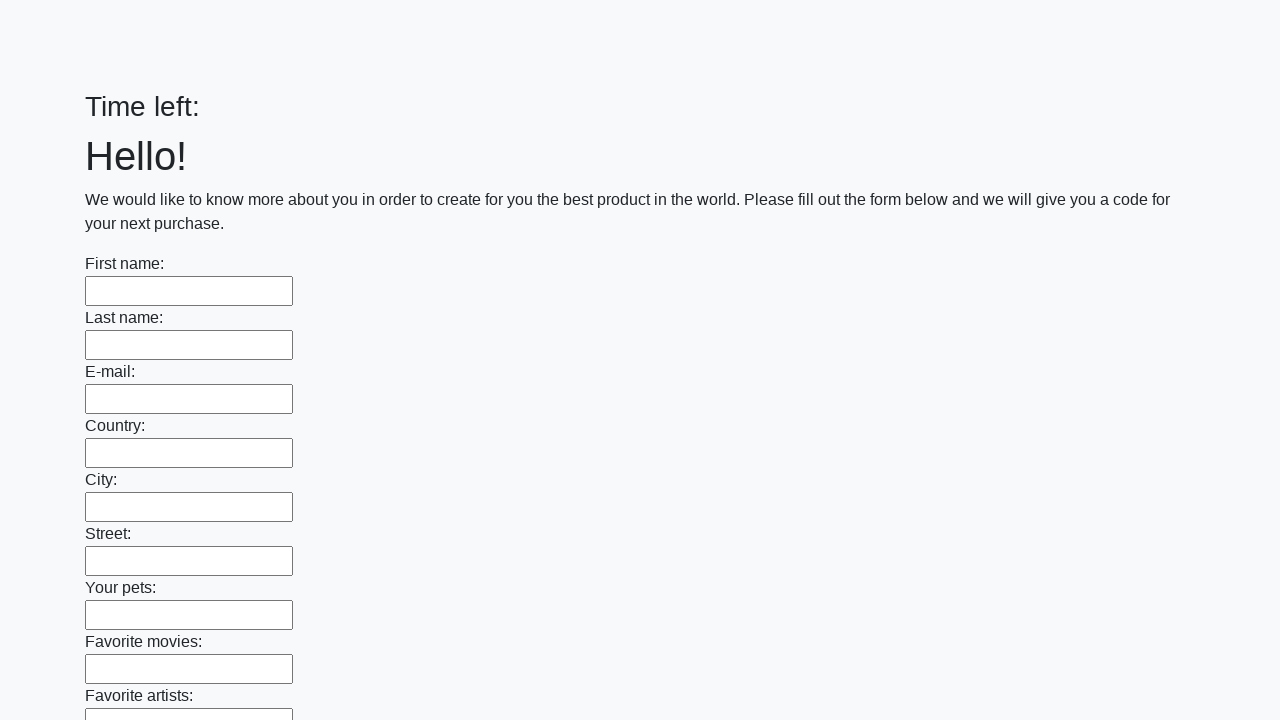

Filled input field with 'Sample Answer' on input >> nth=0
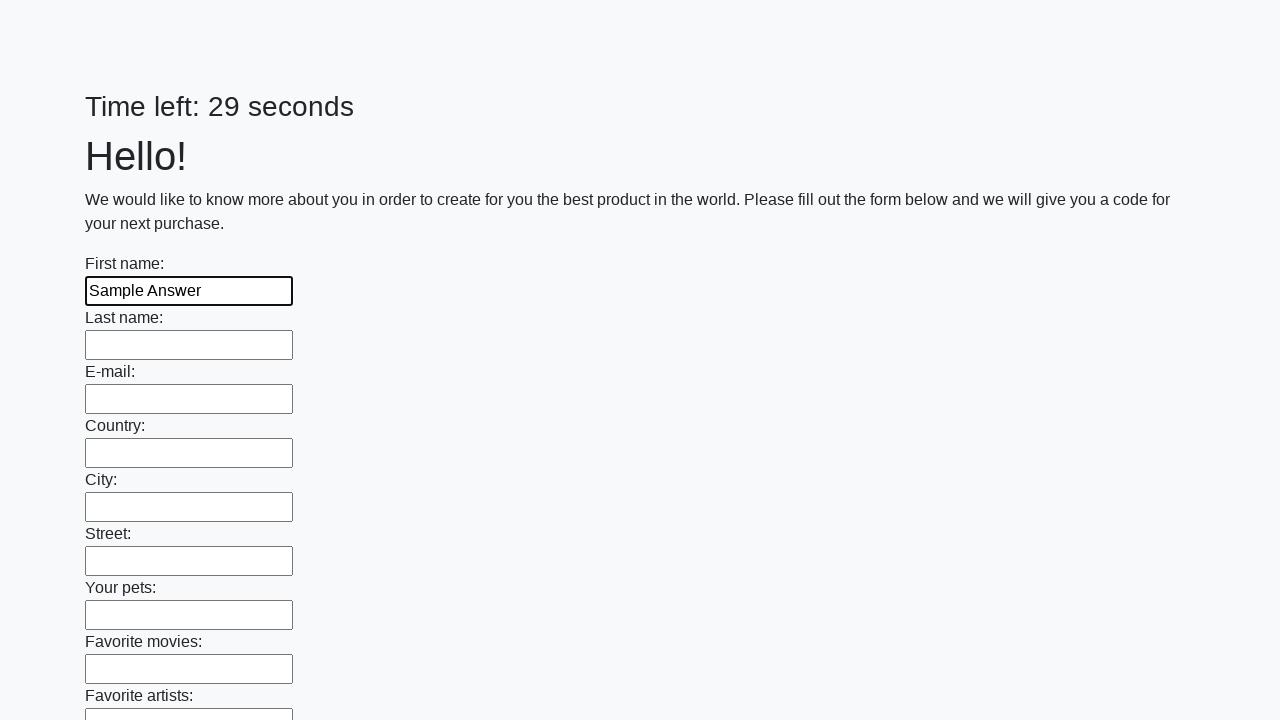

Filled input field with 'Sample Answer' on input >> nth=1
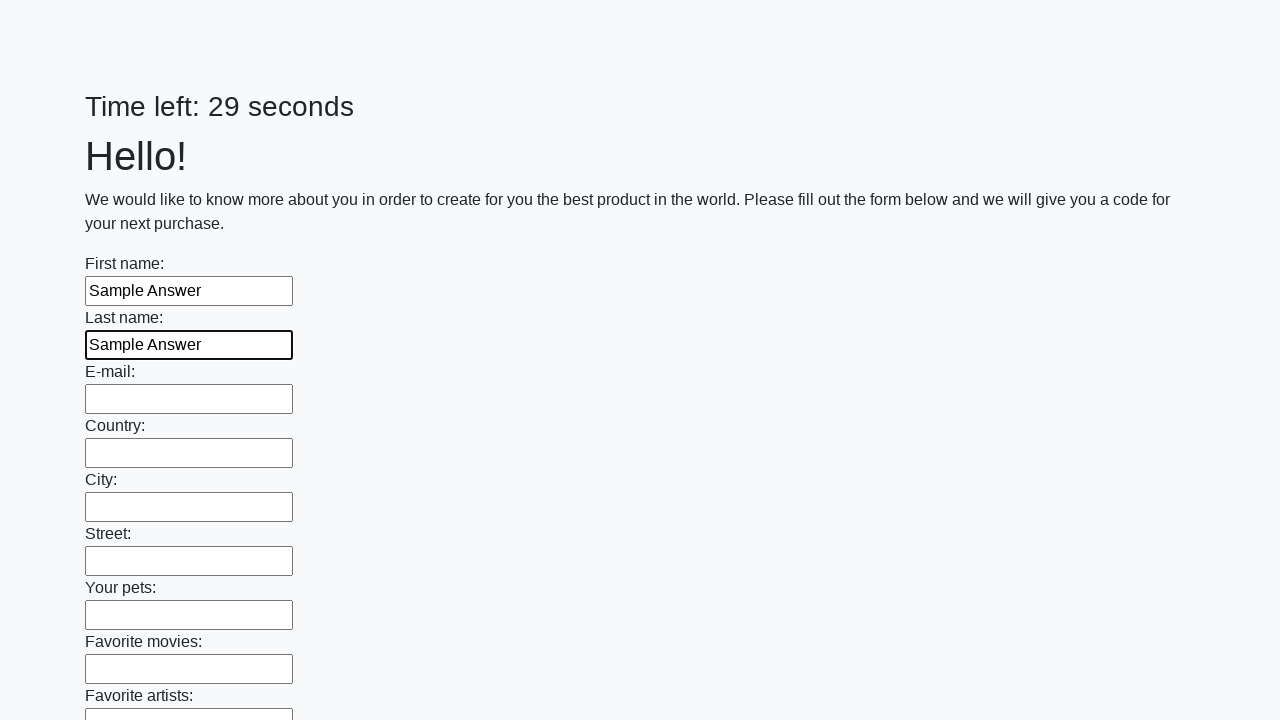

Filled input field with 'Sample Answer' on input >> nth=2
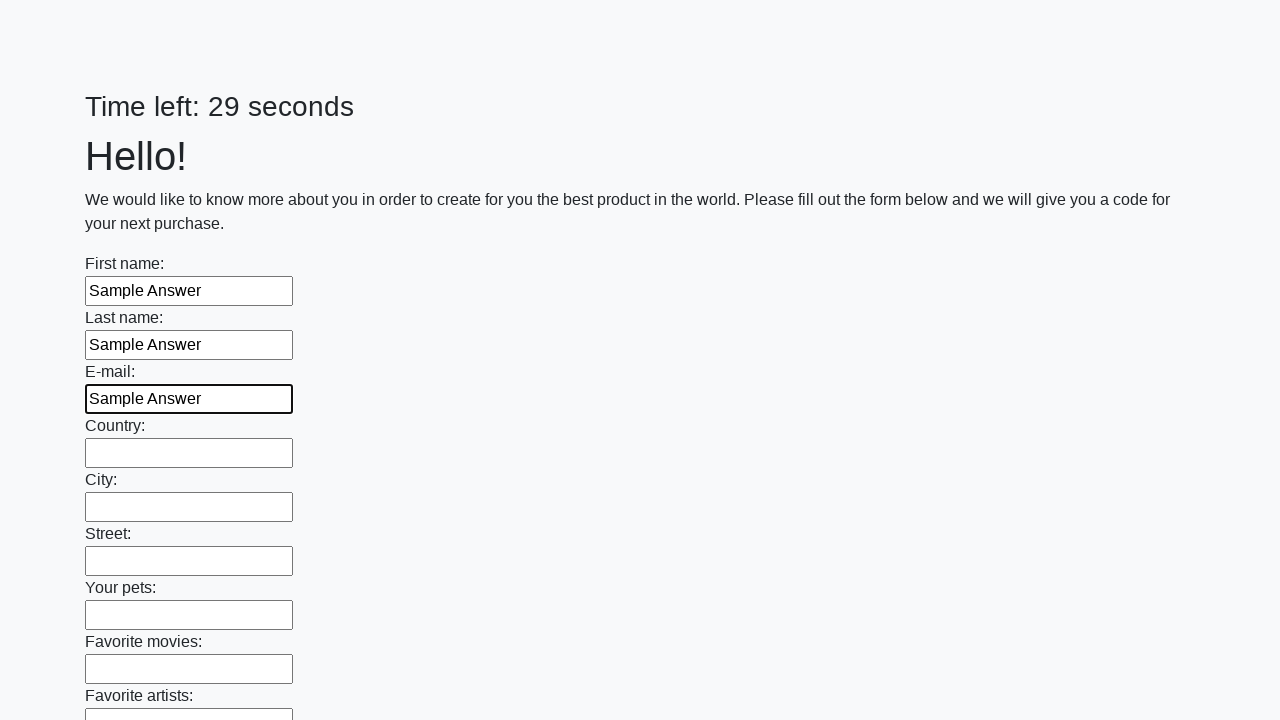

Filled input field with 'Sample Answer' on input >> nth=3
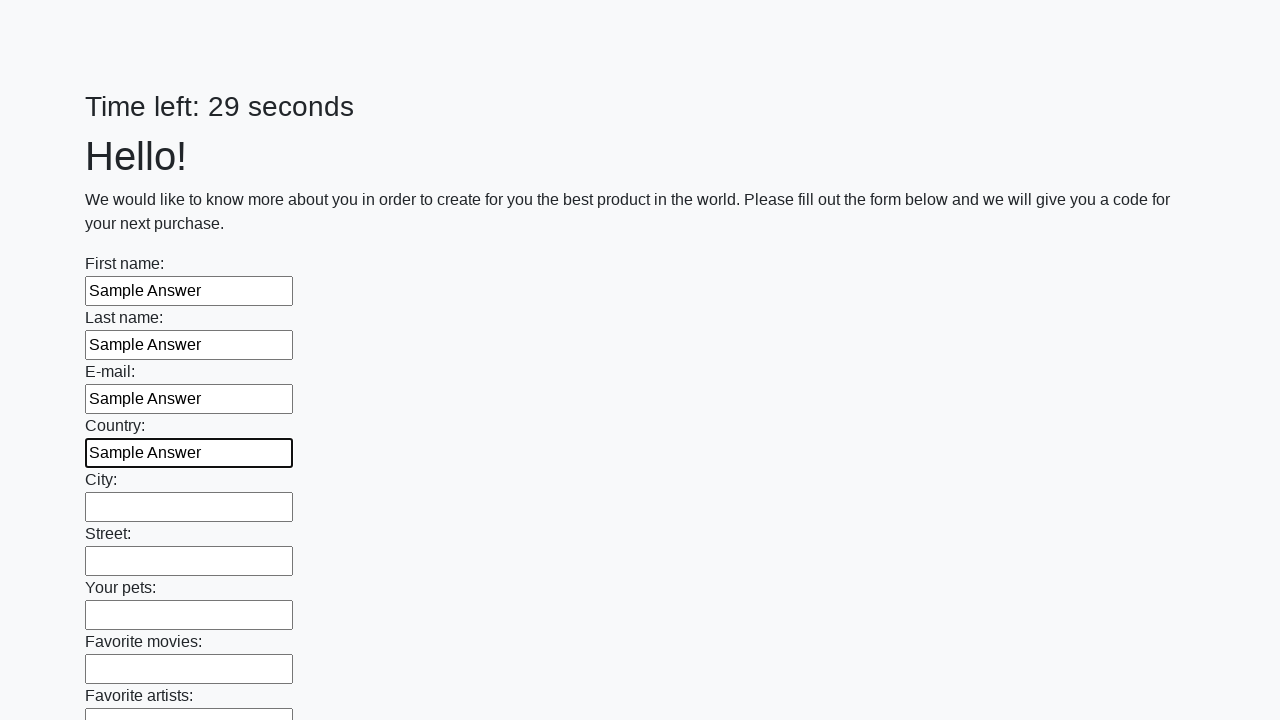

Filled input field with 'Sample Answer' on input >> nth=4
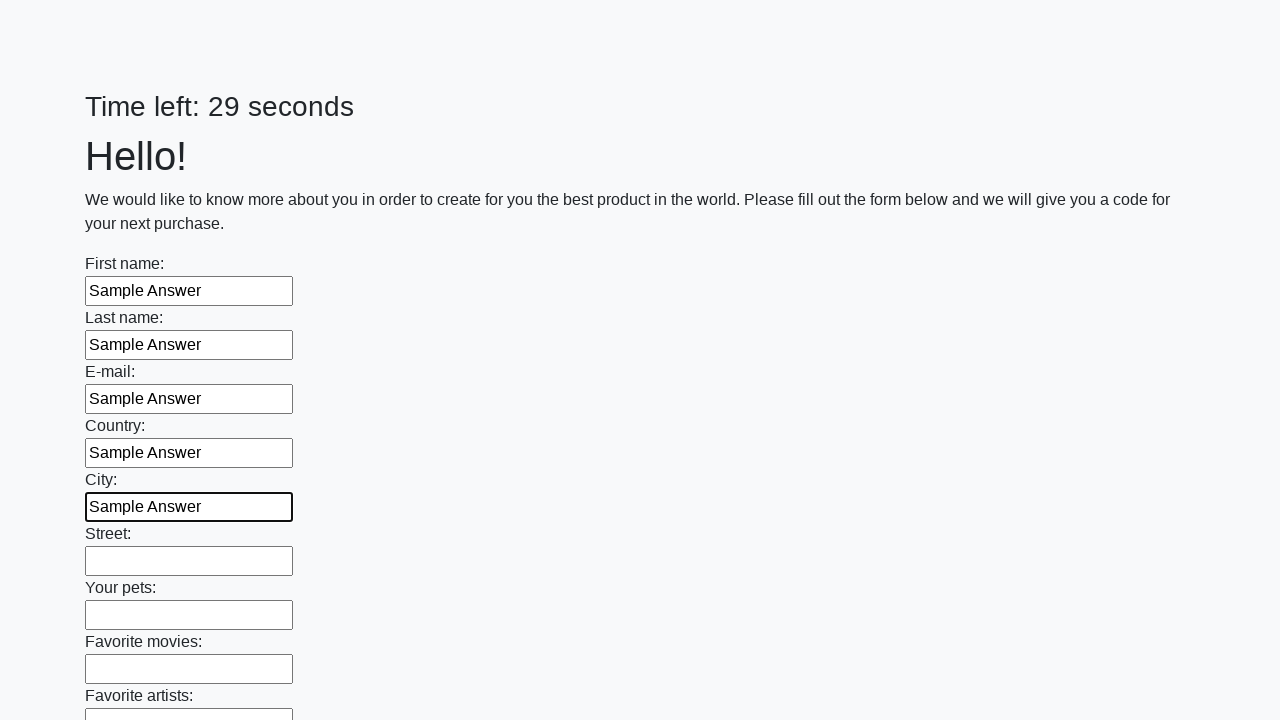

Filled input field with 'Sample Answer' on input >> nth=5
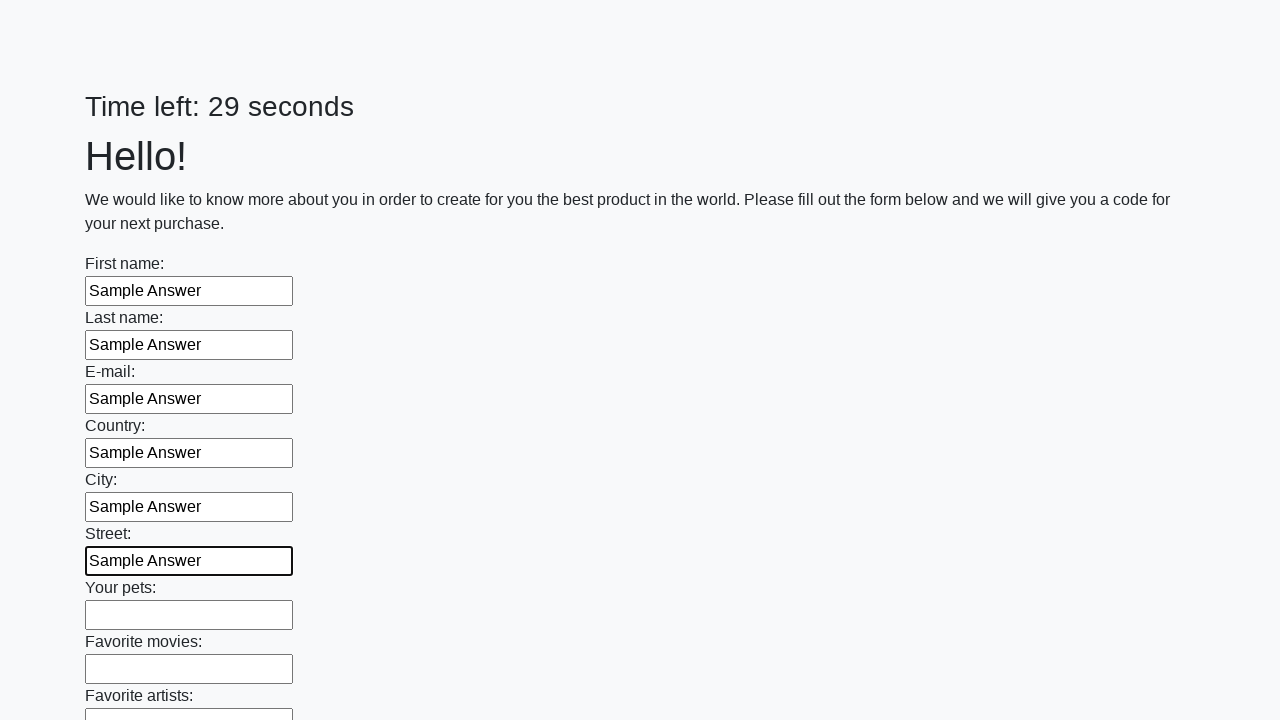

Filled input field with 'Sample Answer' on input >> nth=6
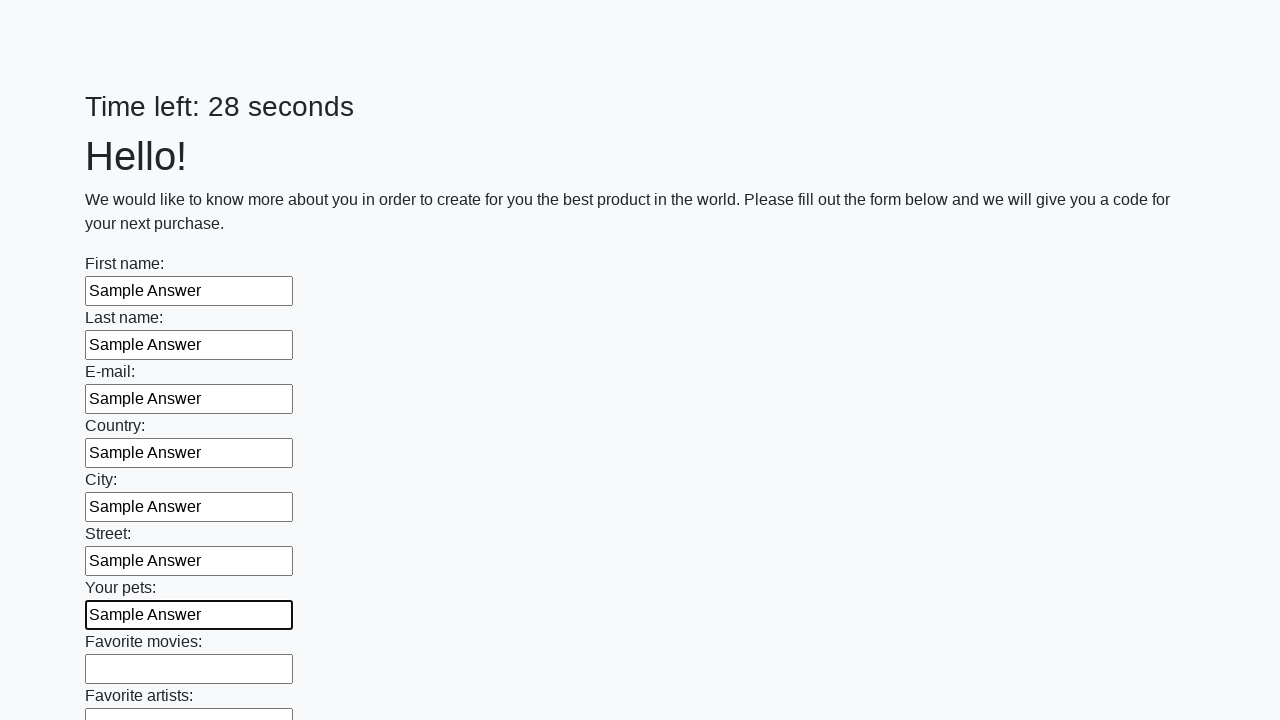

Filled input field with 'Sample Answer' on input >> nth=7
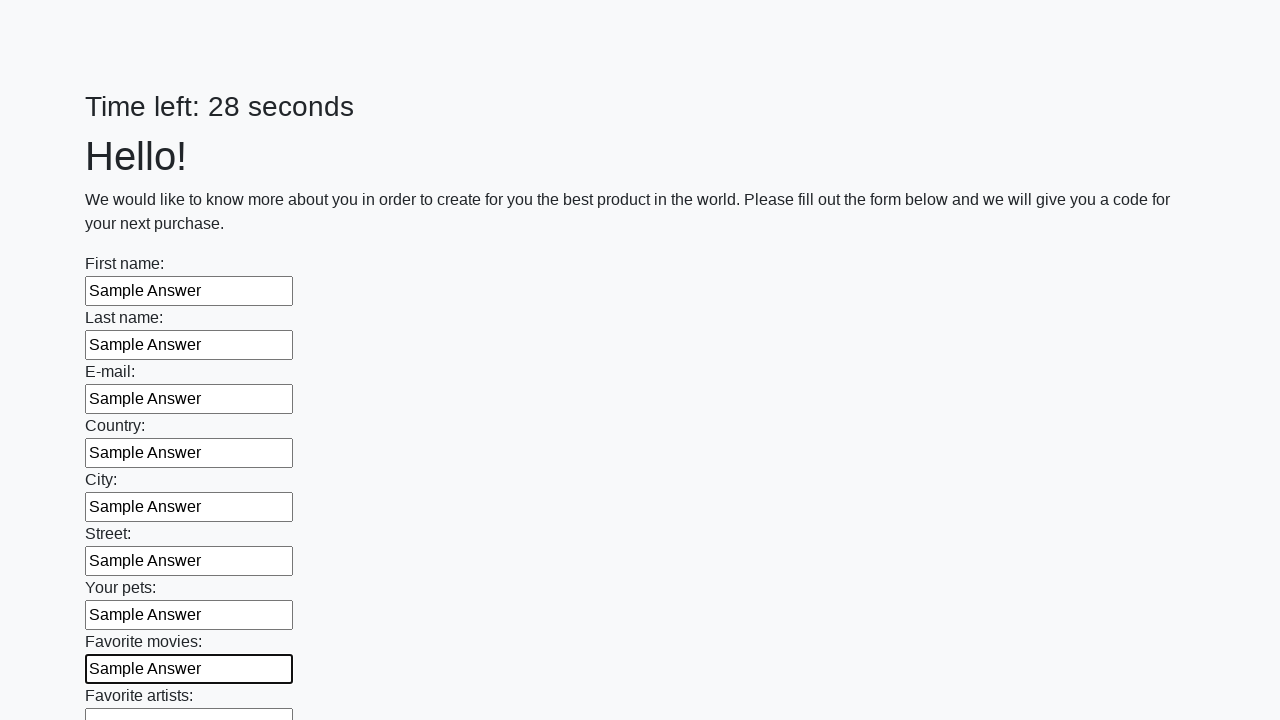

Filled input field with 'Sample Answer' on input >> nth=8
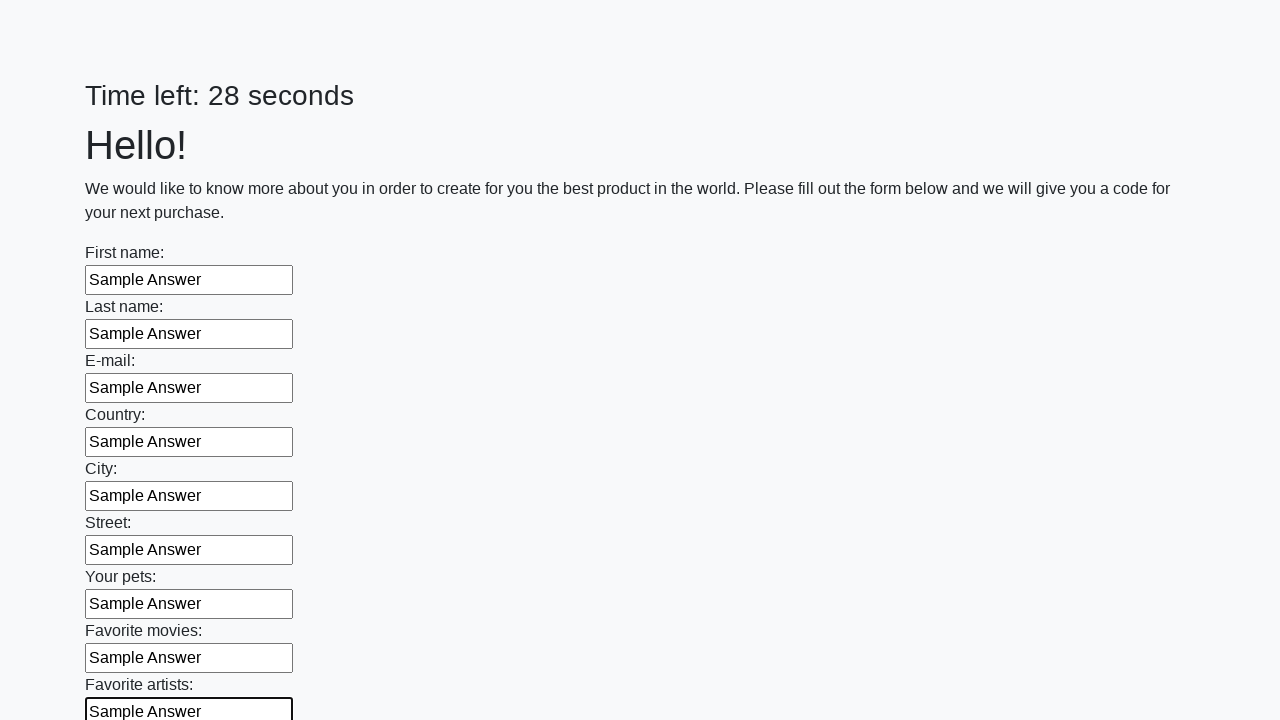

Filled input field with 'Sample Answer' on input >> nth=9
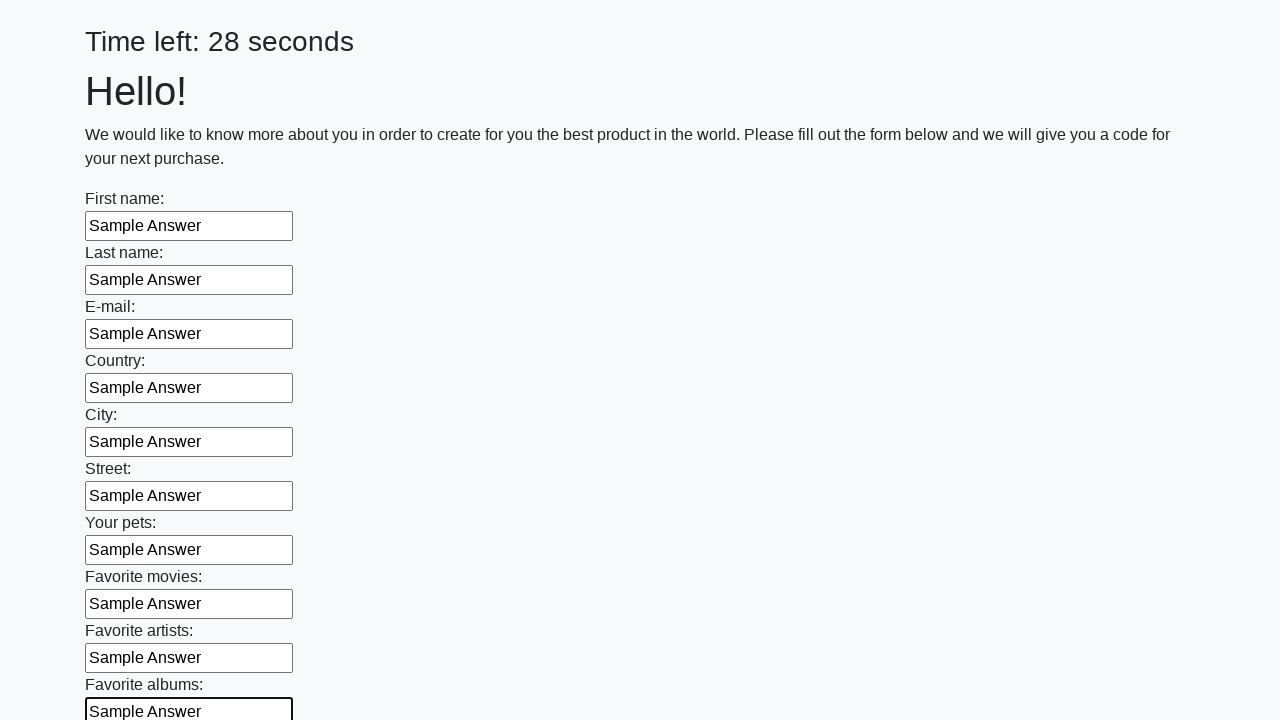

Filled input field with 'Sample Answer' on input >> nth=10
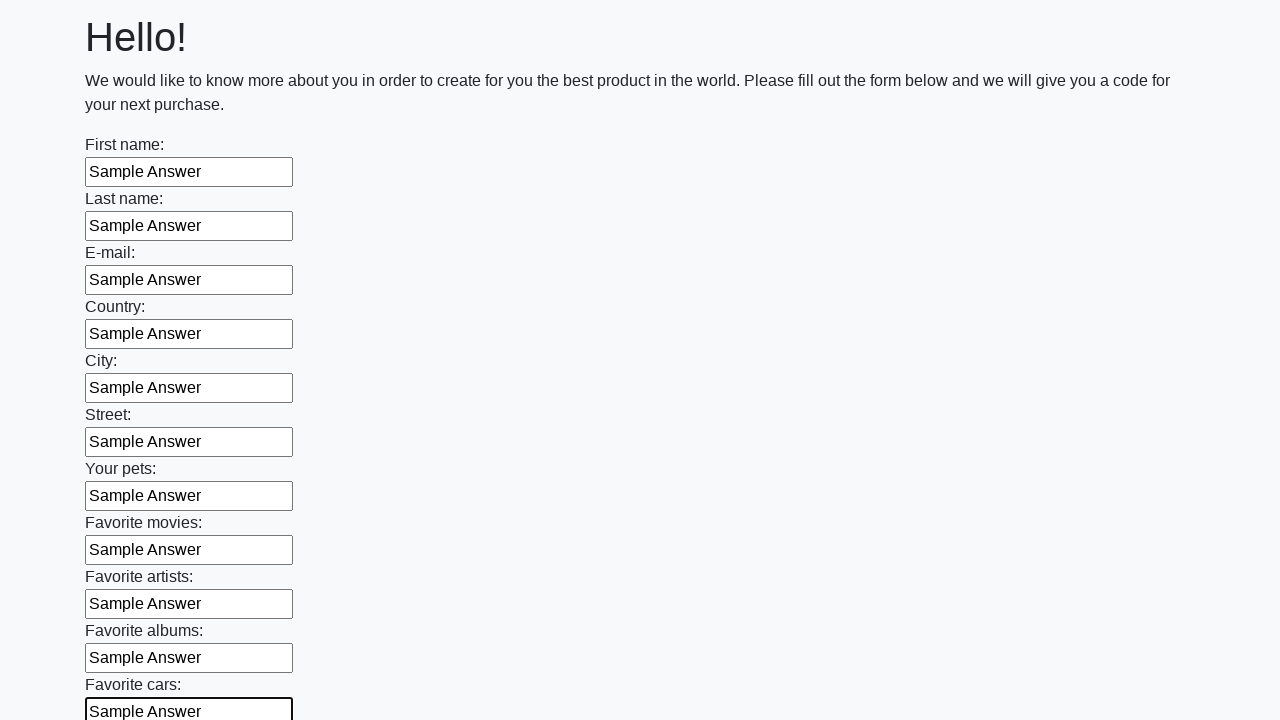

Filled input field with 'Sample Answer' on input >> nth=11
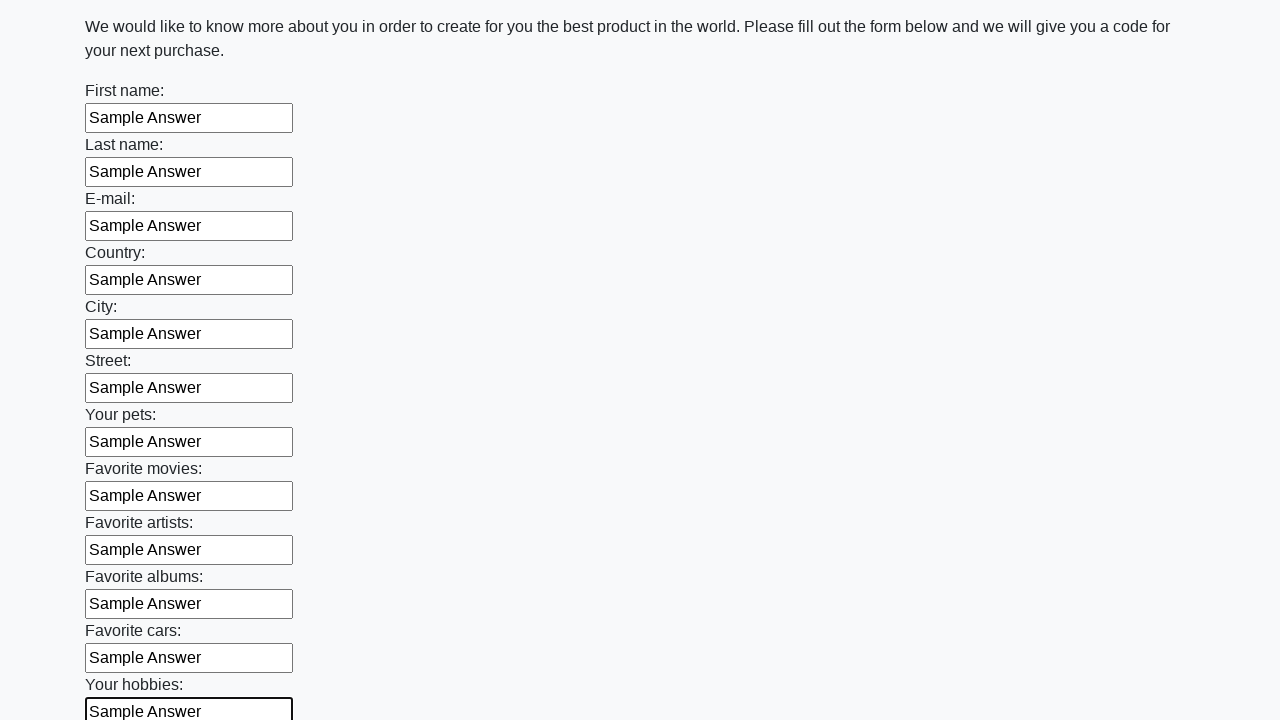

Filled input field with 'Sample Answer' on input >> nth=12
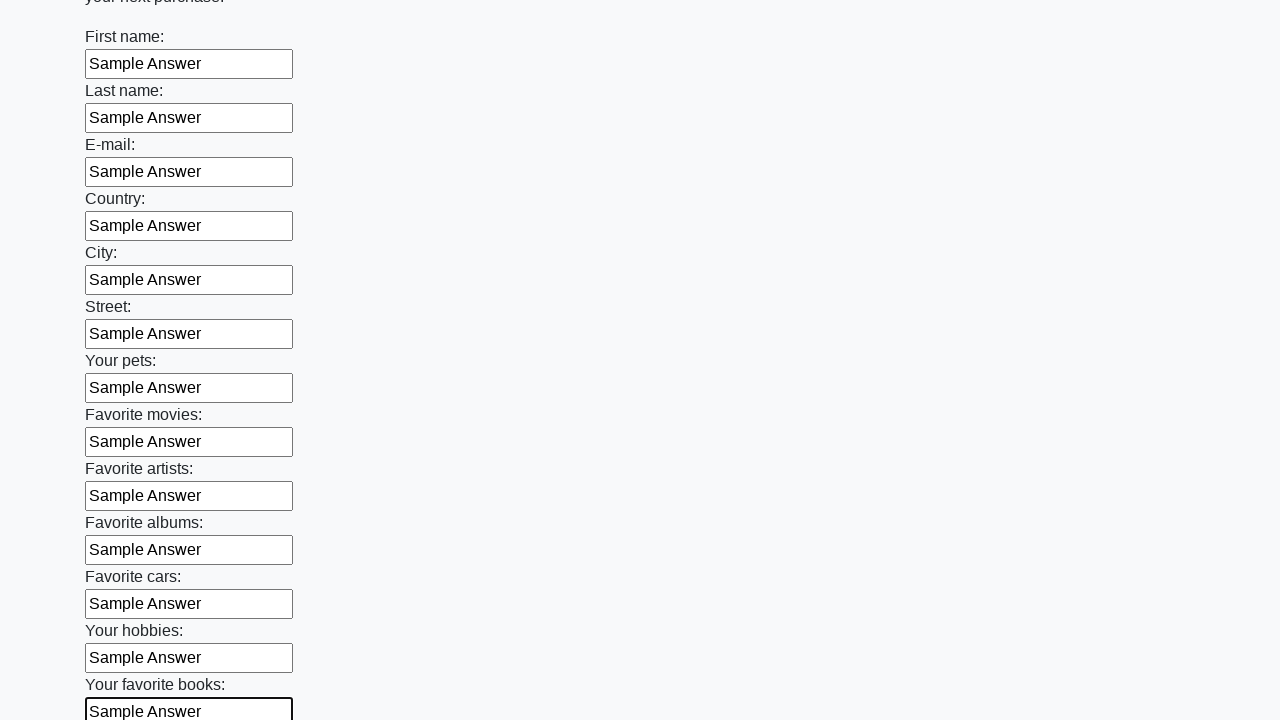

Filled input field with 'Sample Answer' on input >> nth=13
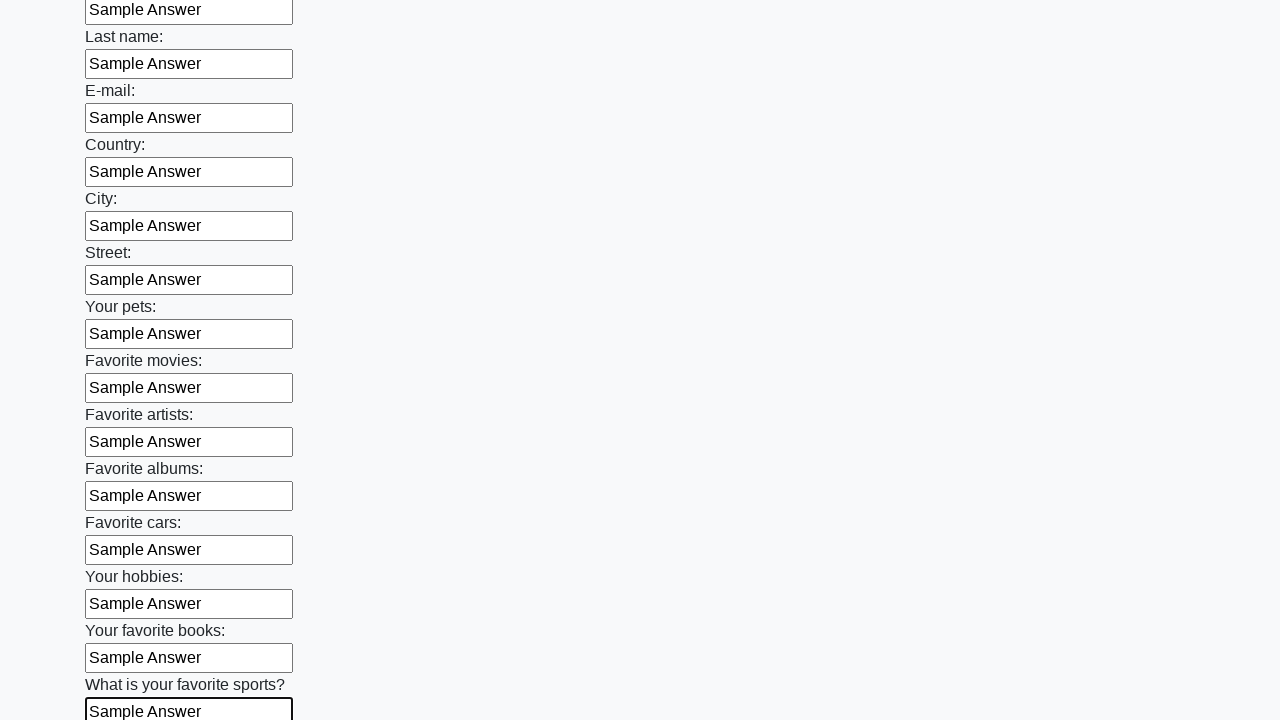

Filled input field with 'Sample Answer' on input >> nth=14
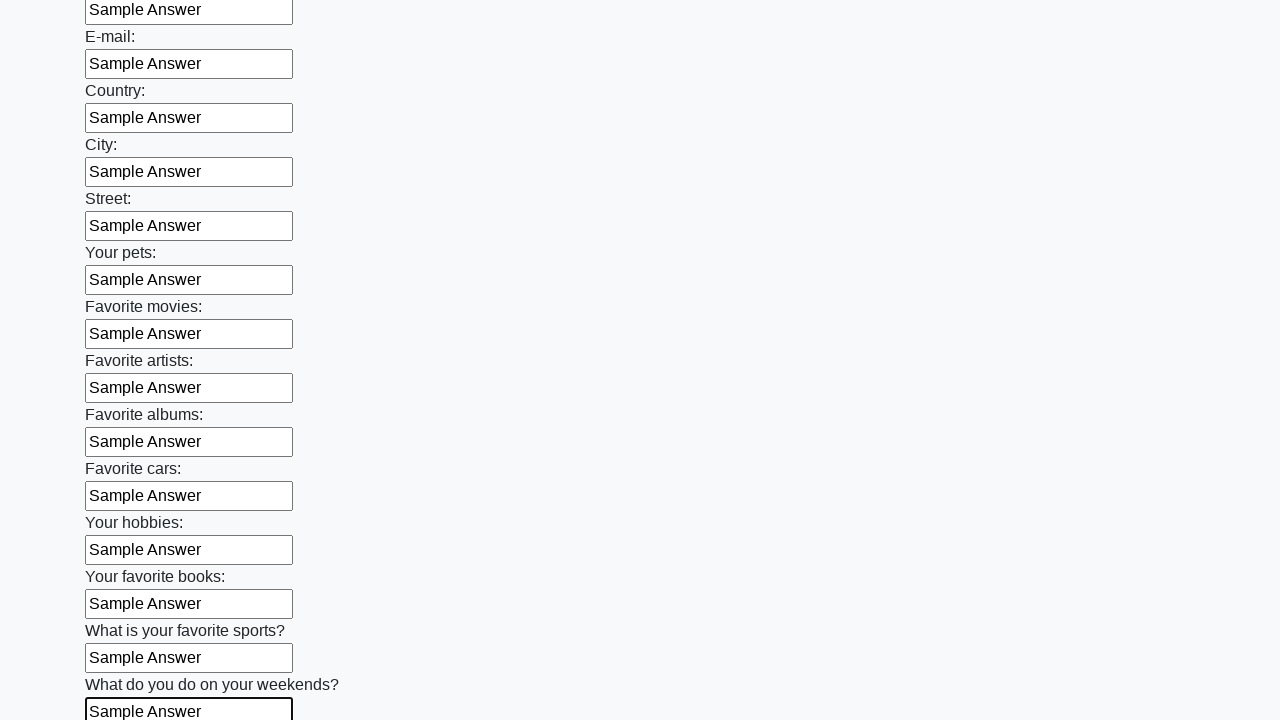

Filled input field with 'Sample Answer' on input >> nth=15
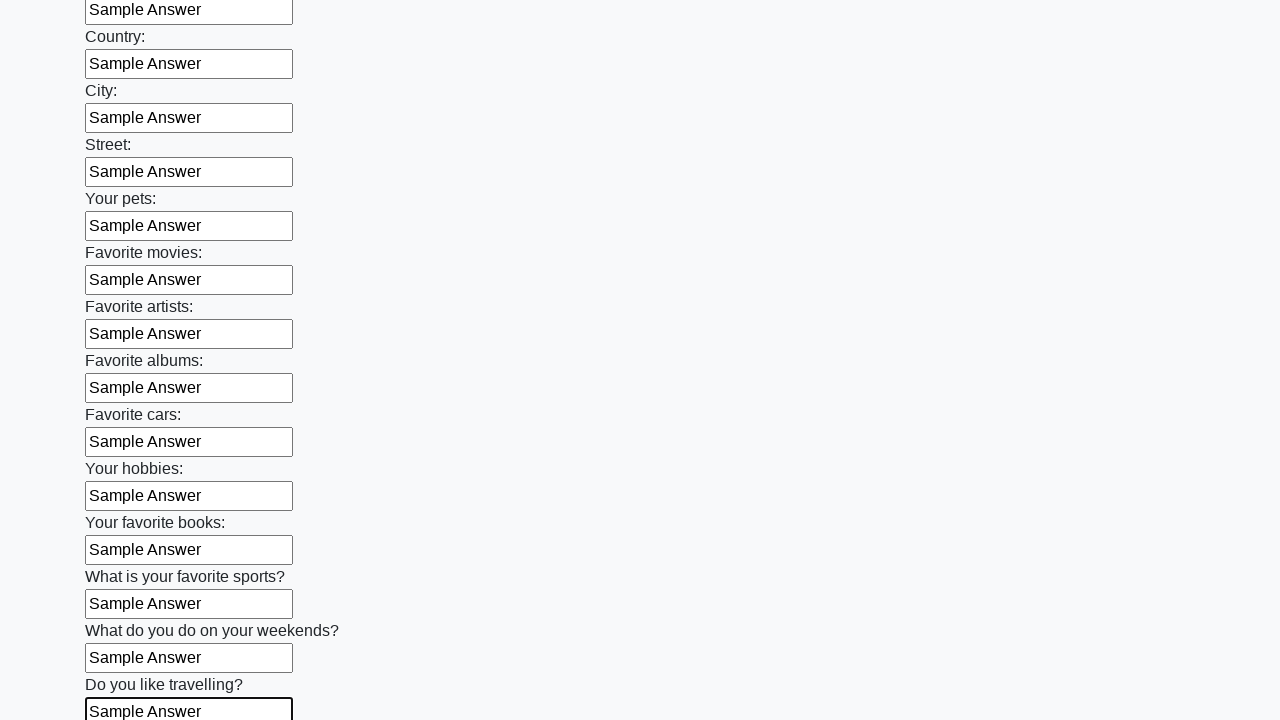

Filled input field with 'Sample Answer' on input >> nth=16
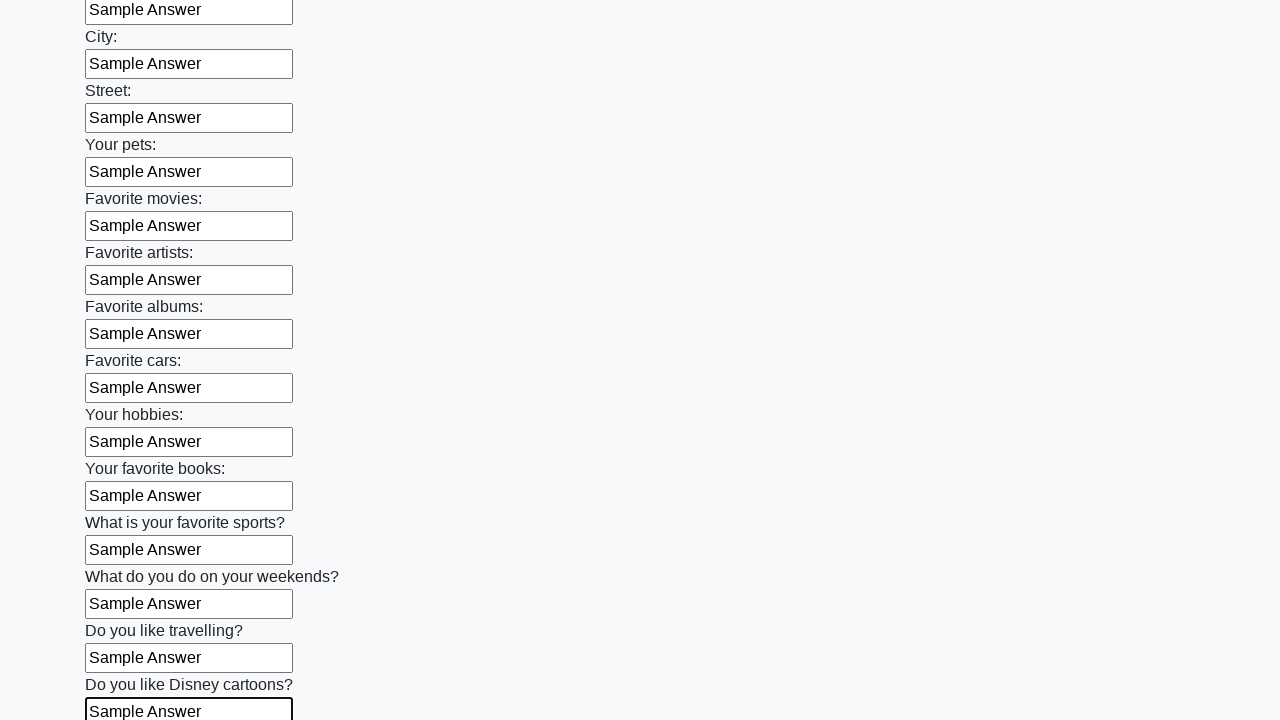

Filled input field with 'Sample Answer' on input >> nth=17
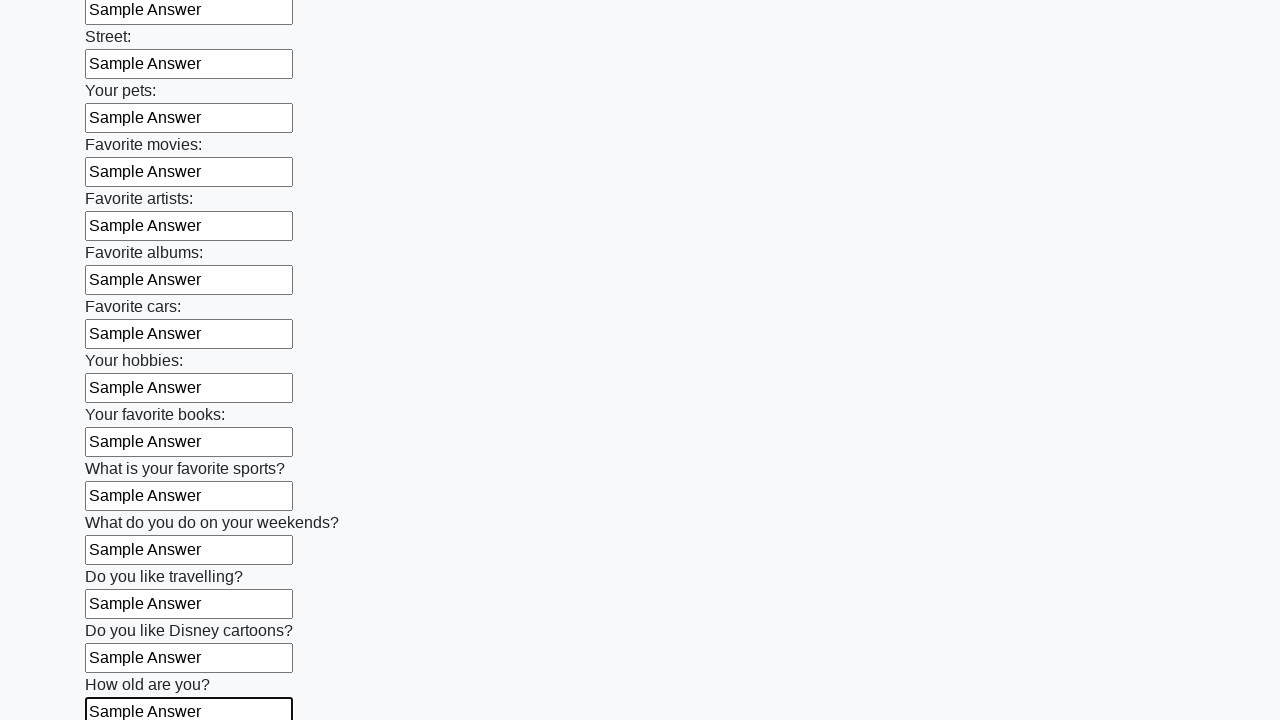

Filled input field with 'Sample Answer' on input >> nth=18
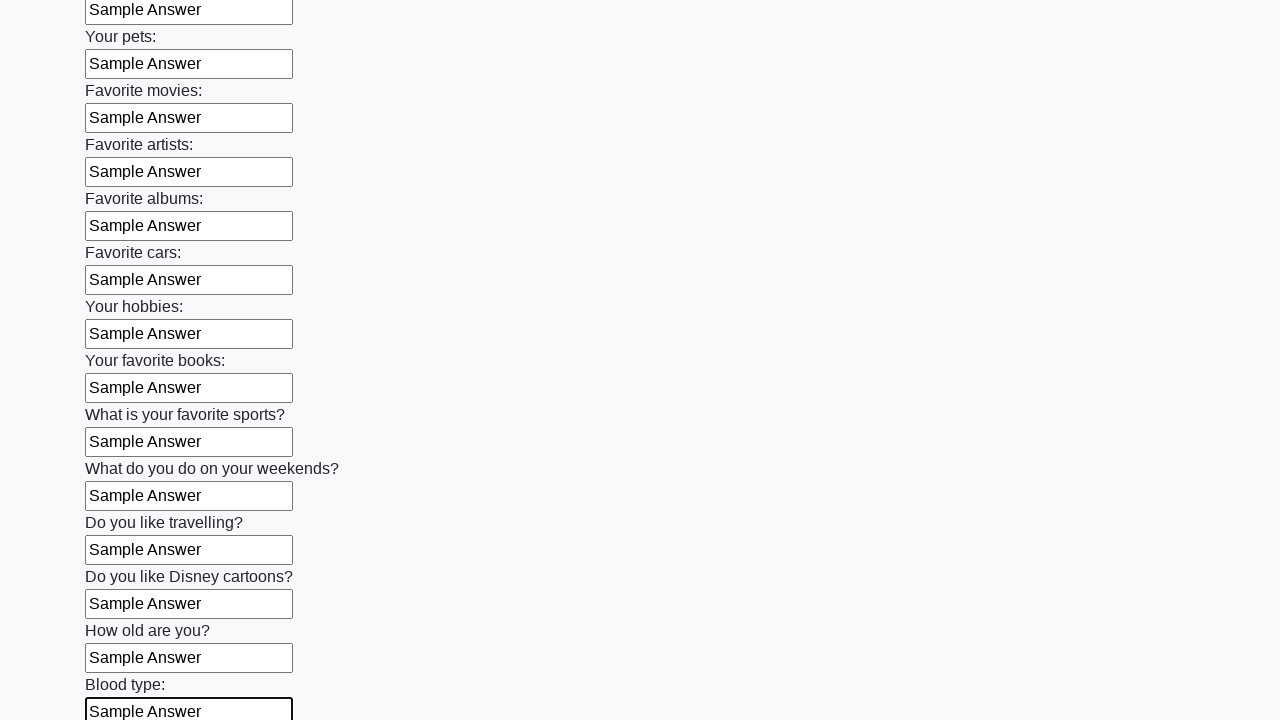

Filled input field with 'Sample Answer' on input >> nth=19
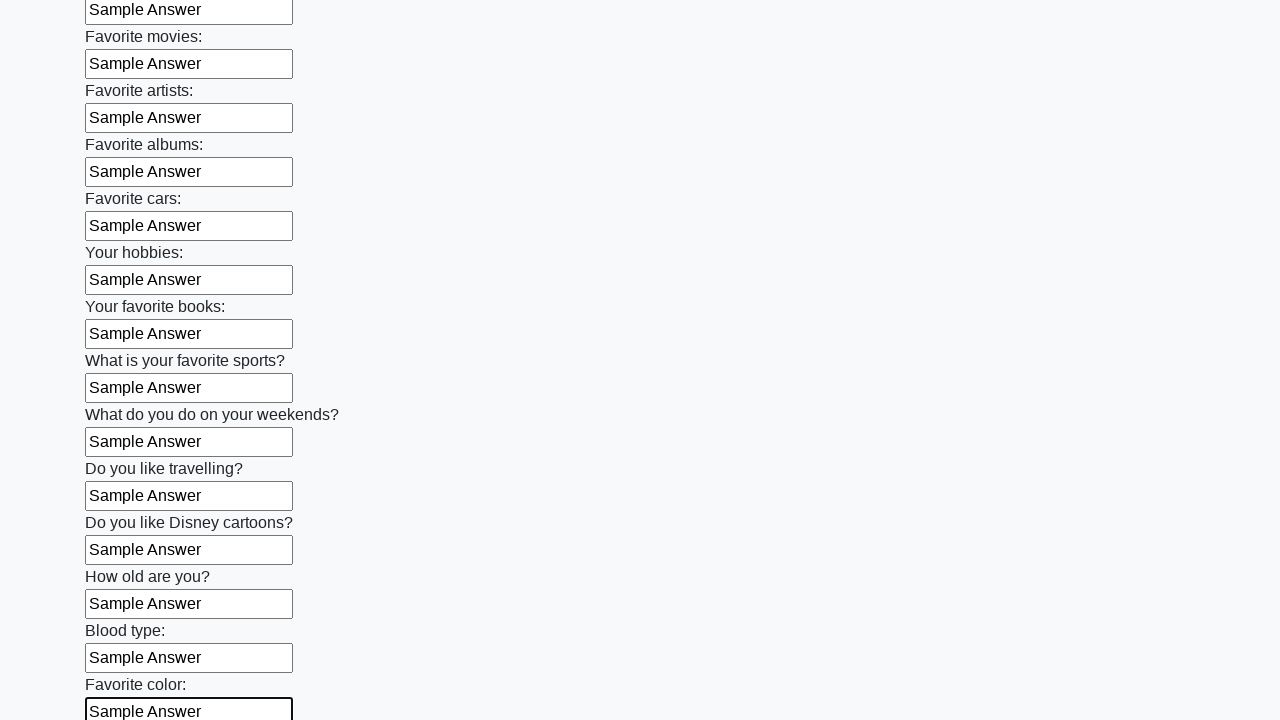

Filled input field with 'Sample Answer' on input >> nth=20
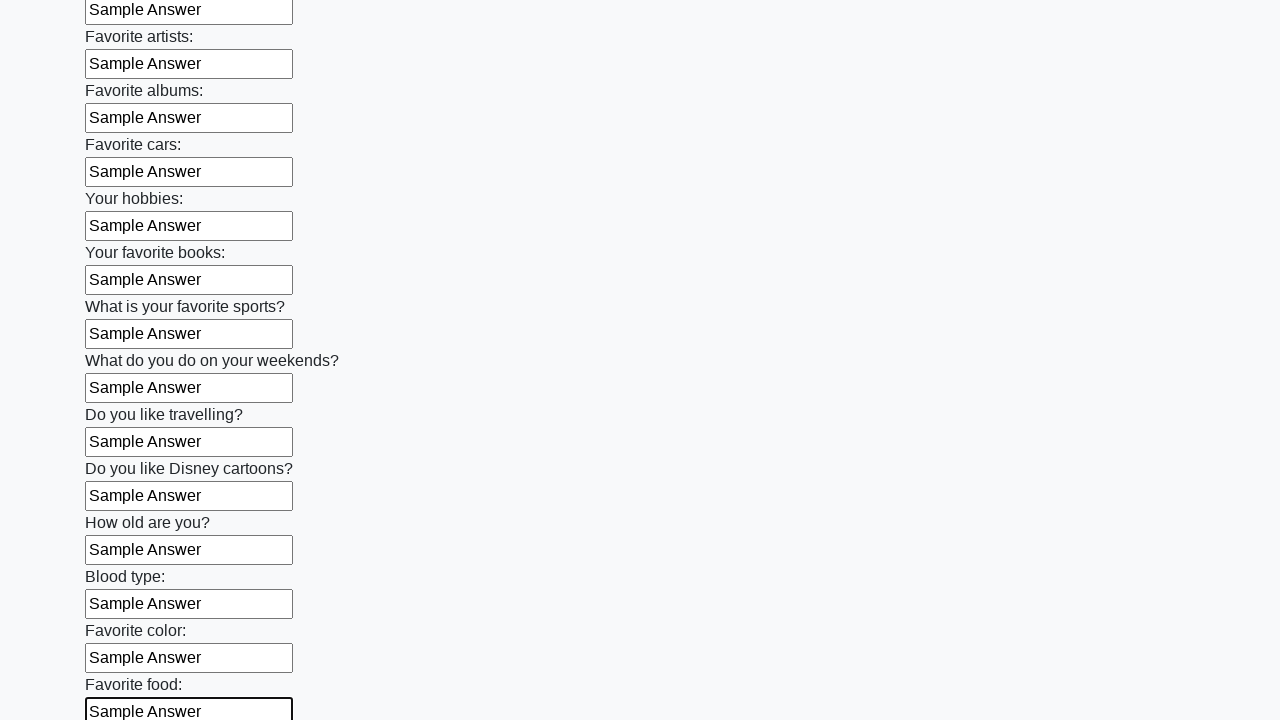

Filled input field with 'Sample Answer' on input >> nth=21
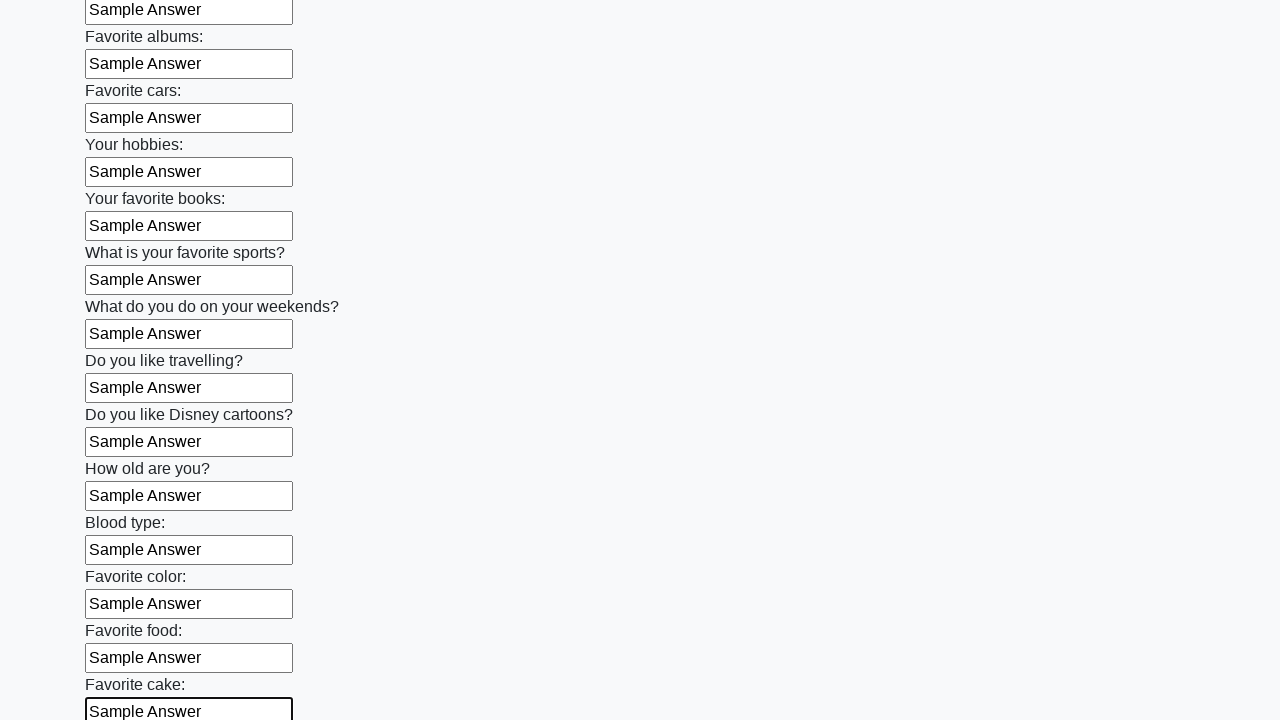

Filled input field with 'Sample Answer' on input >> nth=22
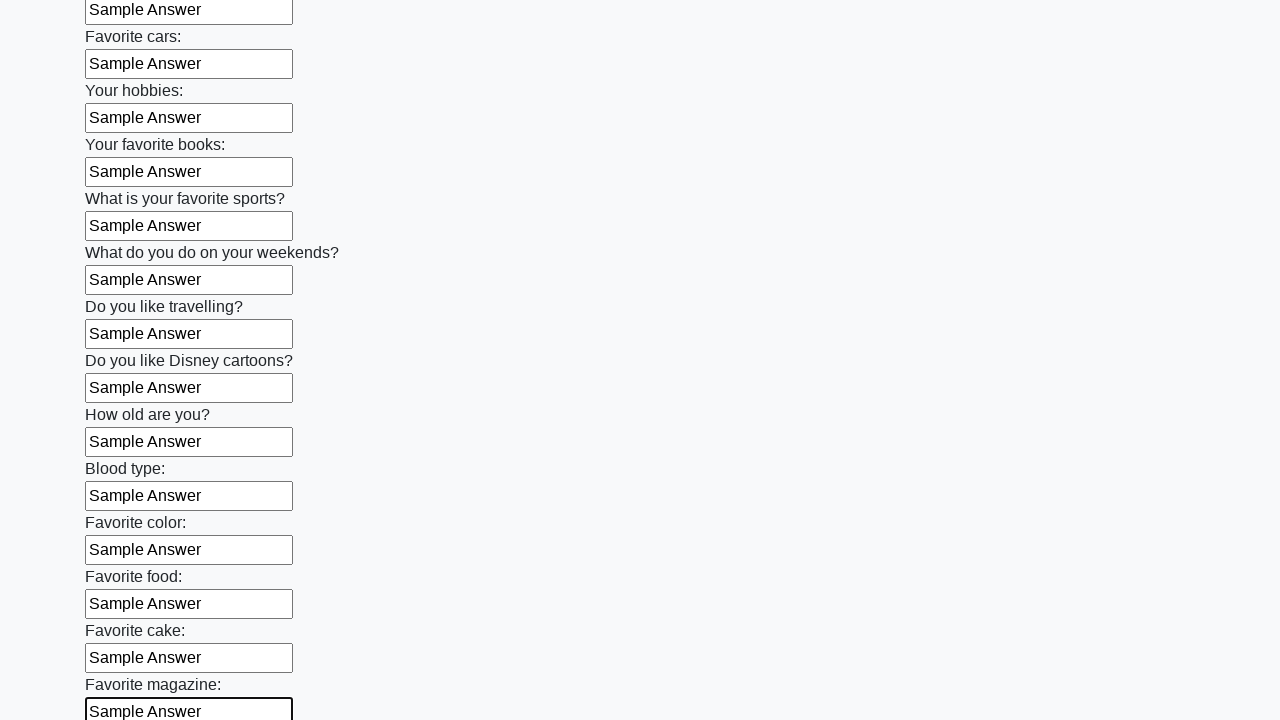

Filled input field with 'Sample Answer' on input >> nth=23
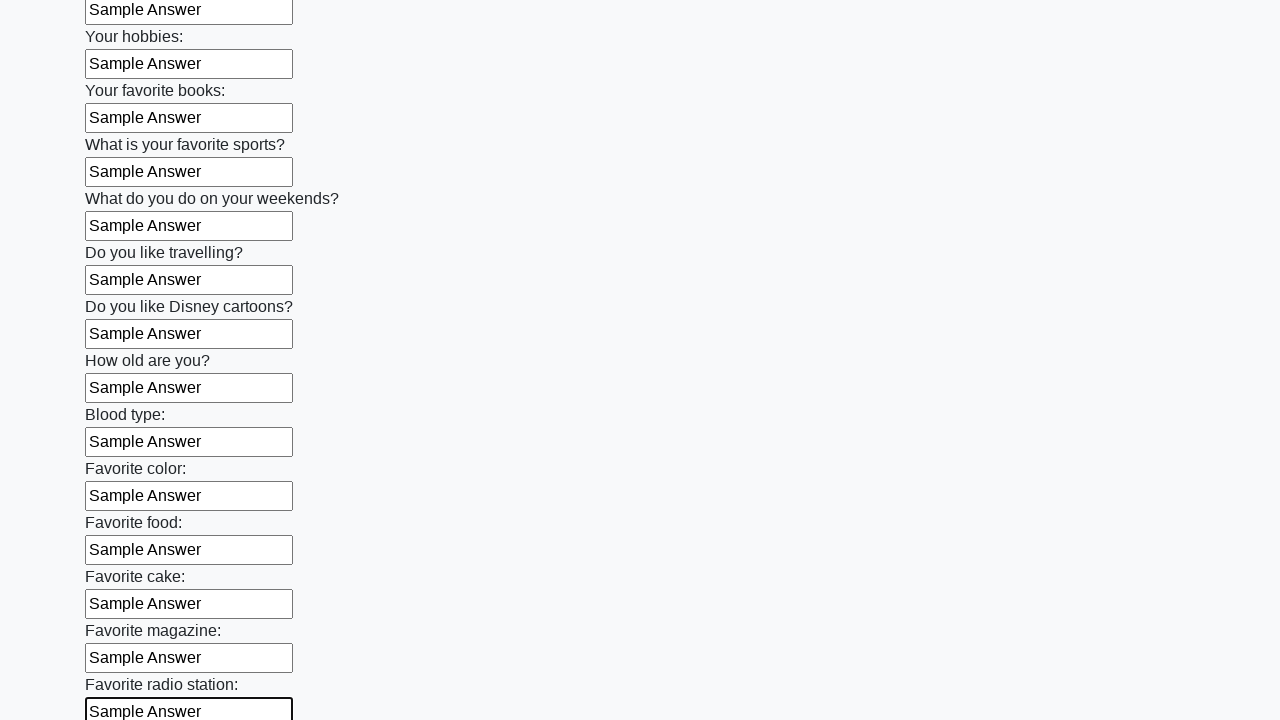

Filled input field with 'Sample Answer' on input >> nth=24
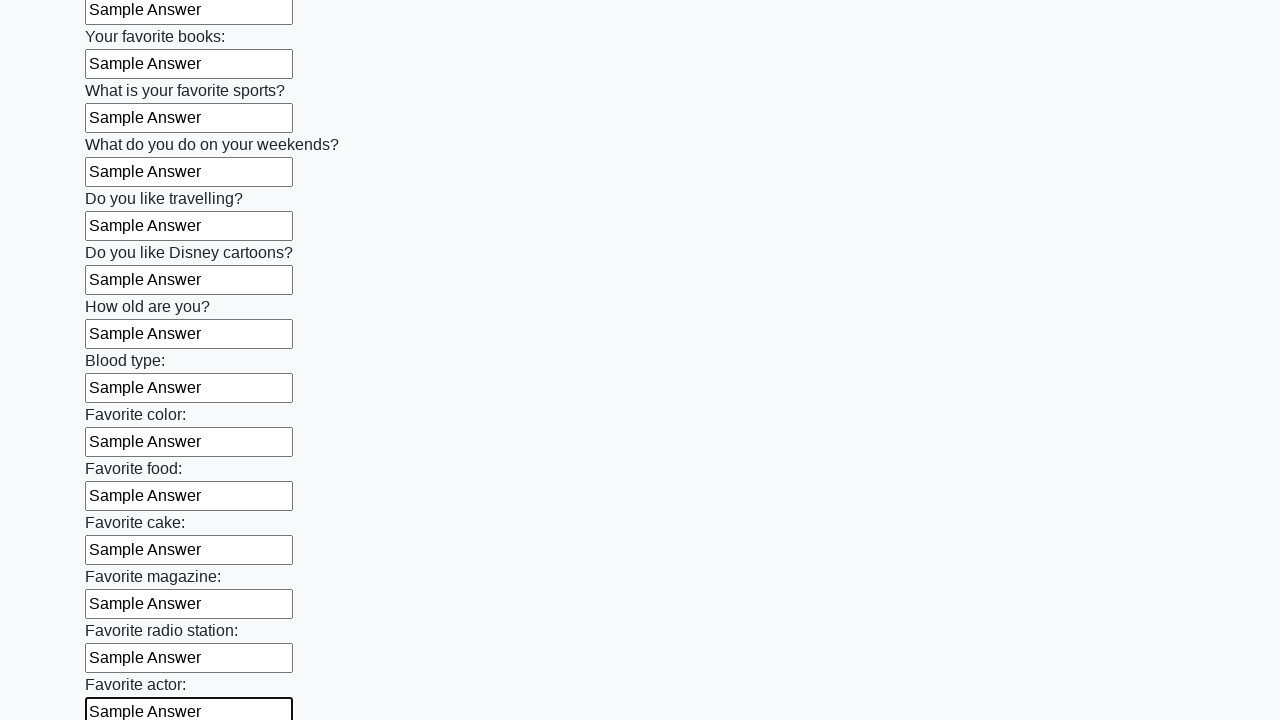

Filled input field with 'Sample Answer' on input >> nth=25
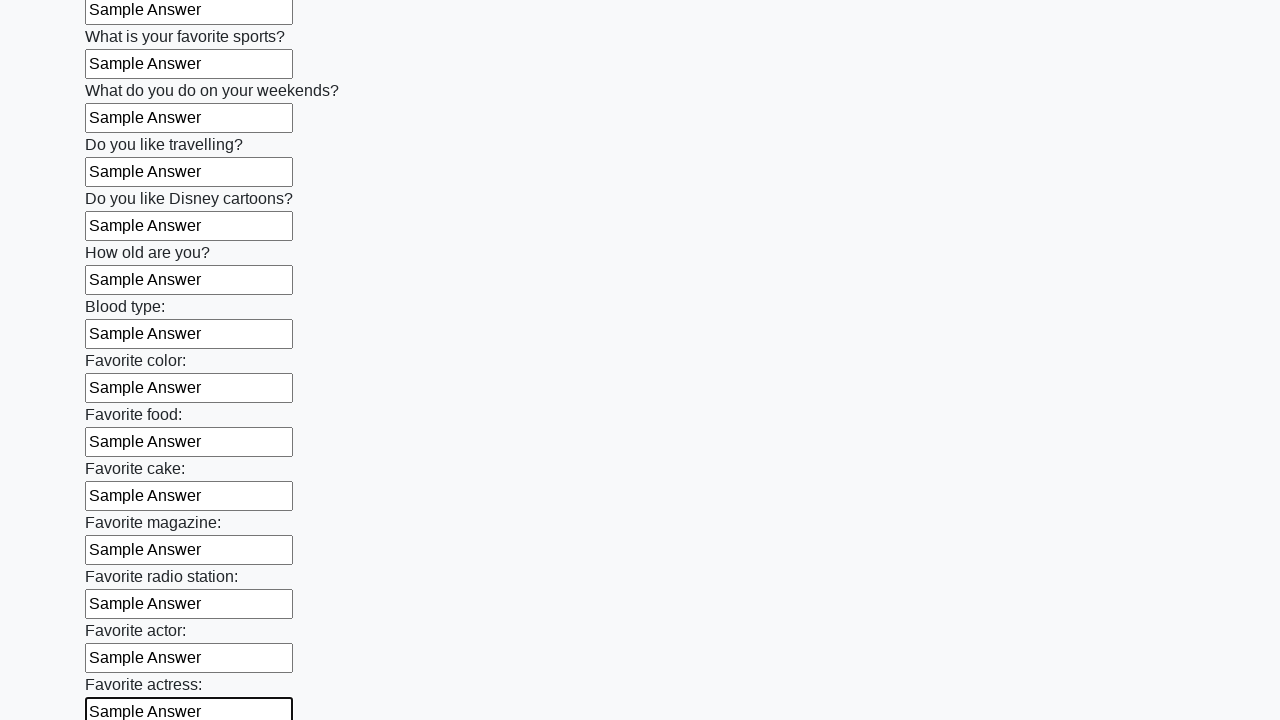

Filled input field with 'Sample Answer' on input >> nth=26
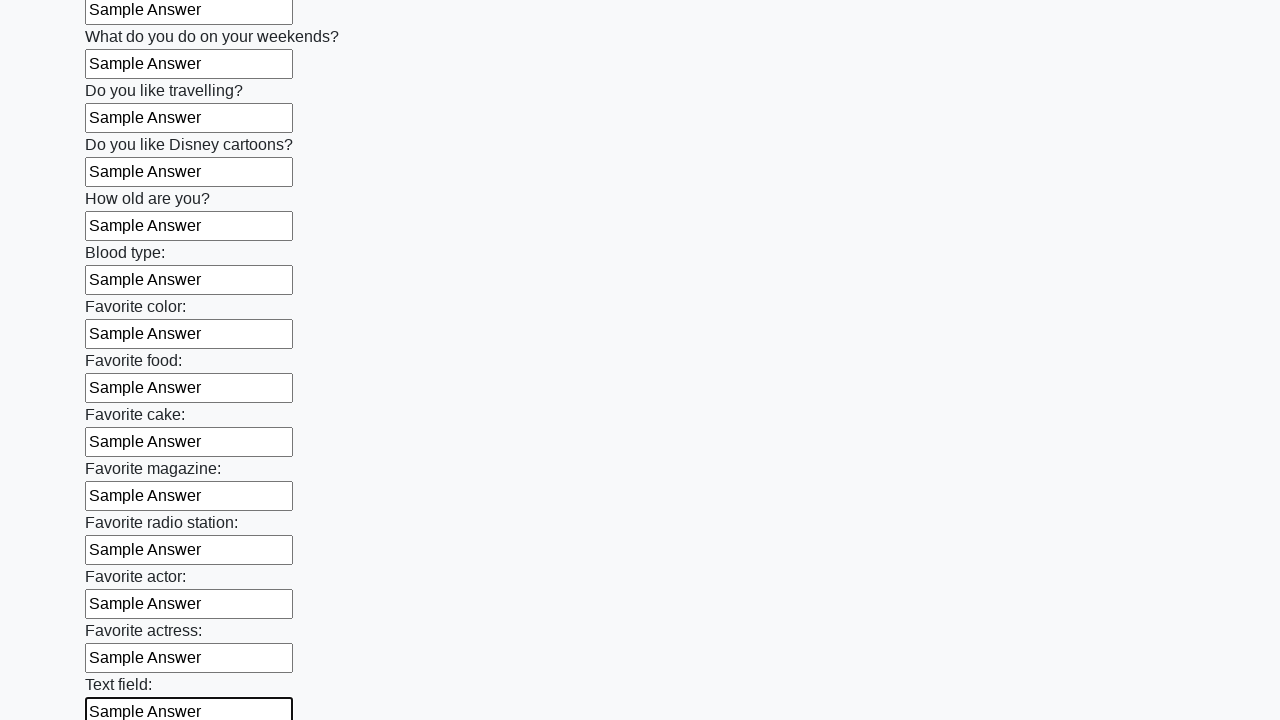

Filled input field with 'Sample Answer' on input >> nth=27
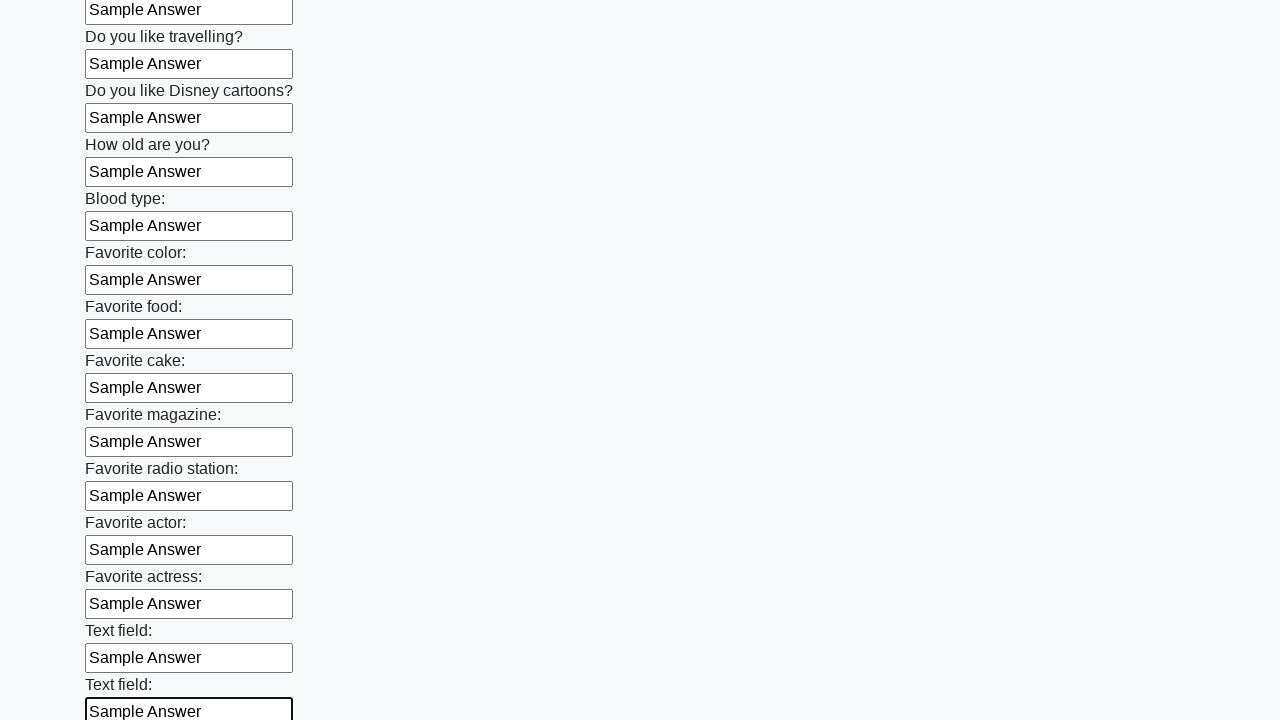

Filled input field with 'Sample Answer' on input >> nth=28
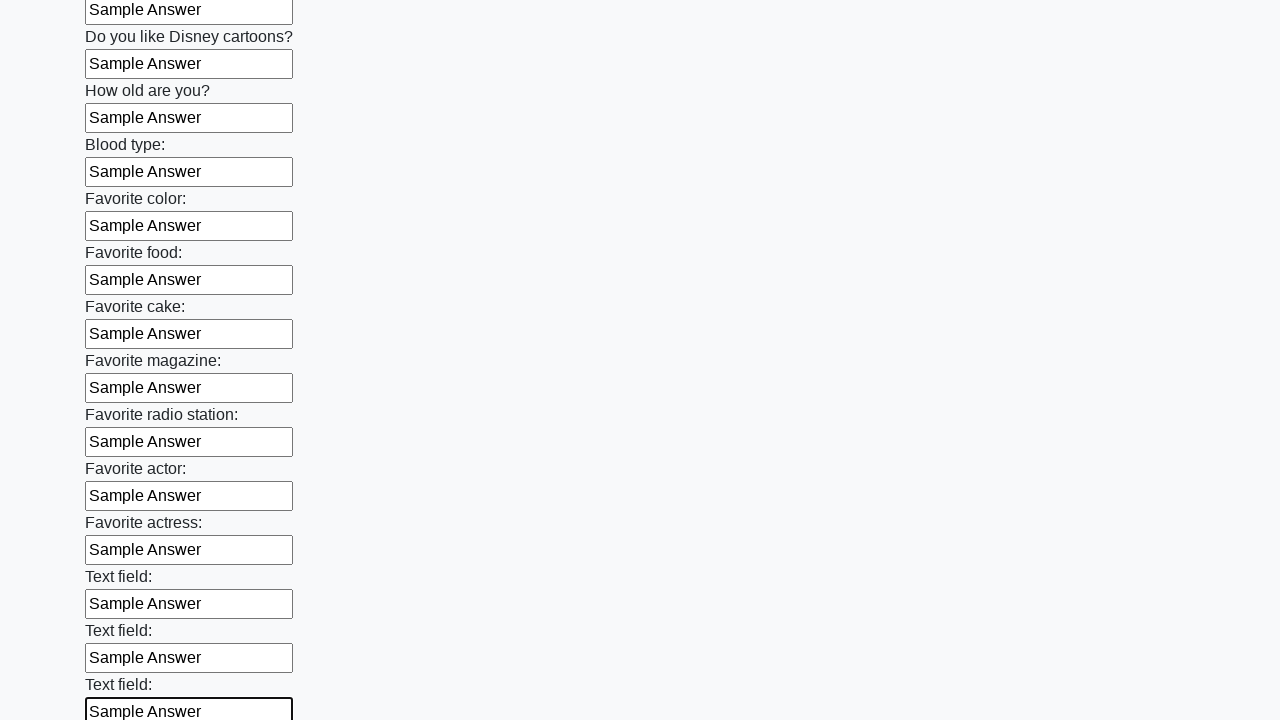

Filled input field with 'Sample Answer' on input >> nth=29
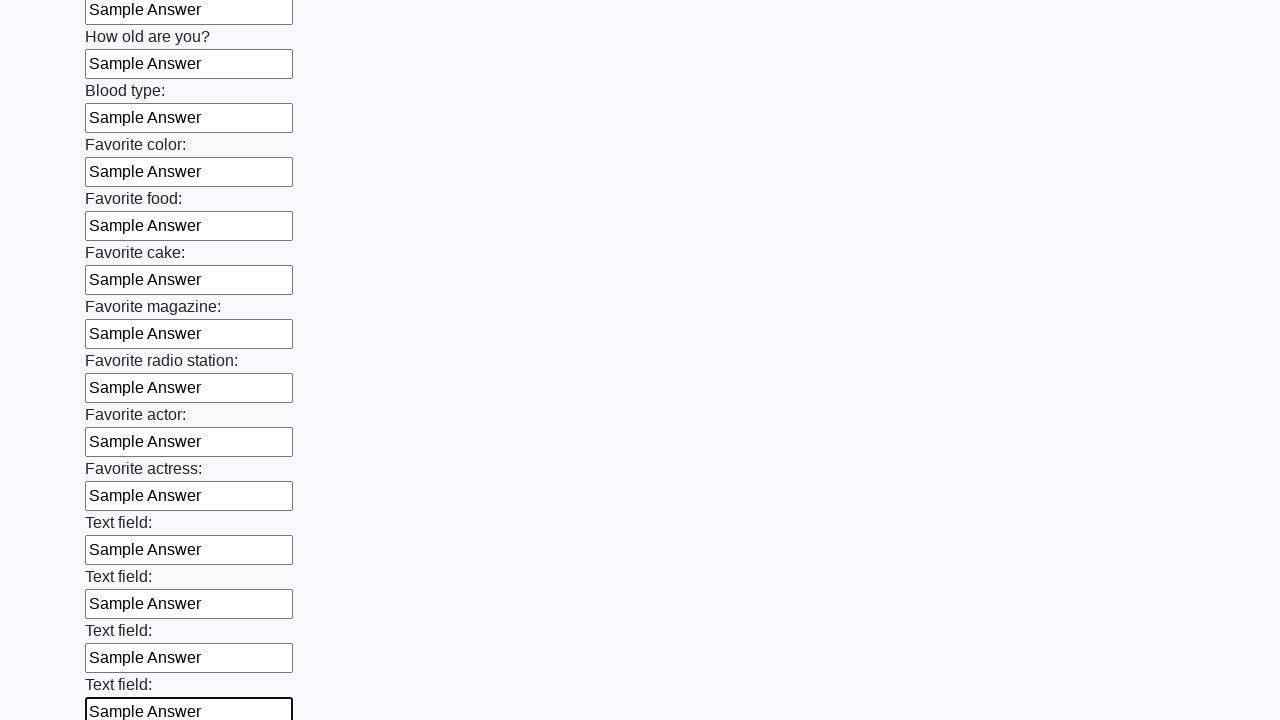

Filled input field with 'Sample Answer' on input >> nth=30
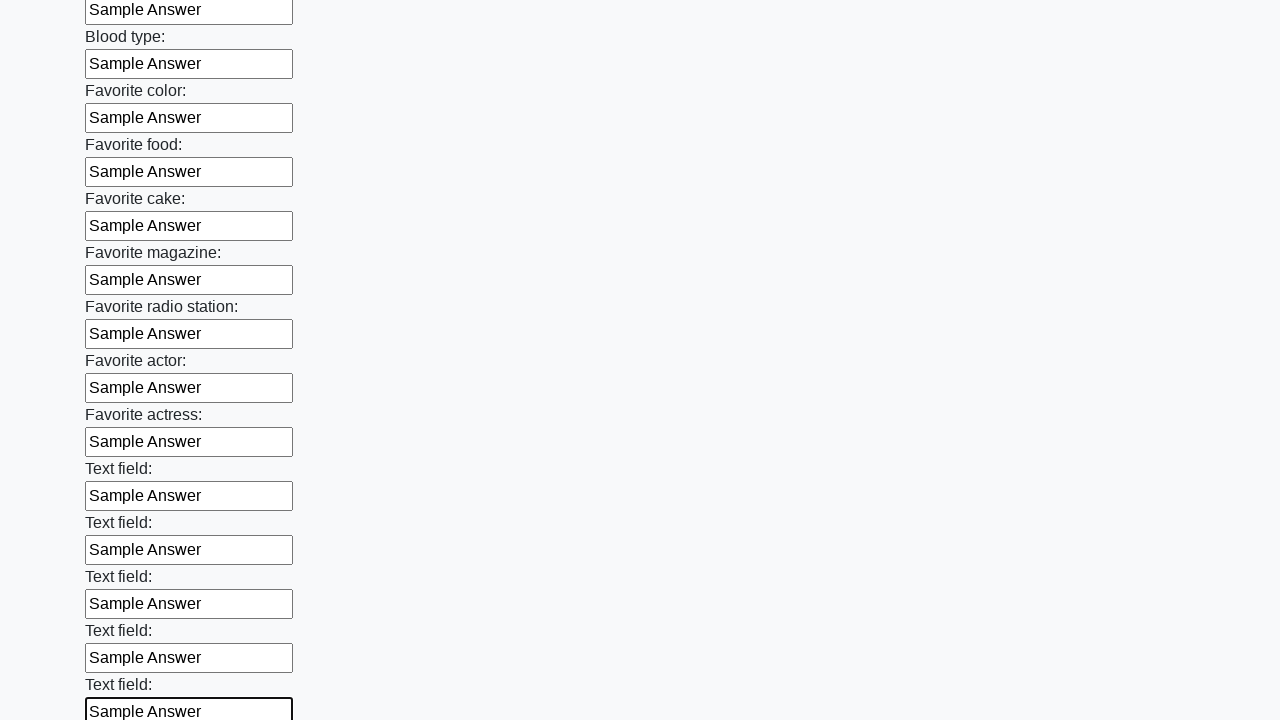

Filled input field with 'Sample Answer' on input >> nth=31
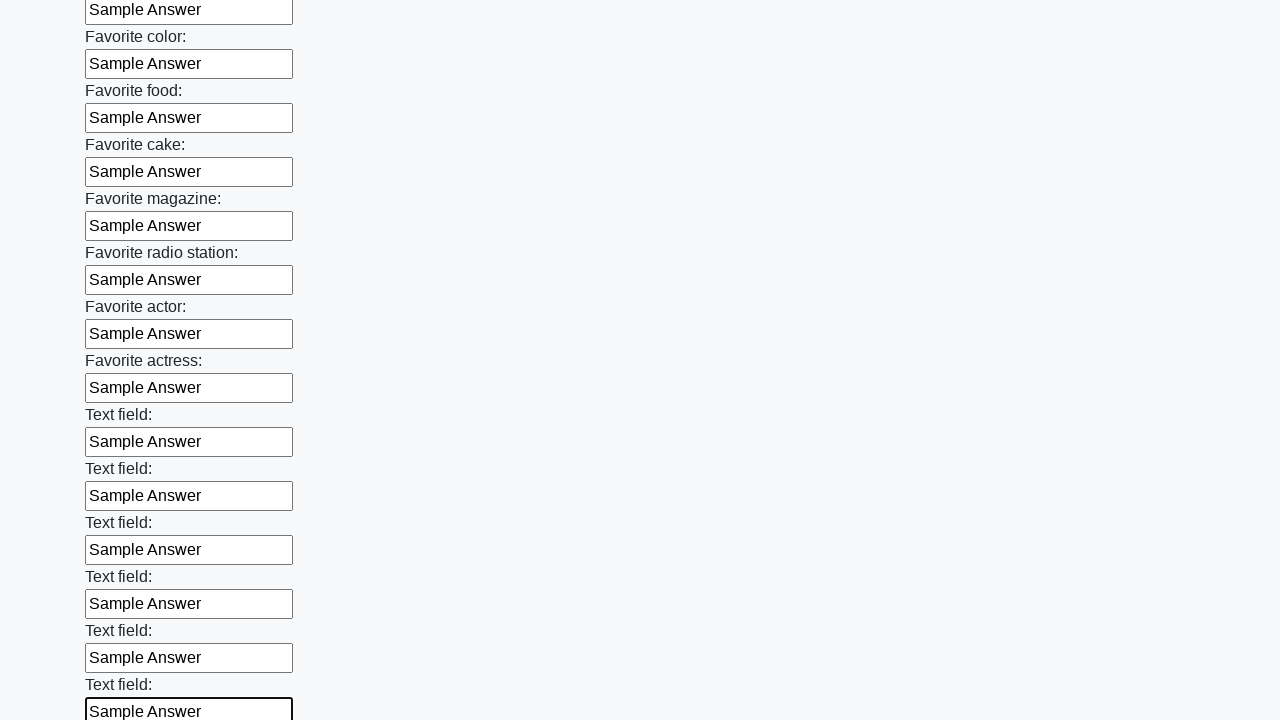

Filled input field with 'Sample Answer' on input >> nth=32
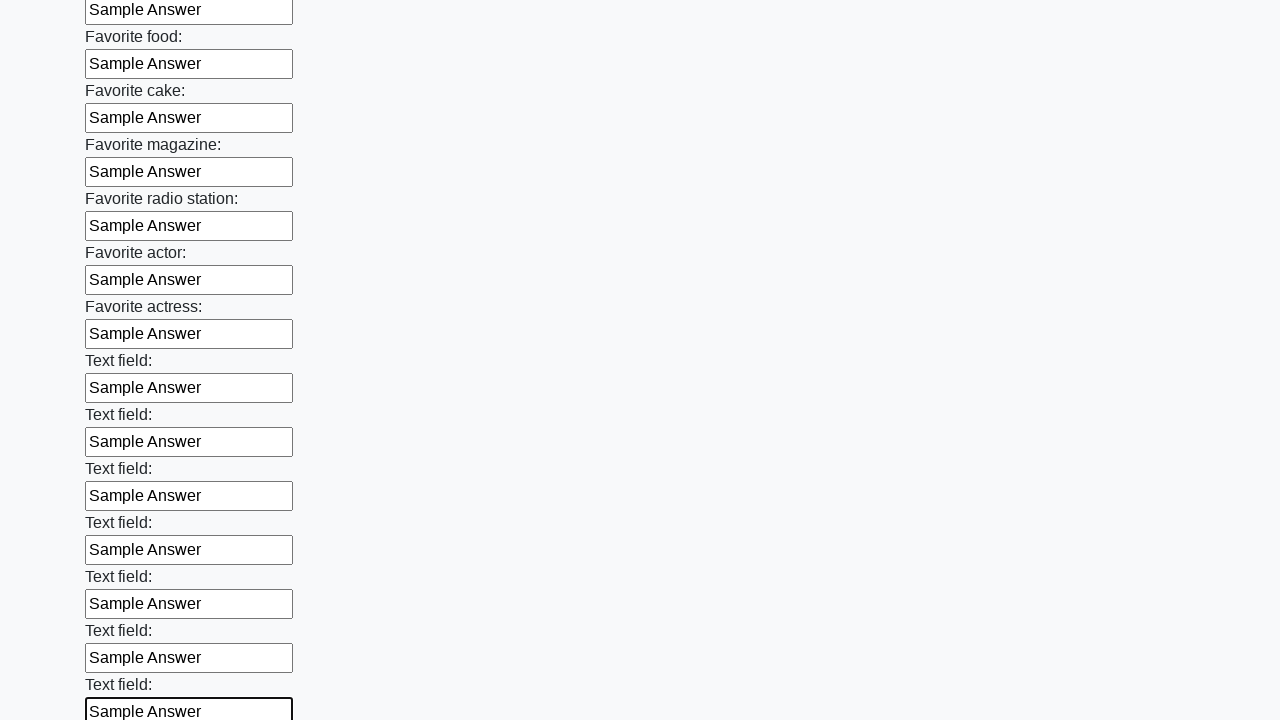

Filled input field with 'Sample Answer' on input >> nth=33
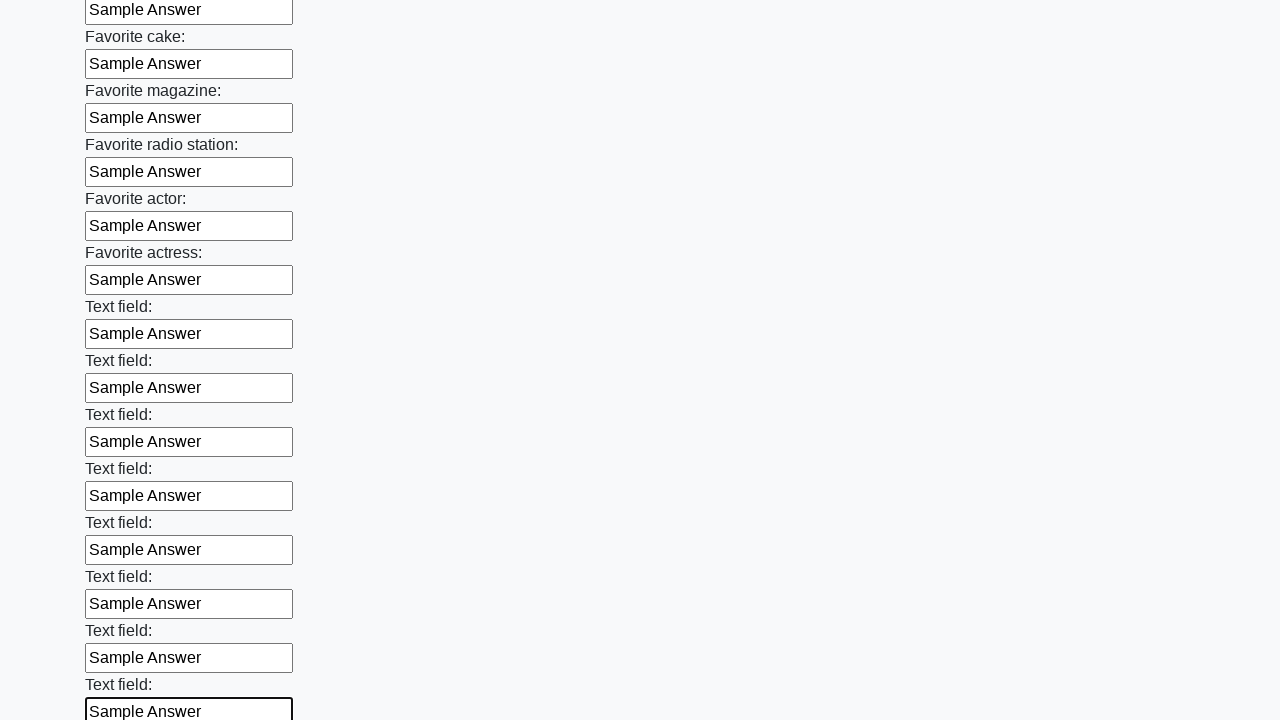

Filled input field with 'Sample Answer' on input >> nth=34
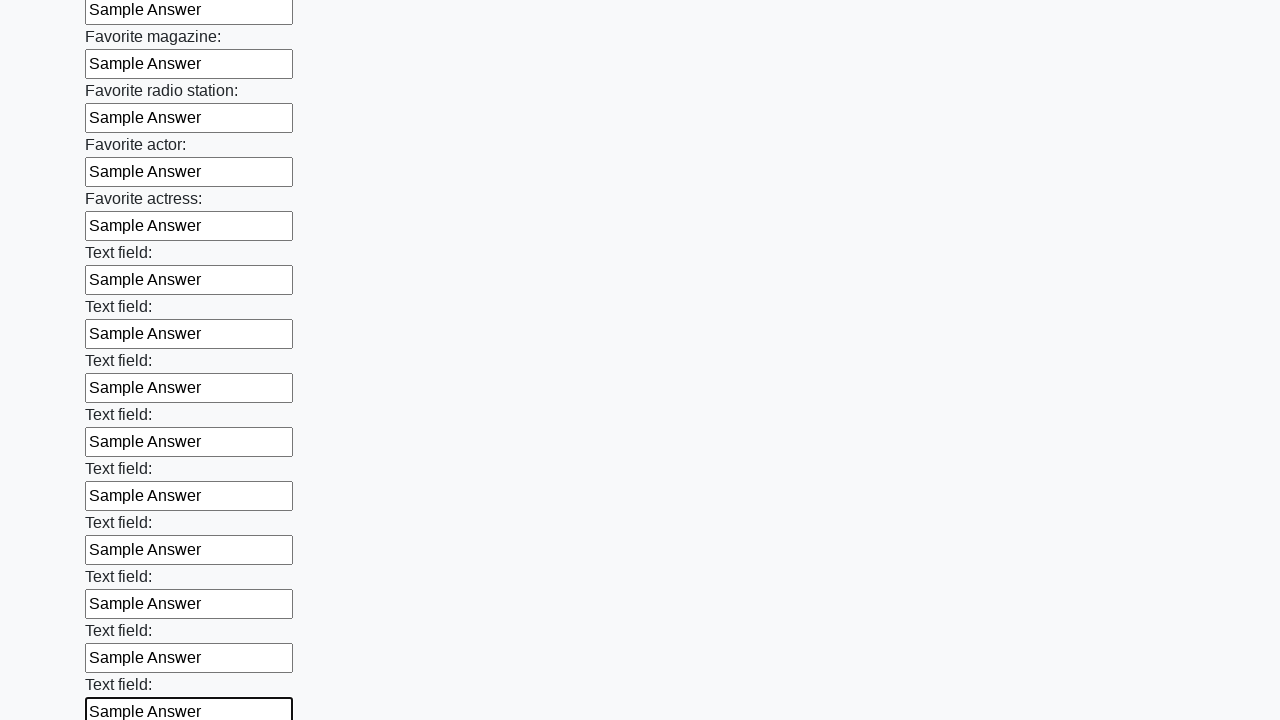

Filled input field with 'Sample Answer' on input >> nth=35
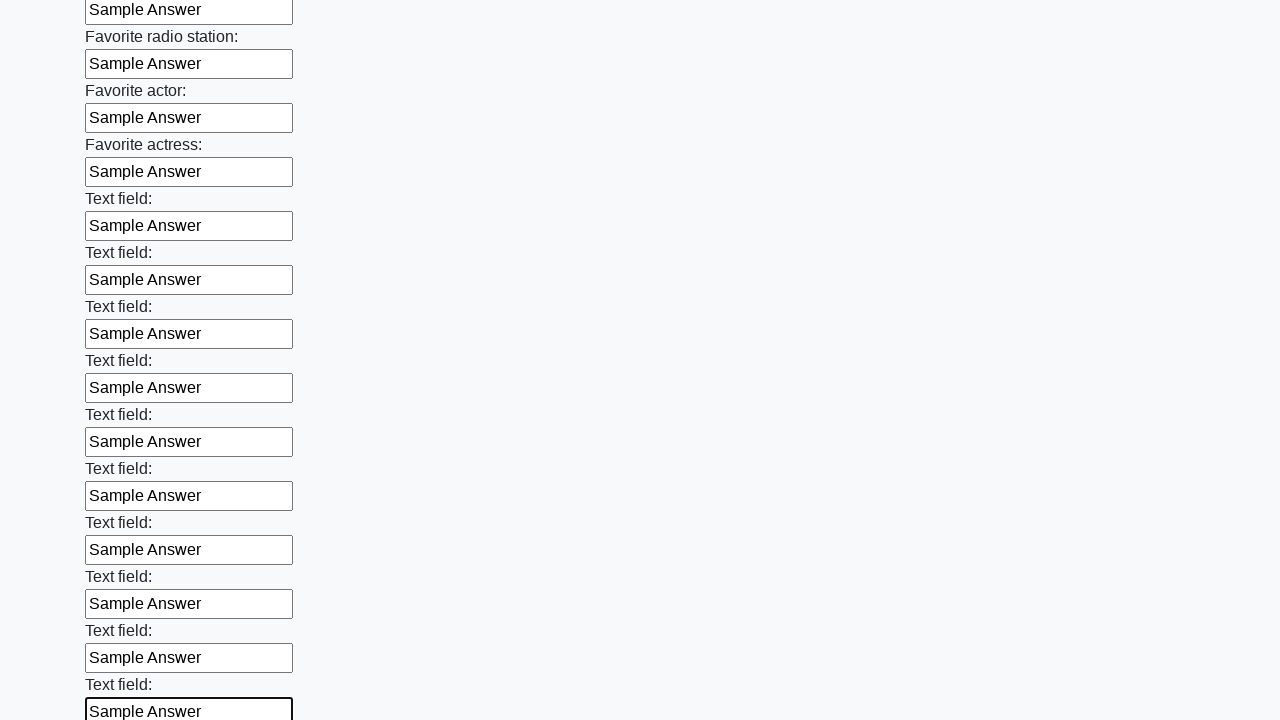

Filled input field with 'Sample Answer' on input >> nth=36
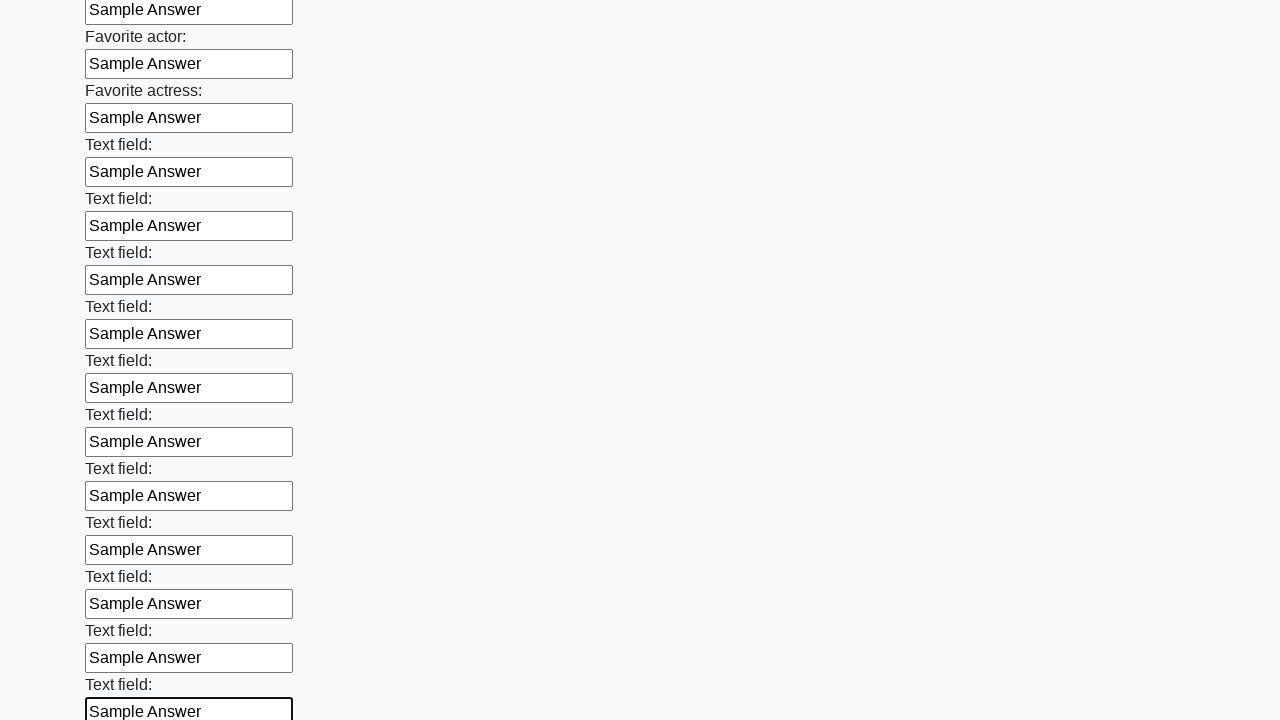

Filled input field with 'Sample Answer' on input >> nth=37
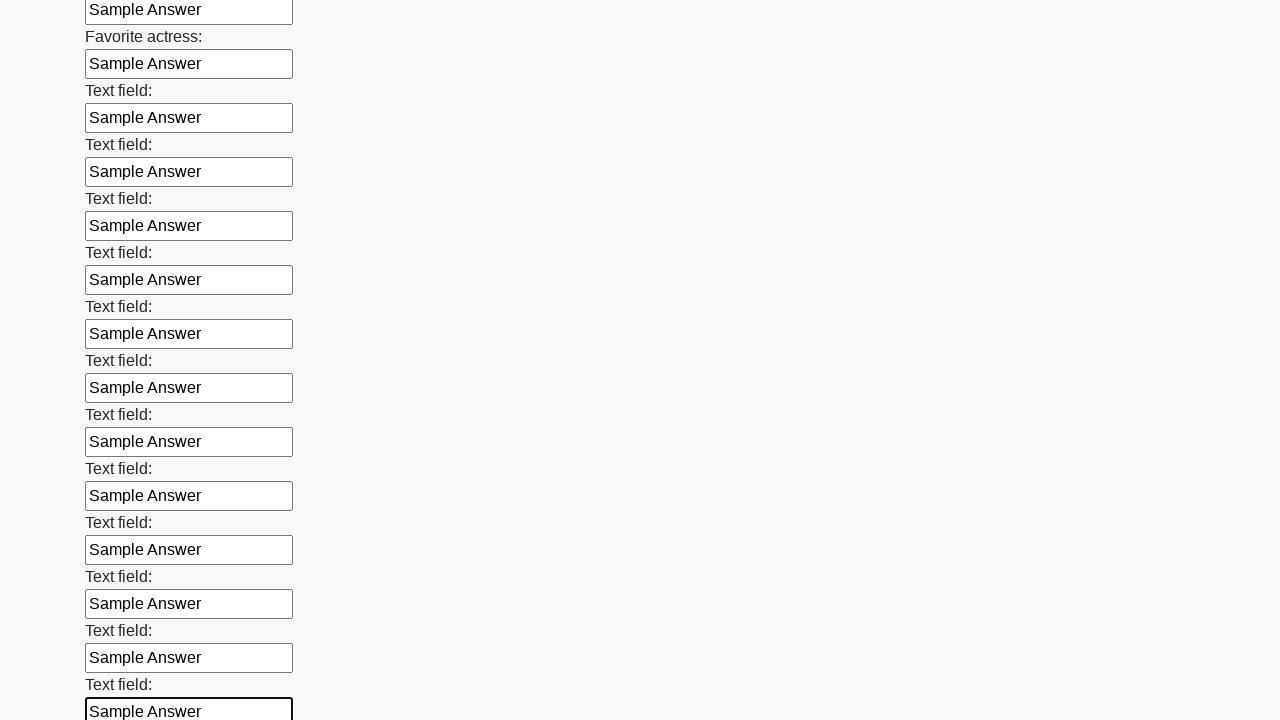

Filled input field with 'Sample Answer' on input >> nth=38
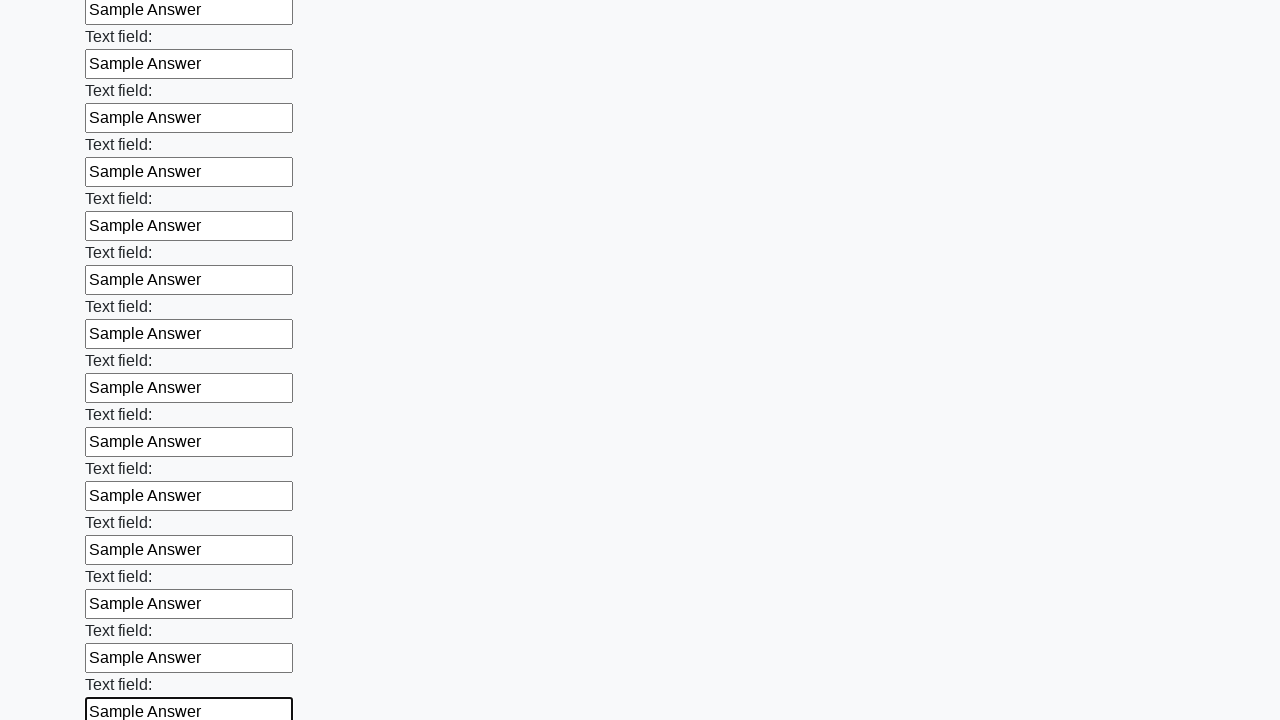

Filled input field with 'Sample Answer' on input >> nth=39
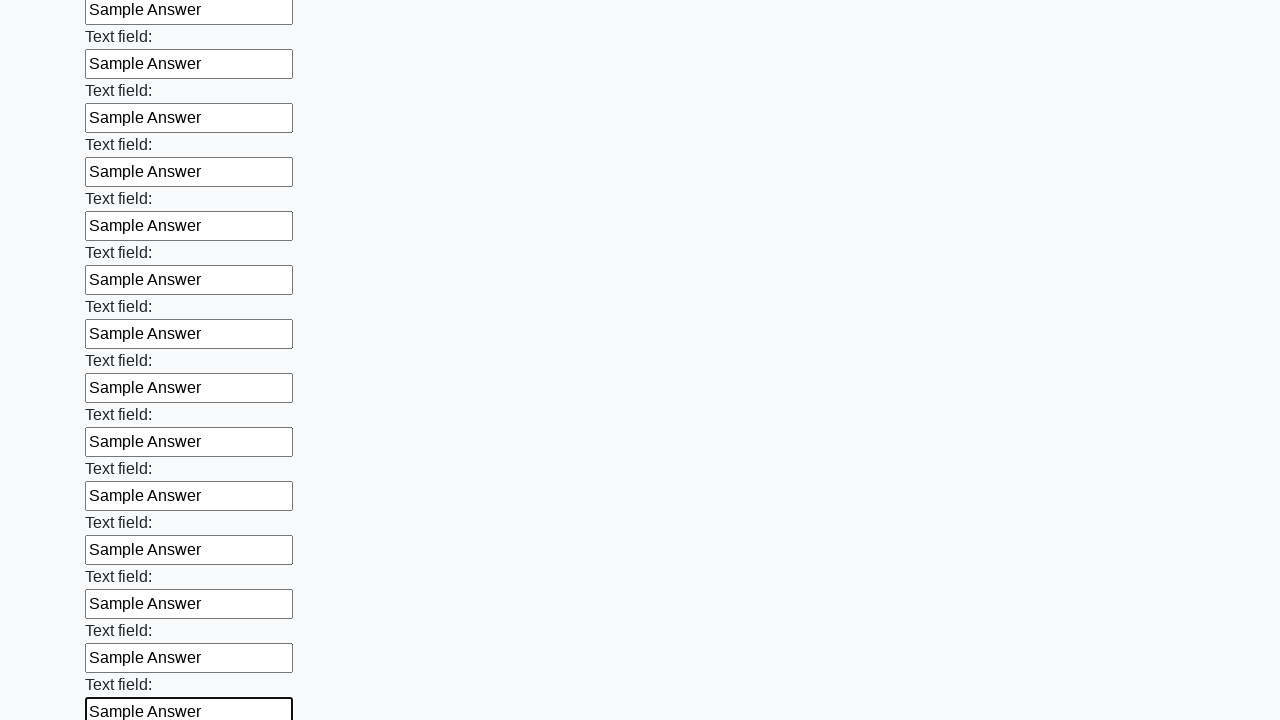

Filled input field with 'Sample Answer' on input >> nth=40
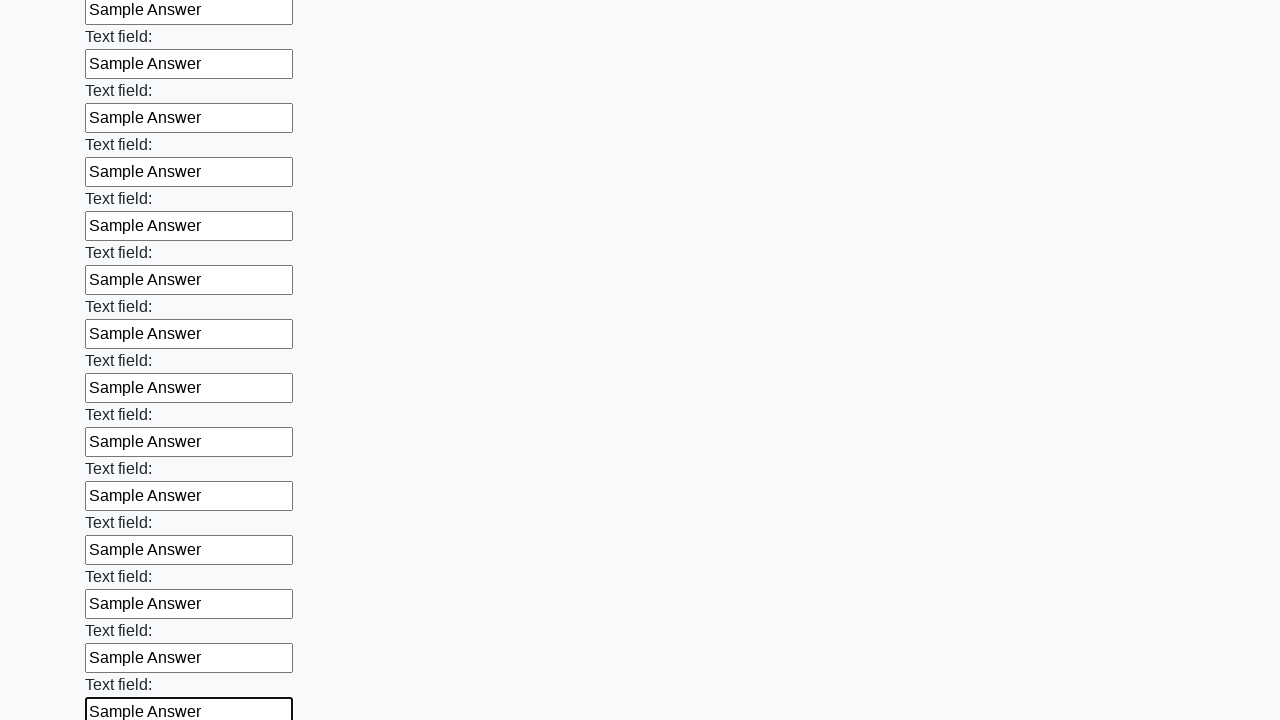

Filled input field with 'Sample Answer' on input >> nth=41
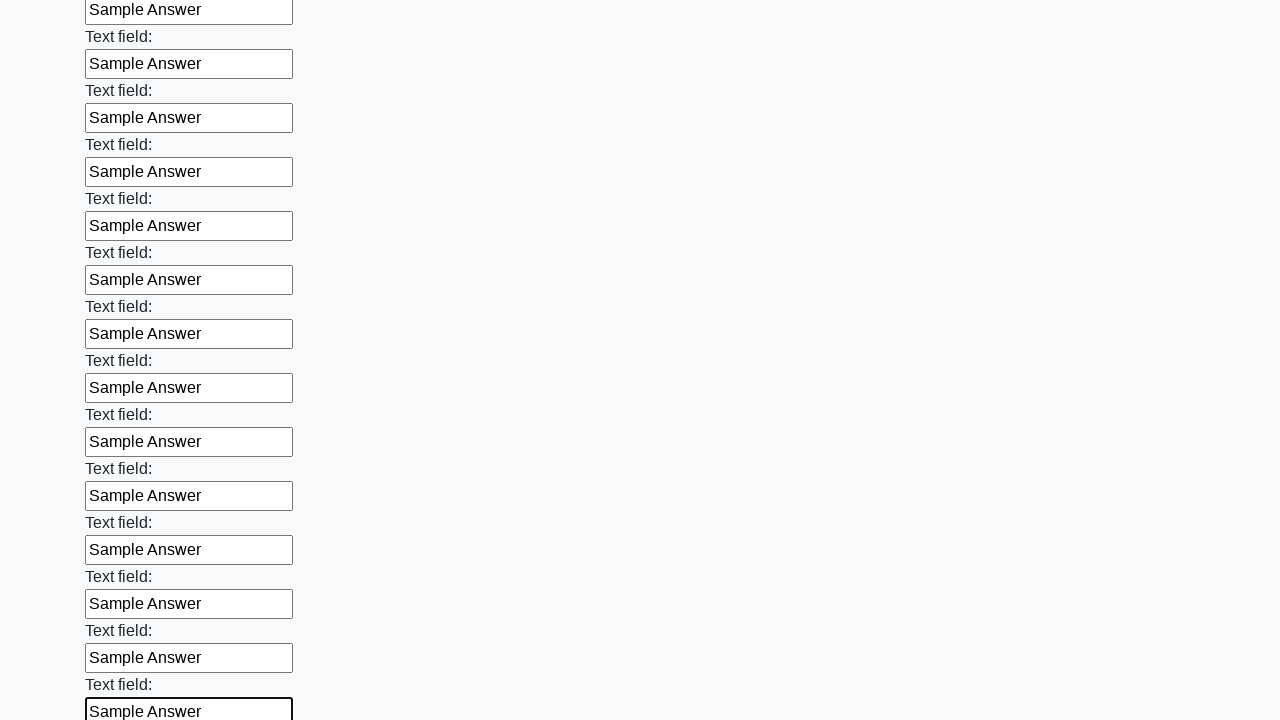

Filled input field with 'Sample Answer' on input >> nth=42
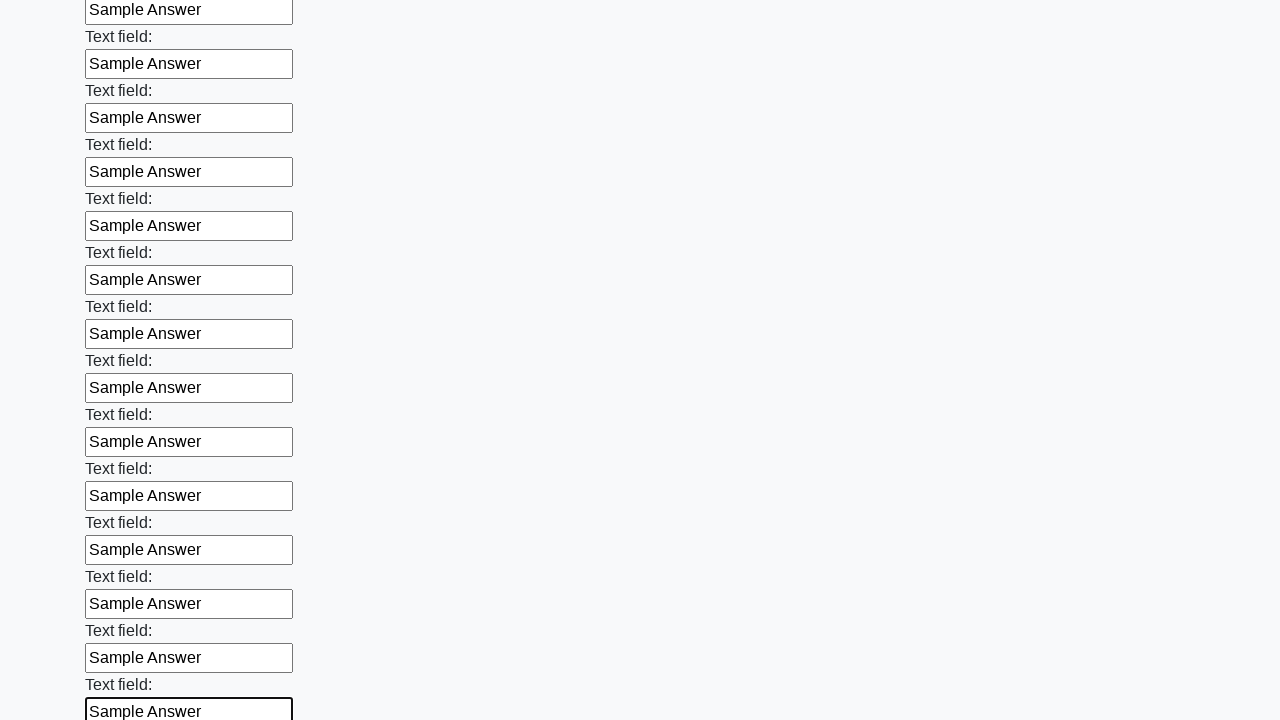

Filled input field with 'Sample Answer' on input >> nth=43
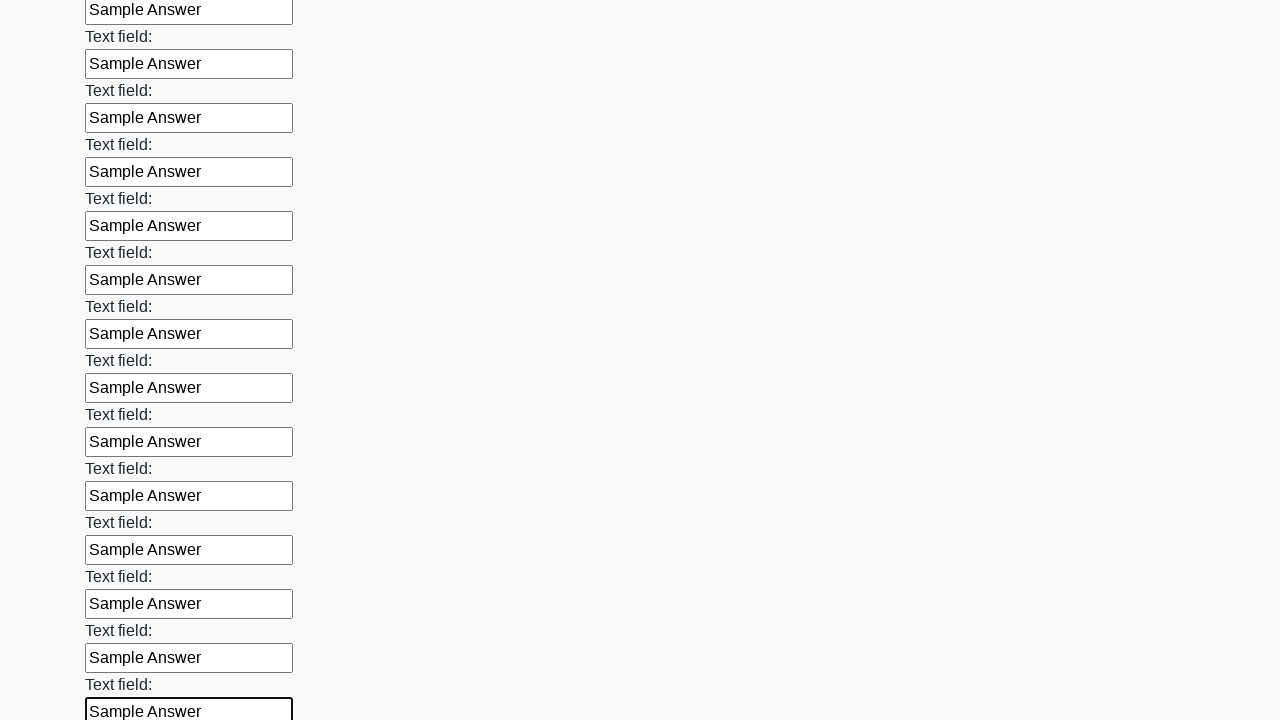

Filled input field with 'Sample Answer' on input >> nth=44
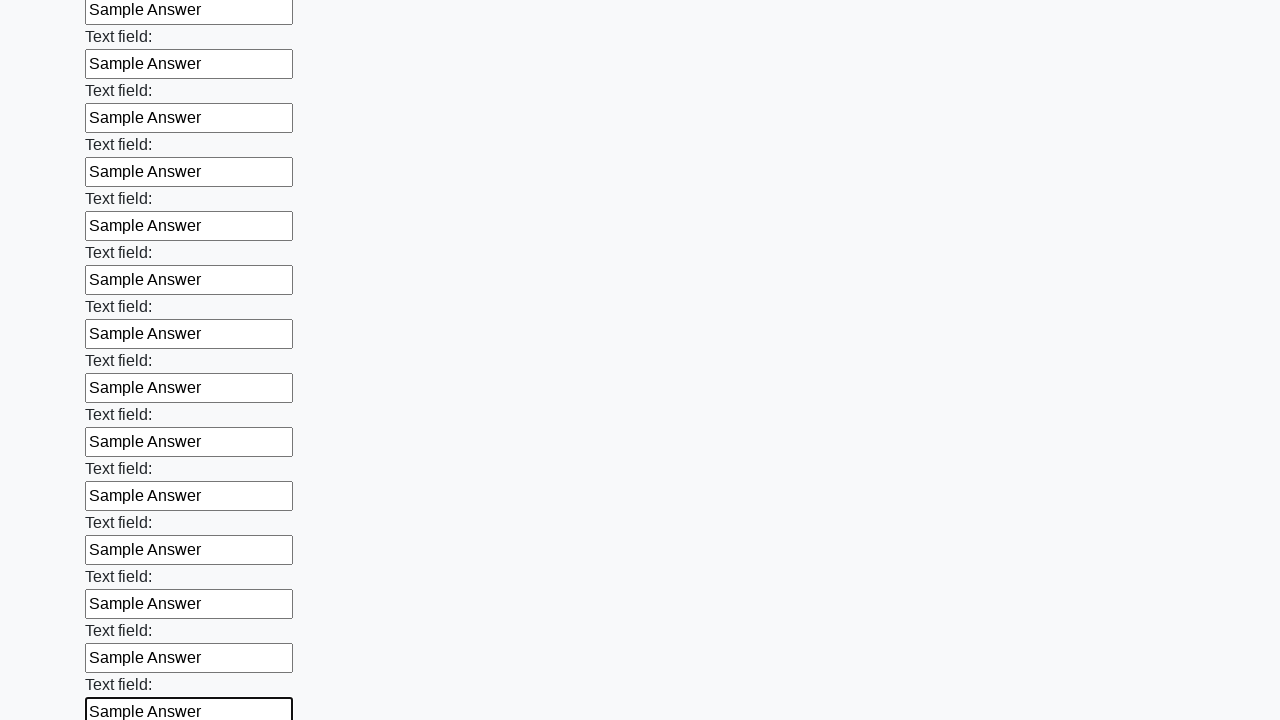

Filled input field with 'Sample Answer' on input >> nth=45
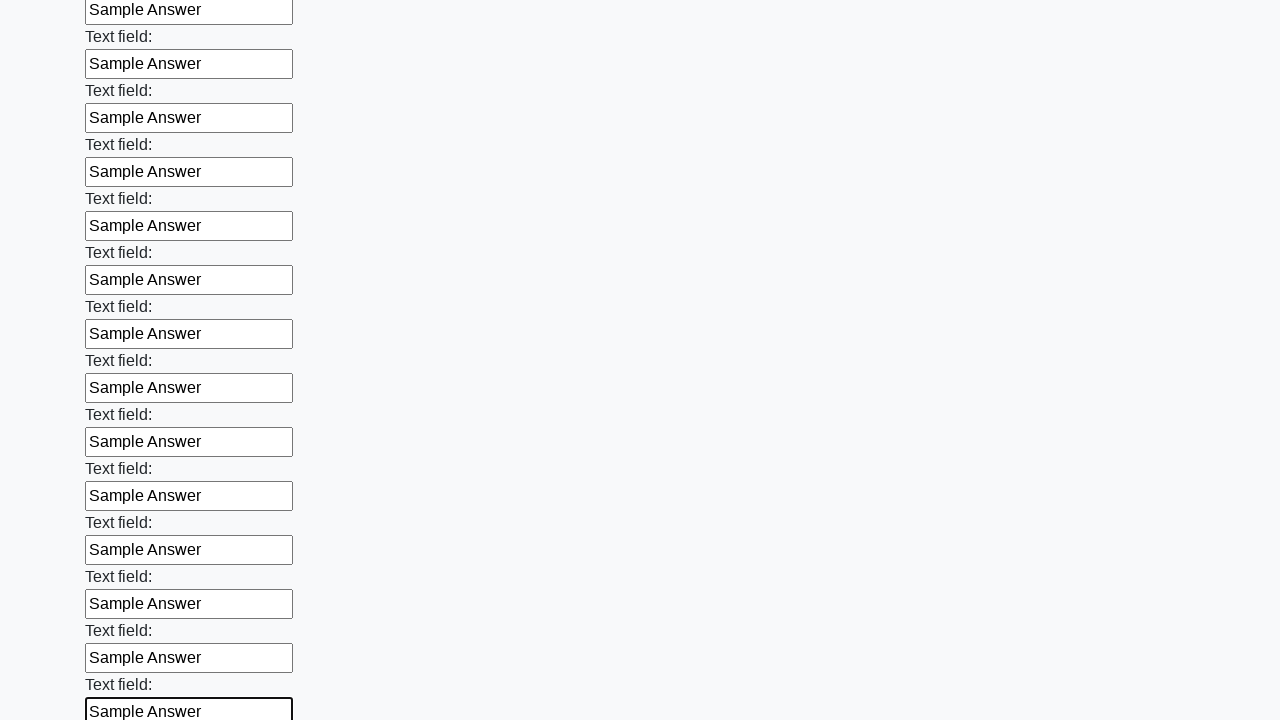

Filled input field with 'Sample Answer' on input >> nth=46
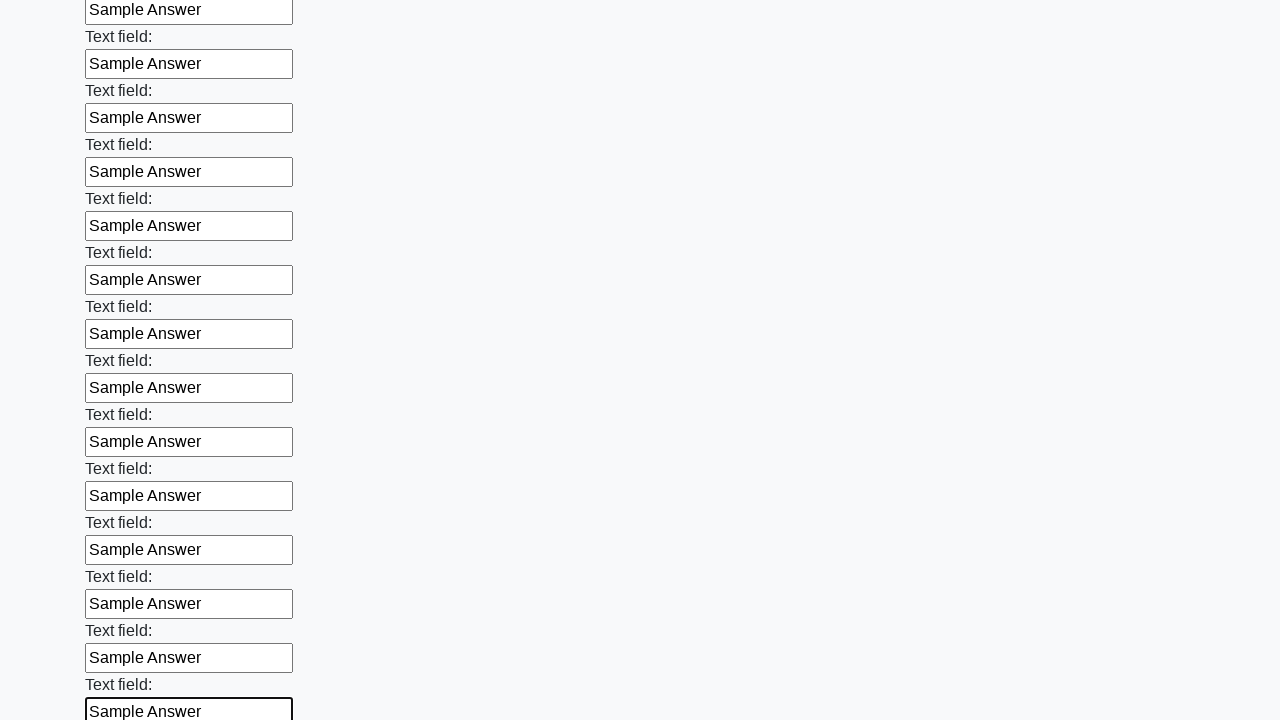

Filled input field with 'Sample Answer' on input >> nth=47
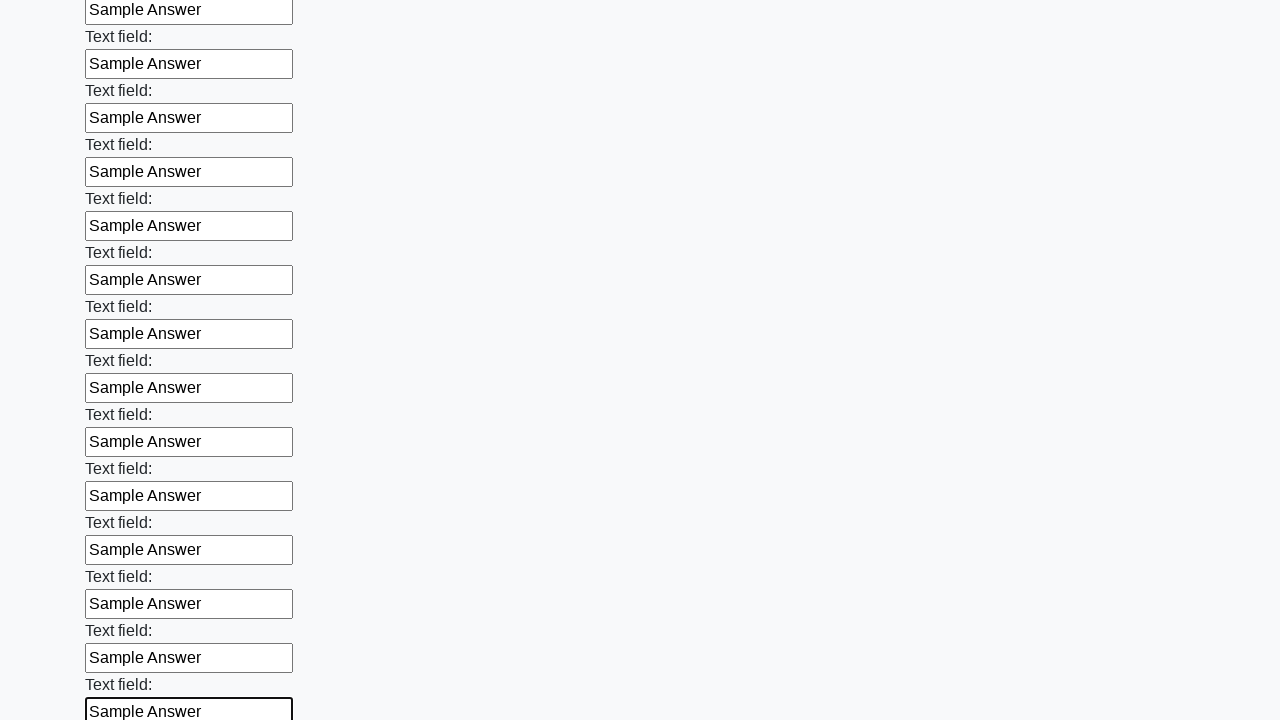

Filled input field with 'Sample Answer' on input >> nth=48
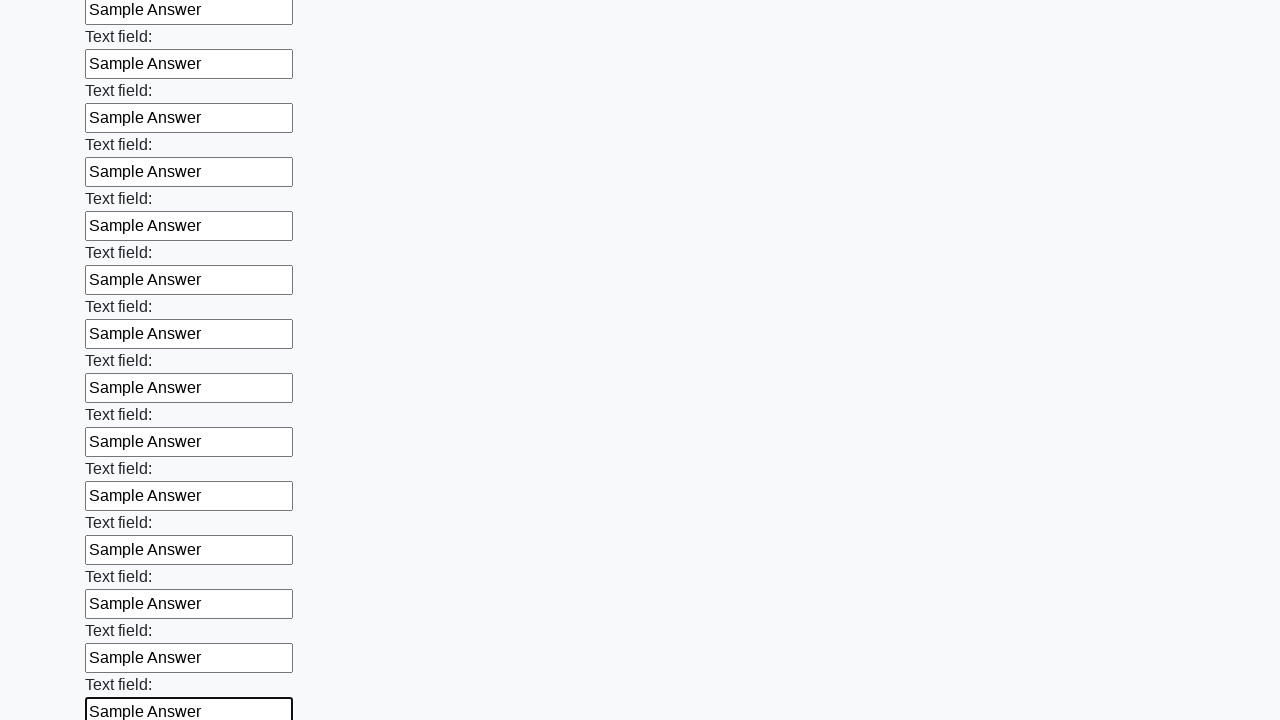

Filled input field with 'Sample Answer' on input >> nth=49
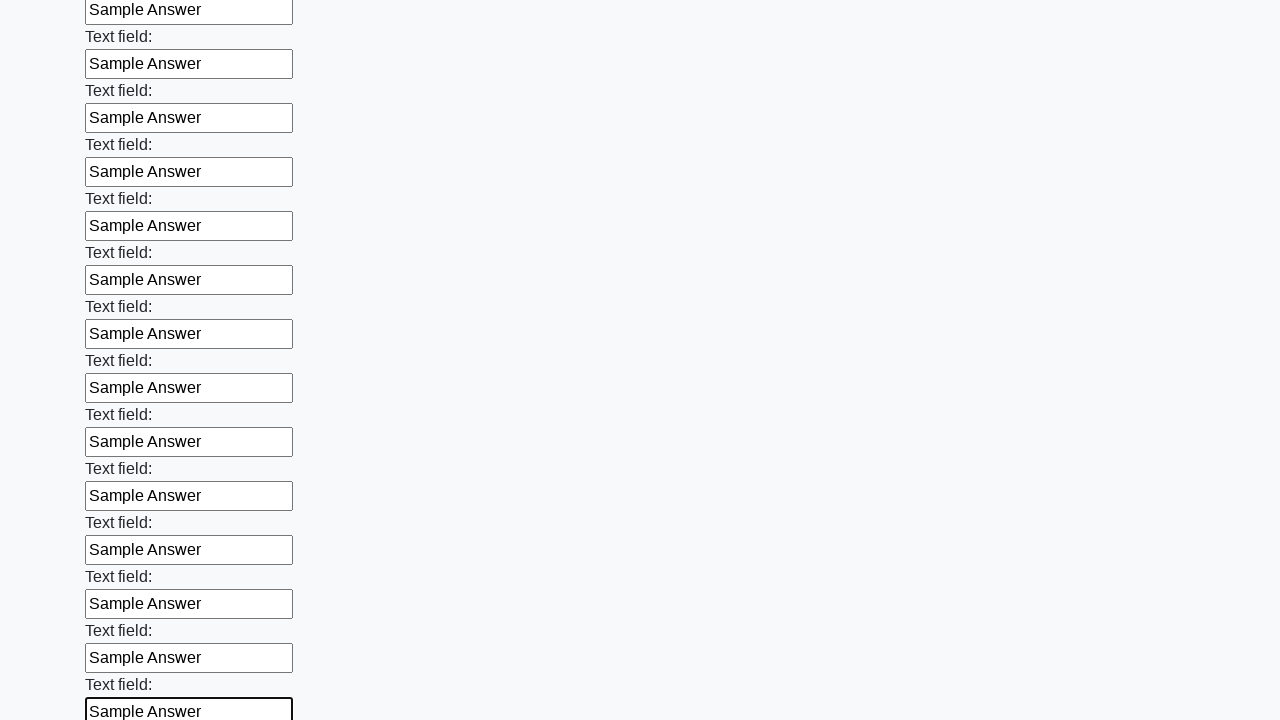

Filled input field with 'Sample Answer' on input >> nth=50
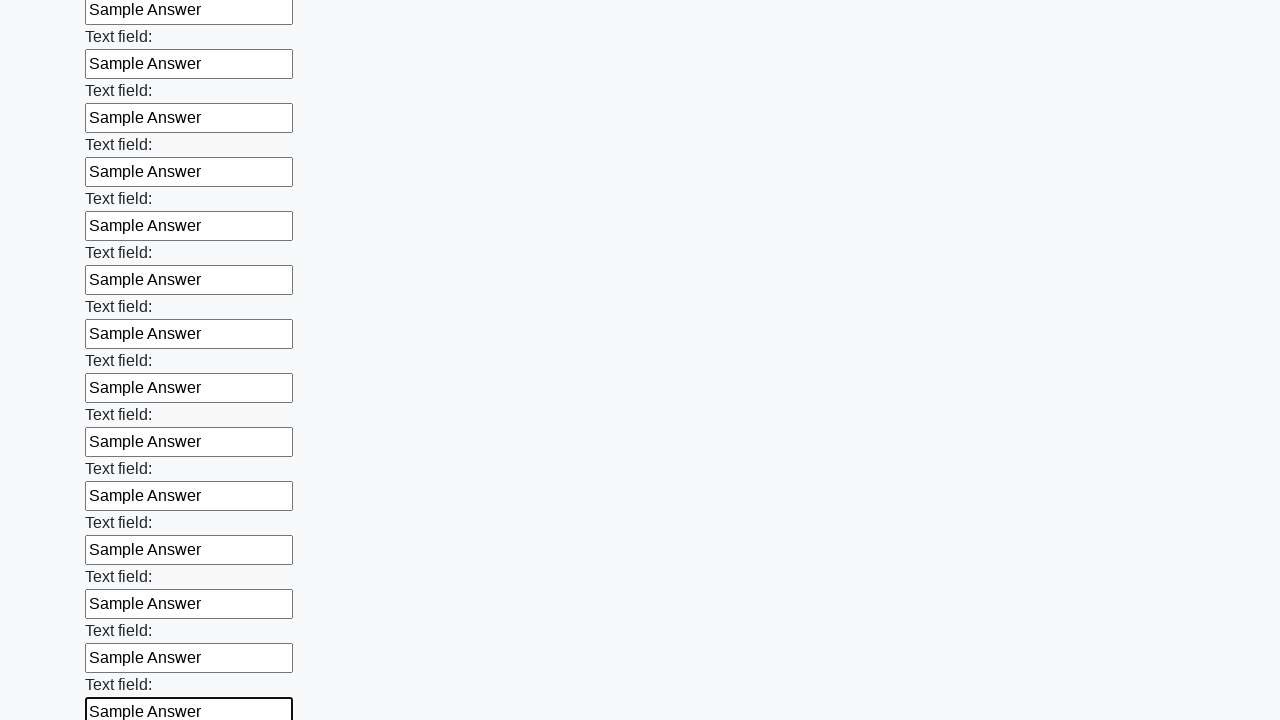

Filled input field with 'Sample Answer' on input >> nth=51
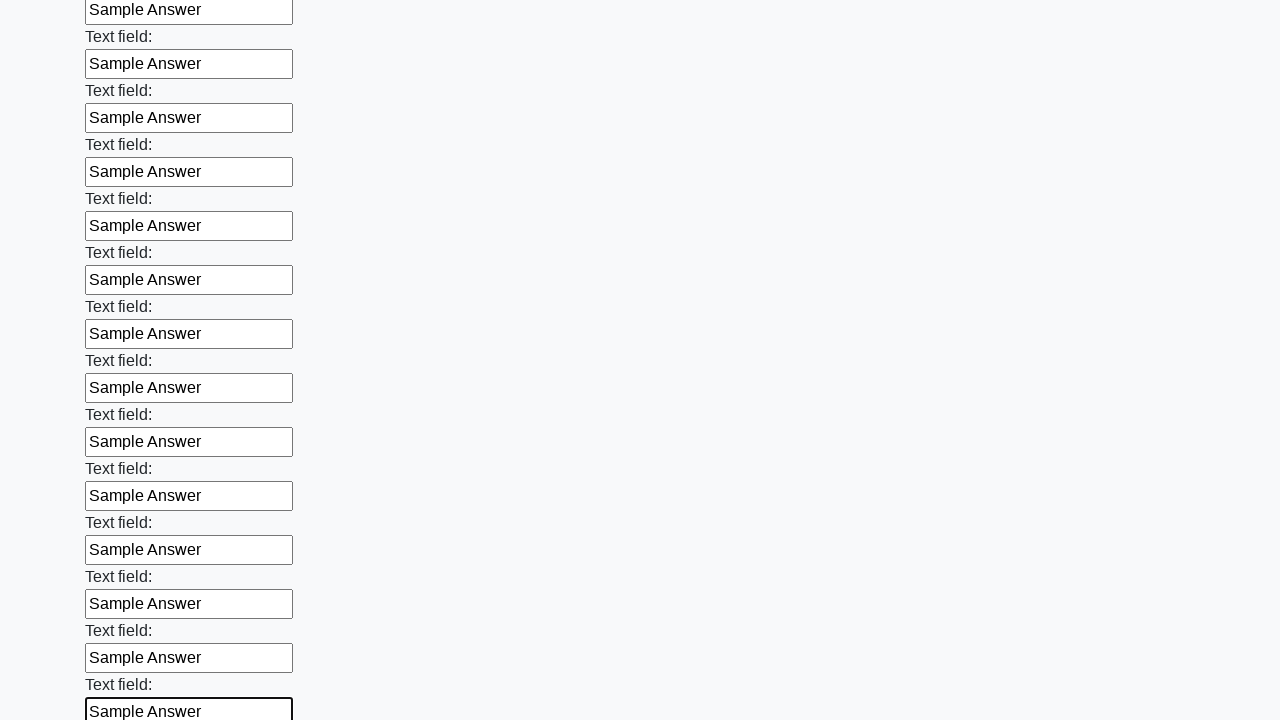

Filled input field with 'Sample Answer' on input >> nth=52
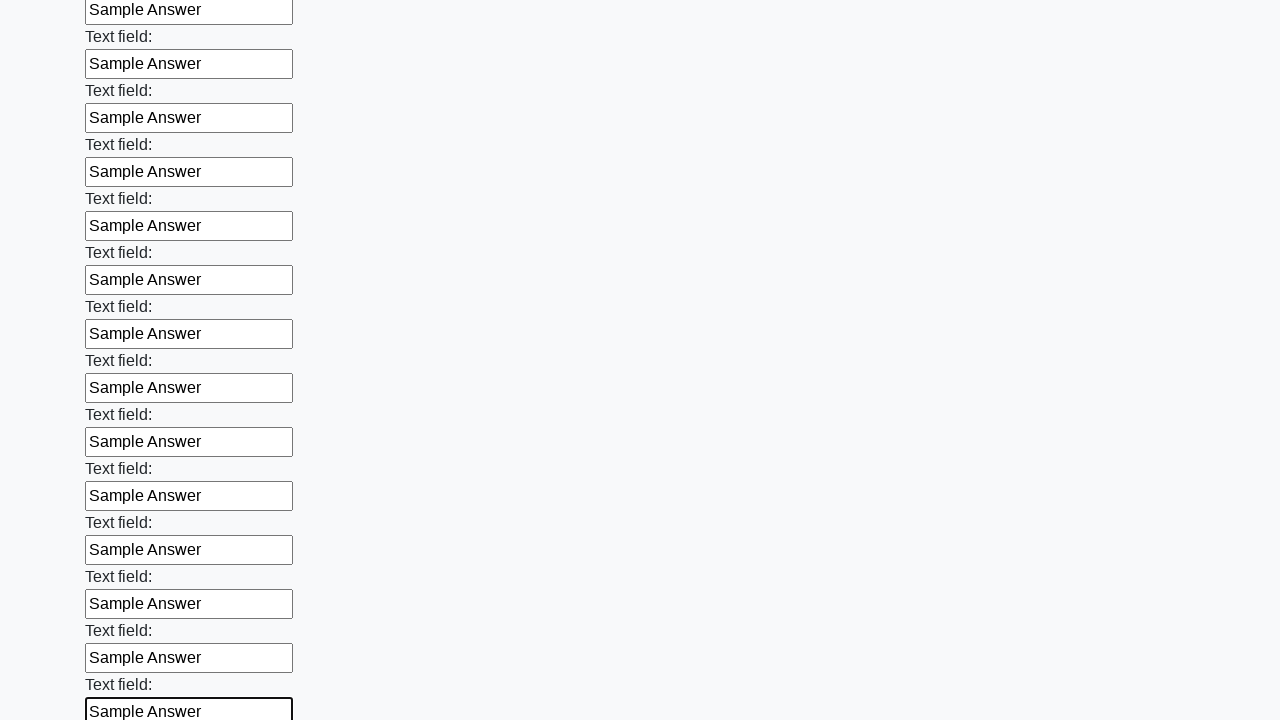

Filled input field with 'Sample Answer' on input >> nth=53
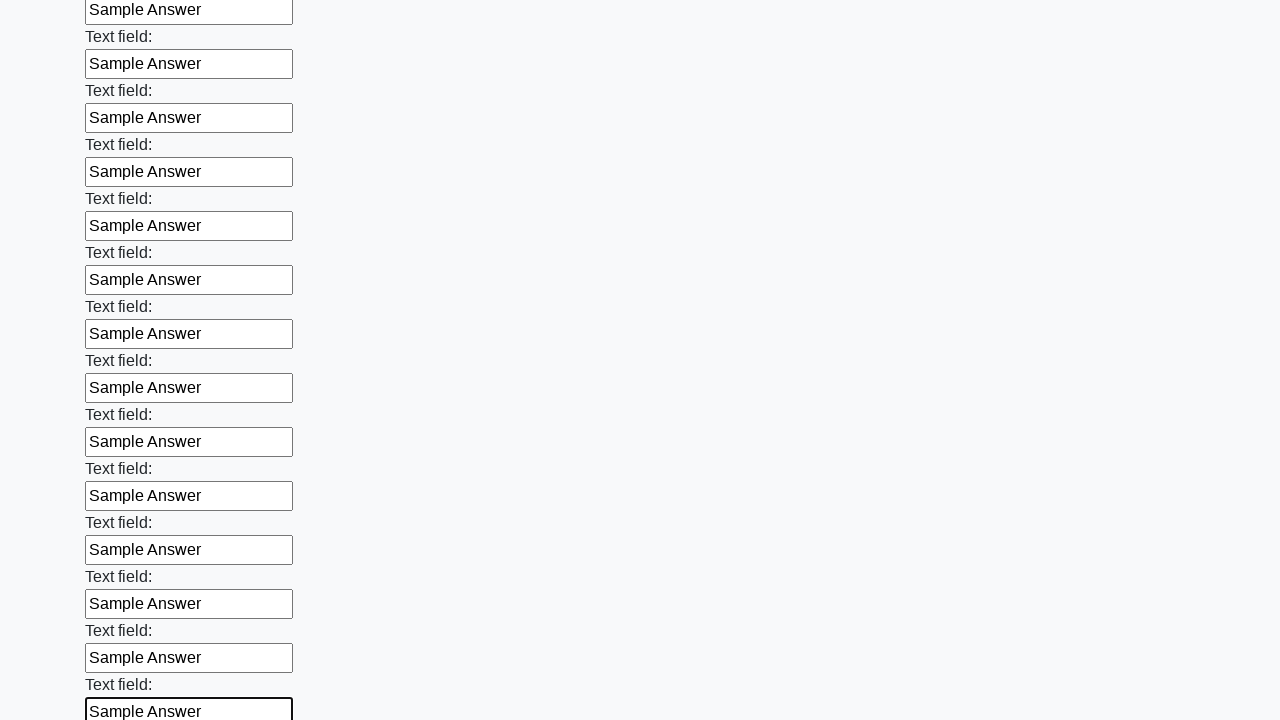

Filled input field with 'Sample Answer' on input >> nth=54
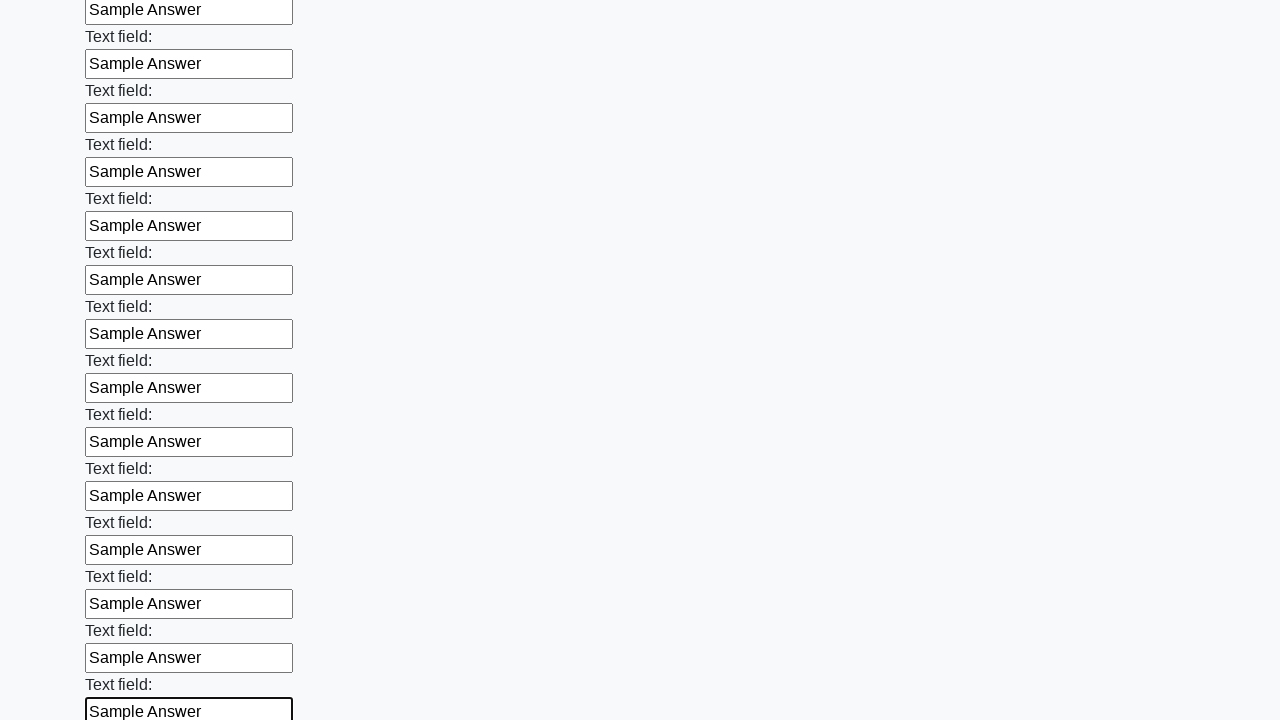

Filled input field with 'Sample Answer' on input >> nth=55
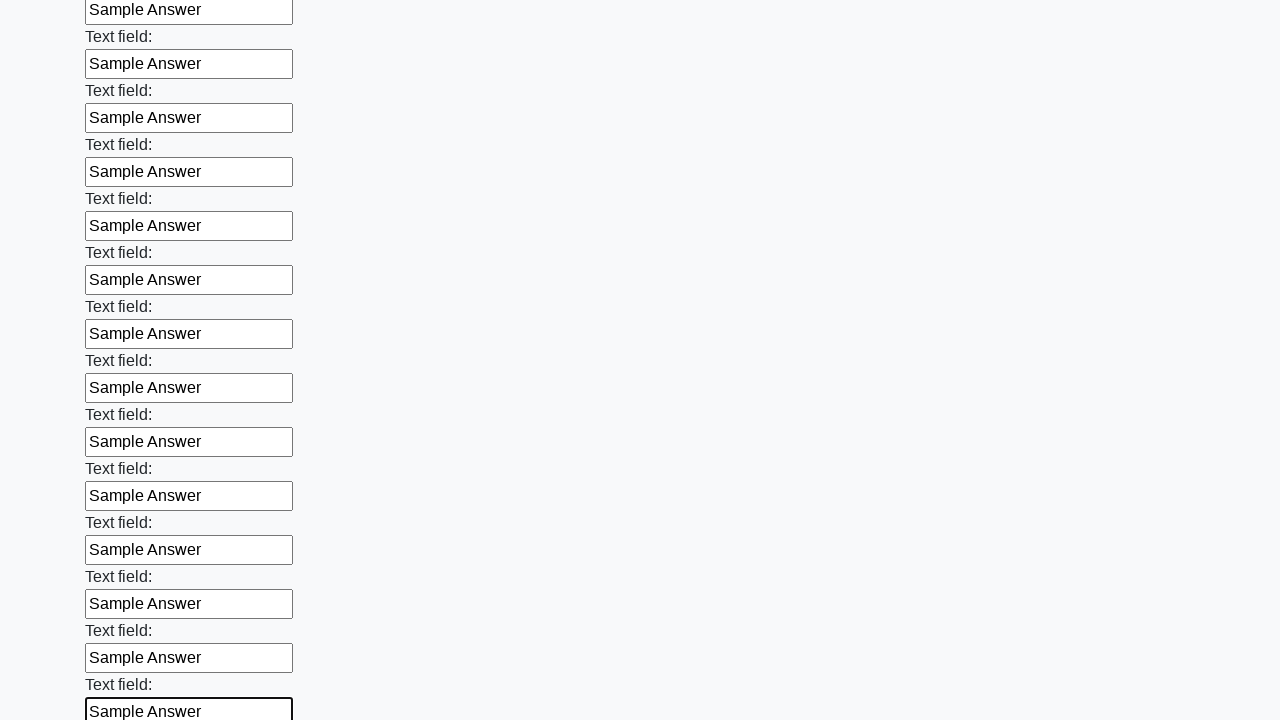

Filled input field with 'Sample Answer' on input >> nth=56
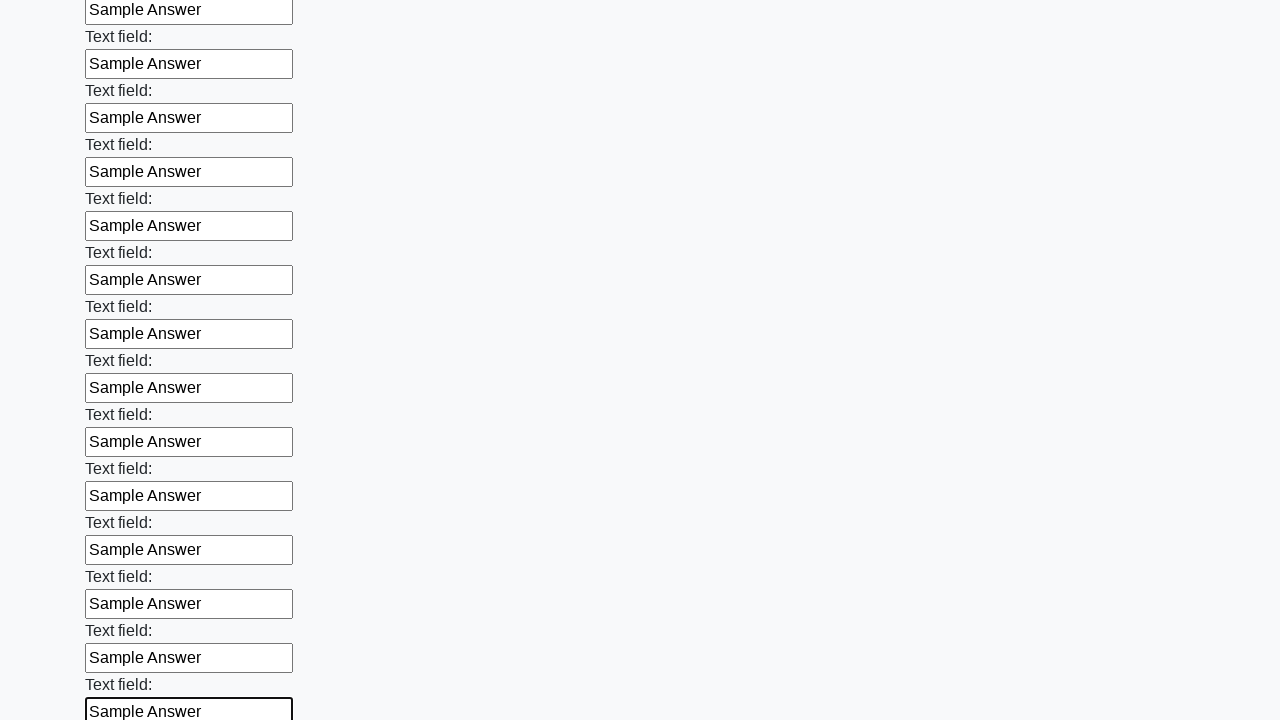

Filled input field with 'Sample Answer' on input >> nth=57
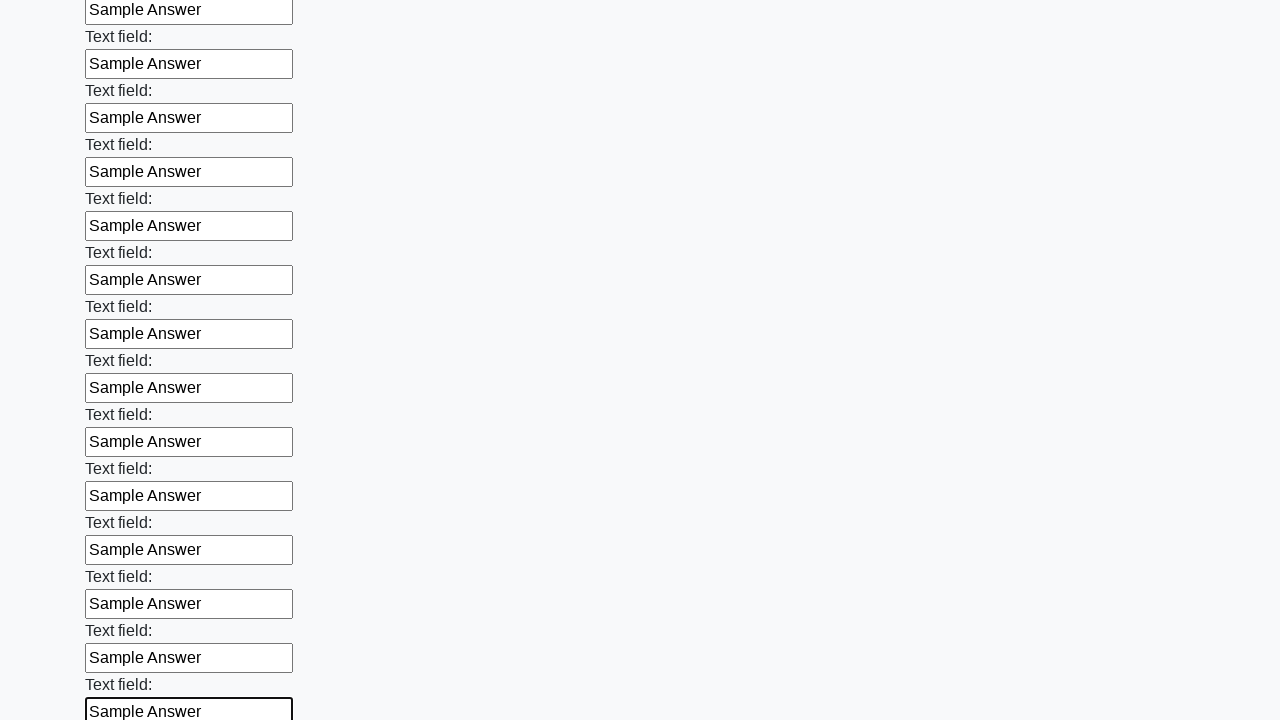

Filled input field with 'Sample Answer' on input >> nth=58
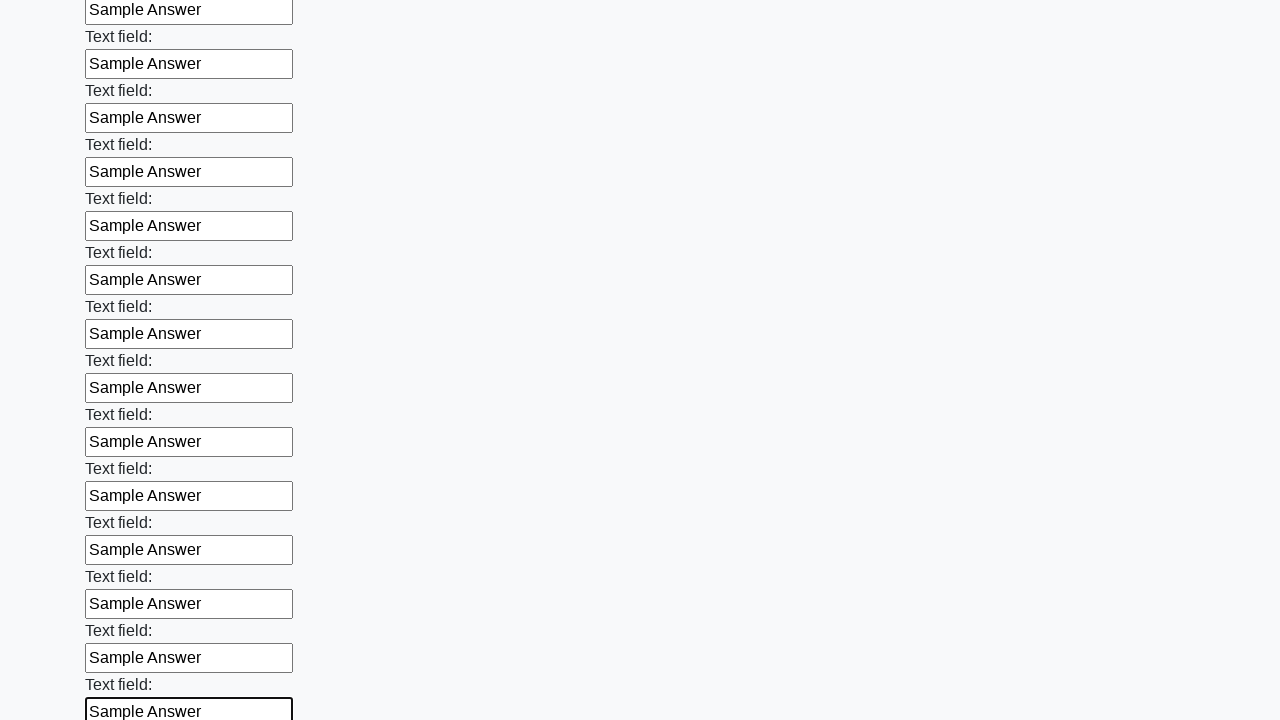

Filled input field with 'Sample Answer' on input >> nth=59
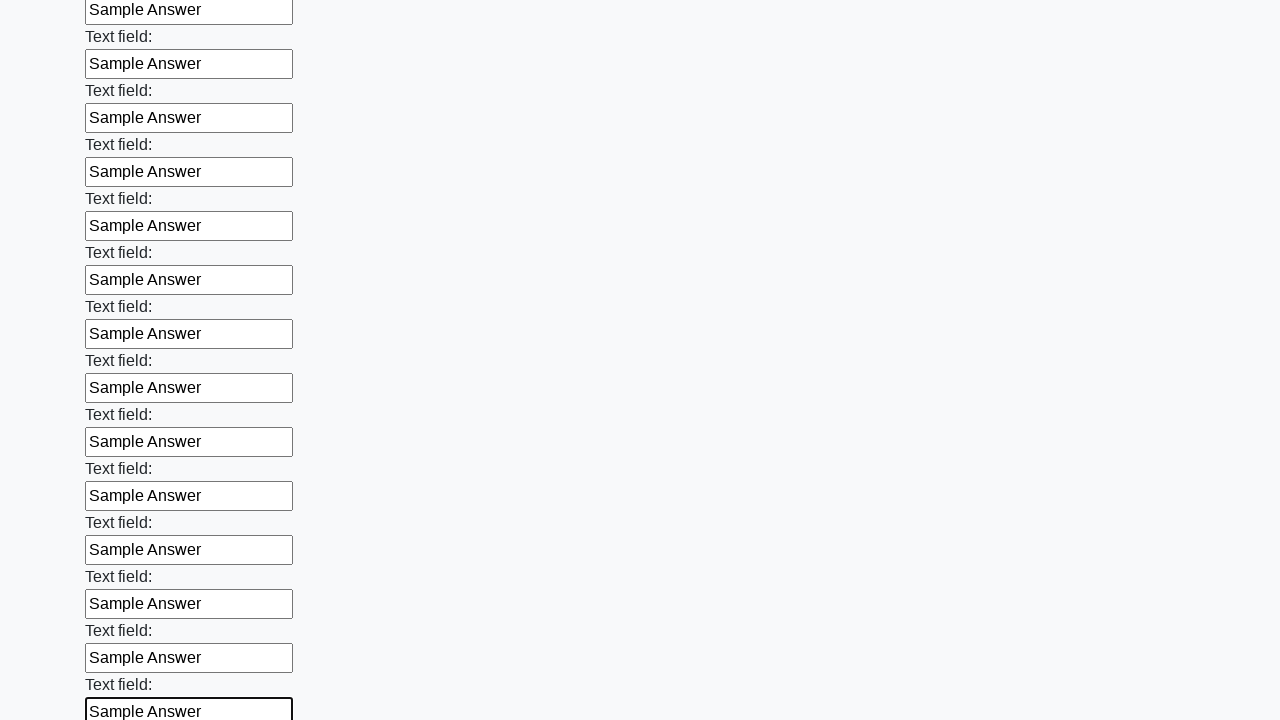

Filled input field with 'Sample Answer' on input >> nth=60
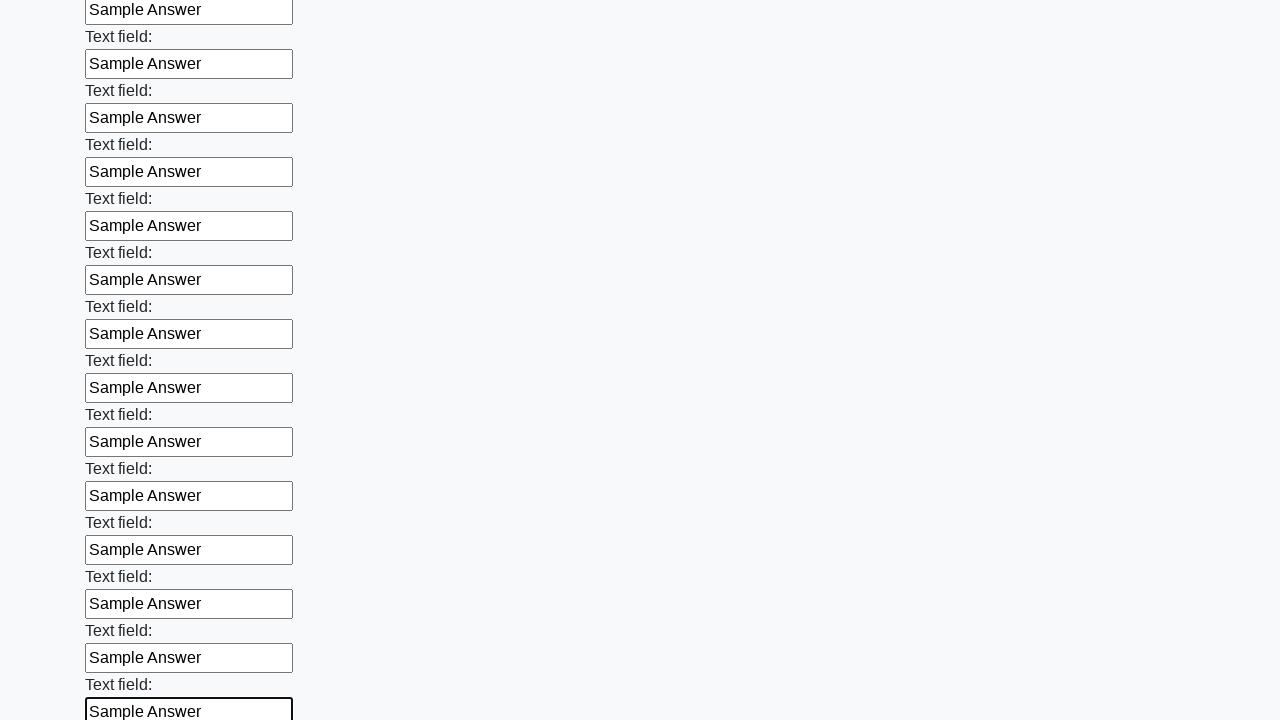

Filled input field with 'Sample Answer' on input >> nth=61
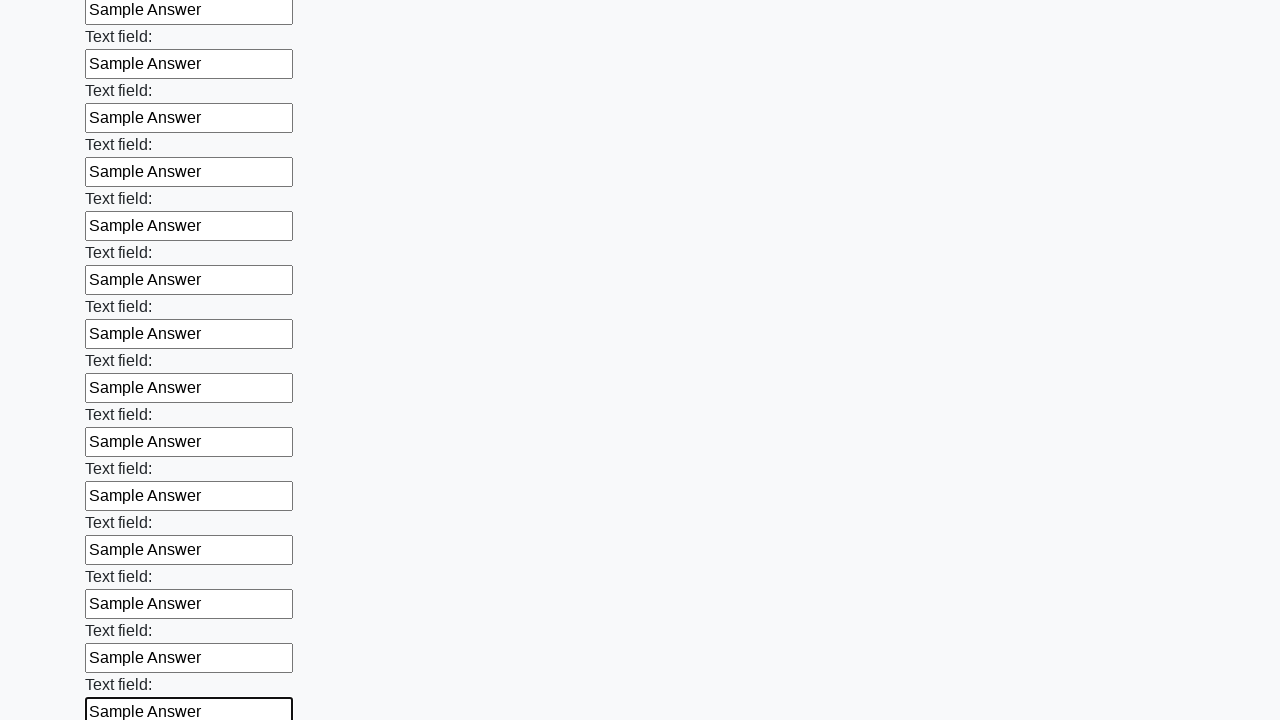

Filled input field with 'Sample Answer' on input >> nth=62
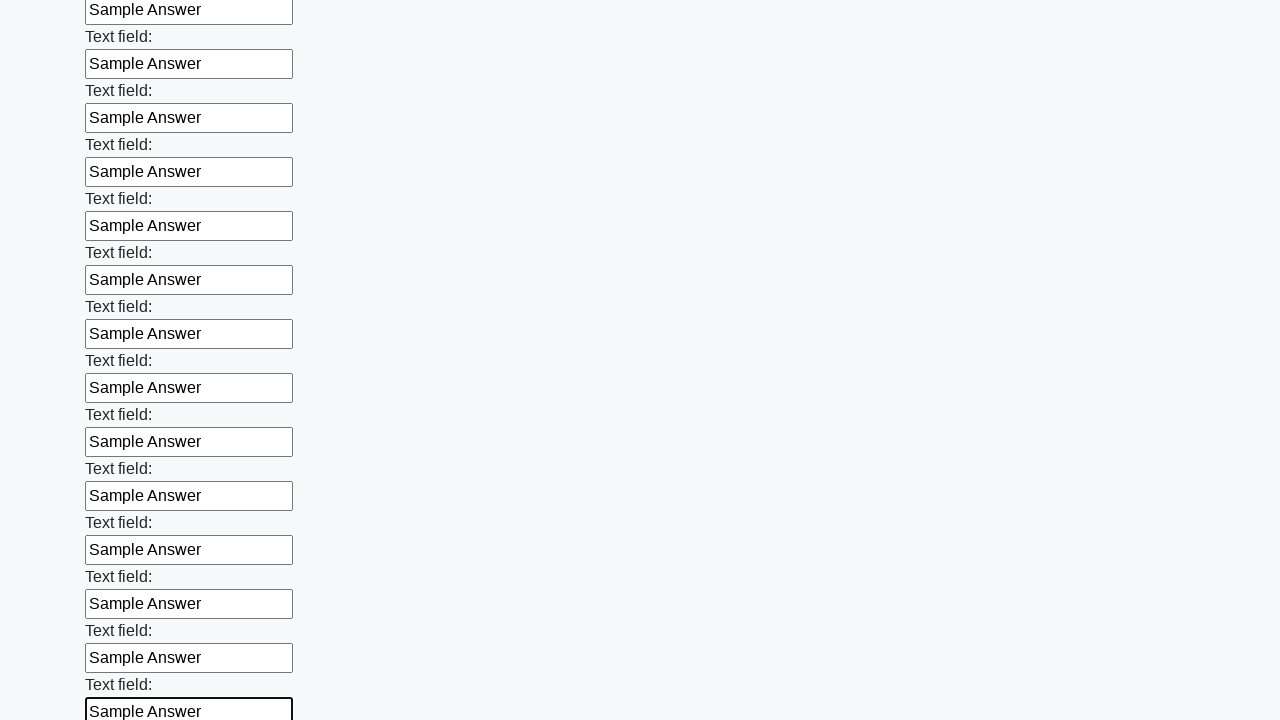

Filled input field with 'Sample Answer' on input >> nth=63
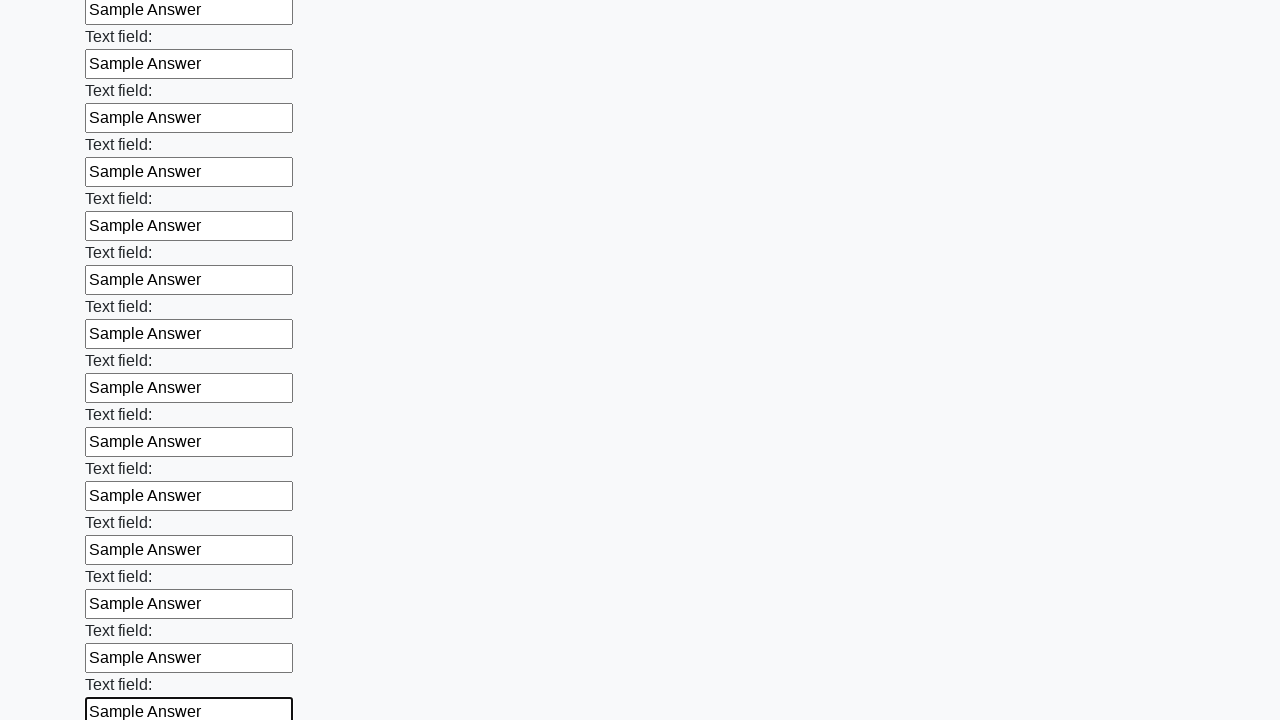

Filled input field with 'Sample Answer' on input >> nth=64
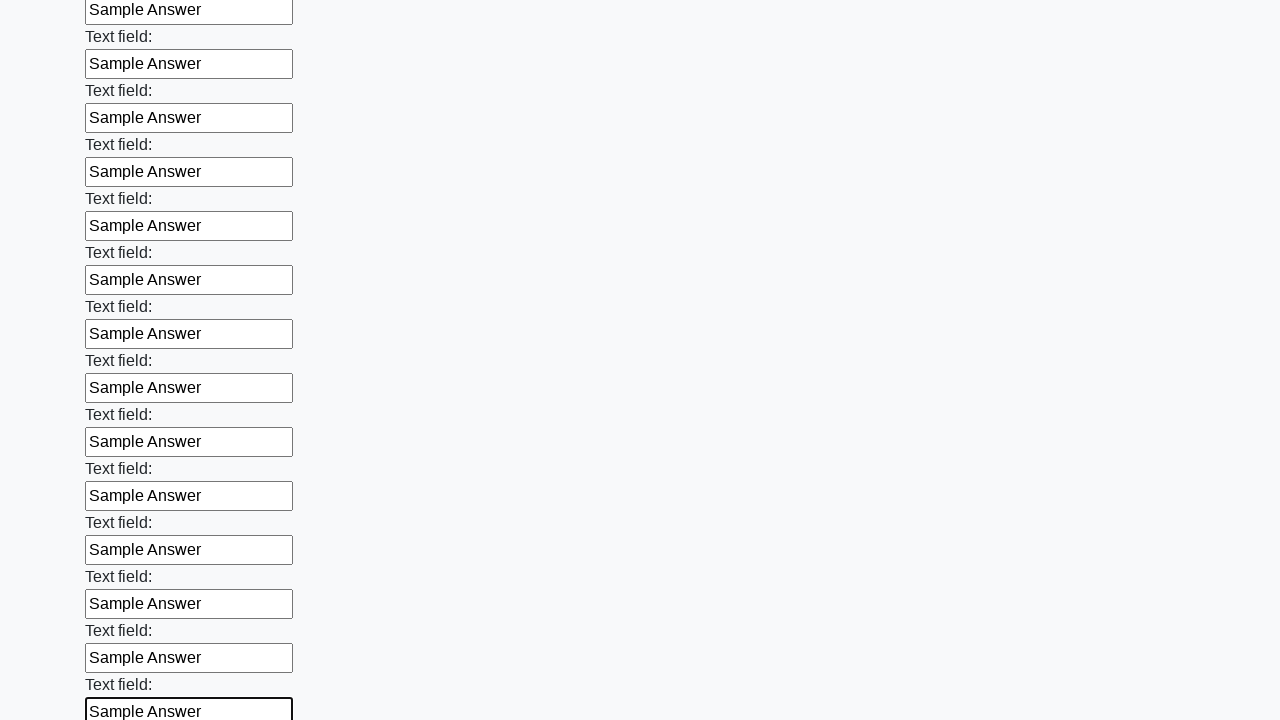

Filled input field with 'Sample Answer' on input >> nth=65
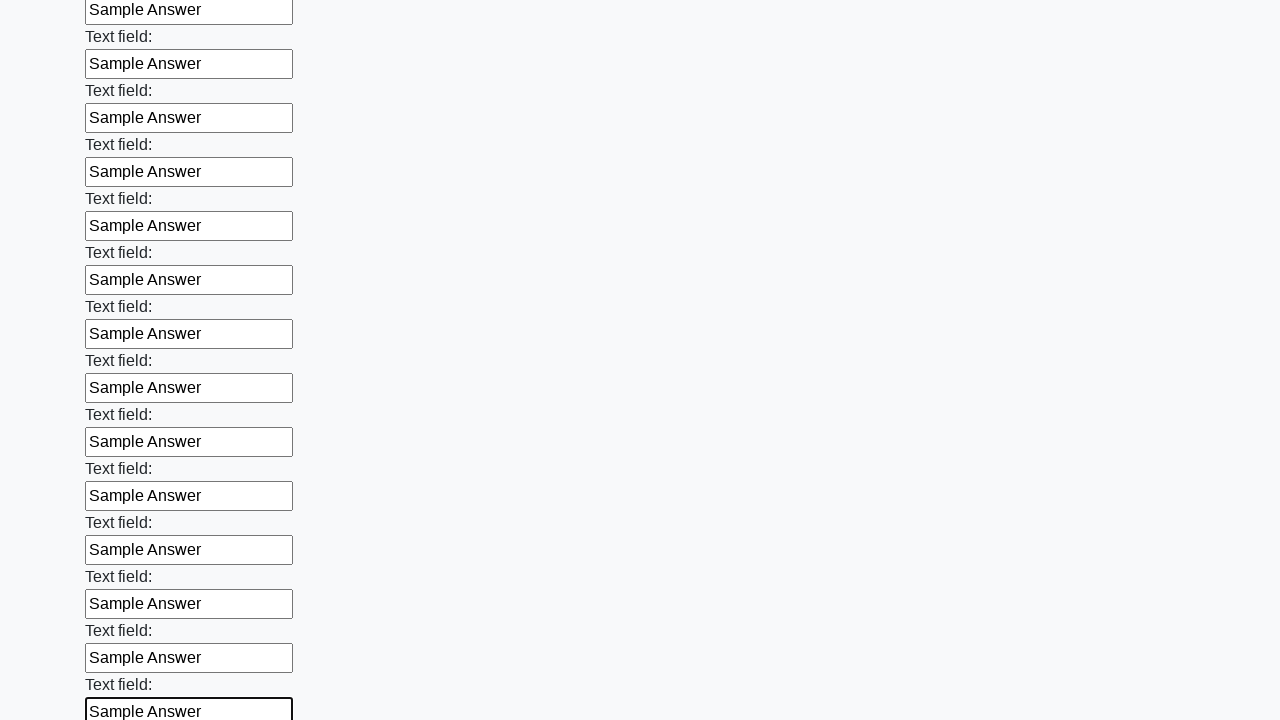

Filled input field with 'Sample Answer' on input >> nth=66
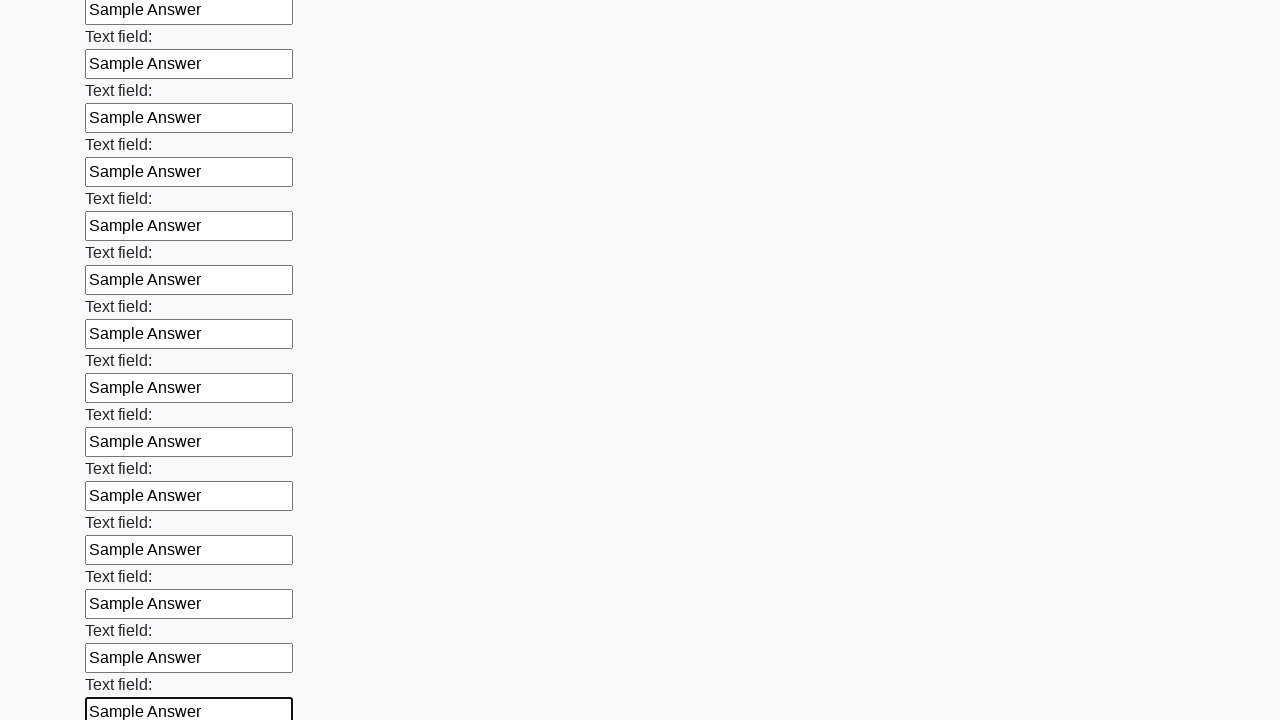

Filled input field with 'Sample Answer' on input >> nth=67
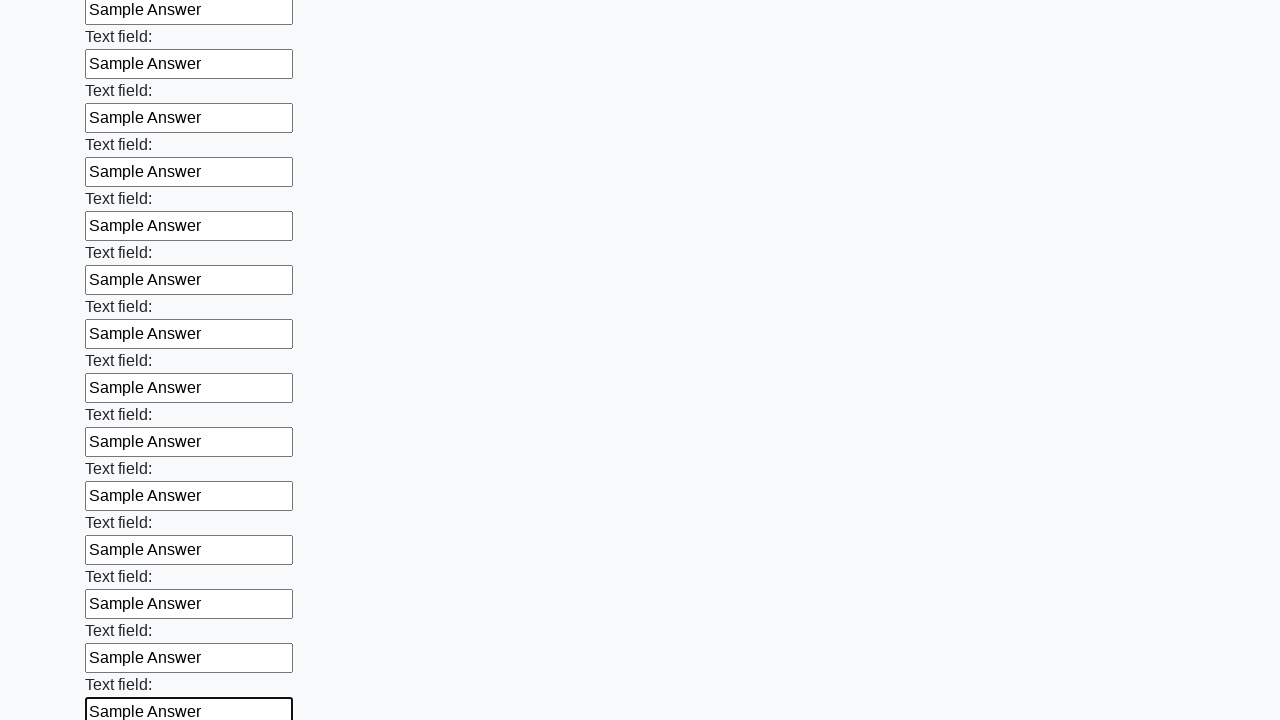

Filled input field with 'Sample Answer' on input >> nth=68
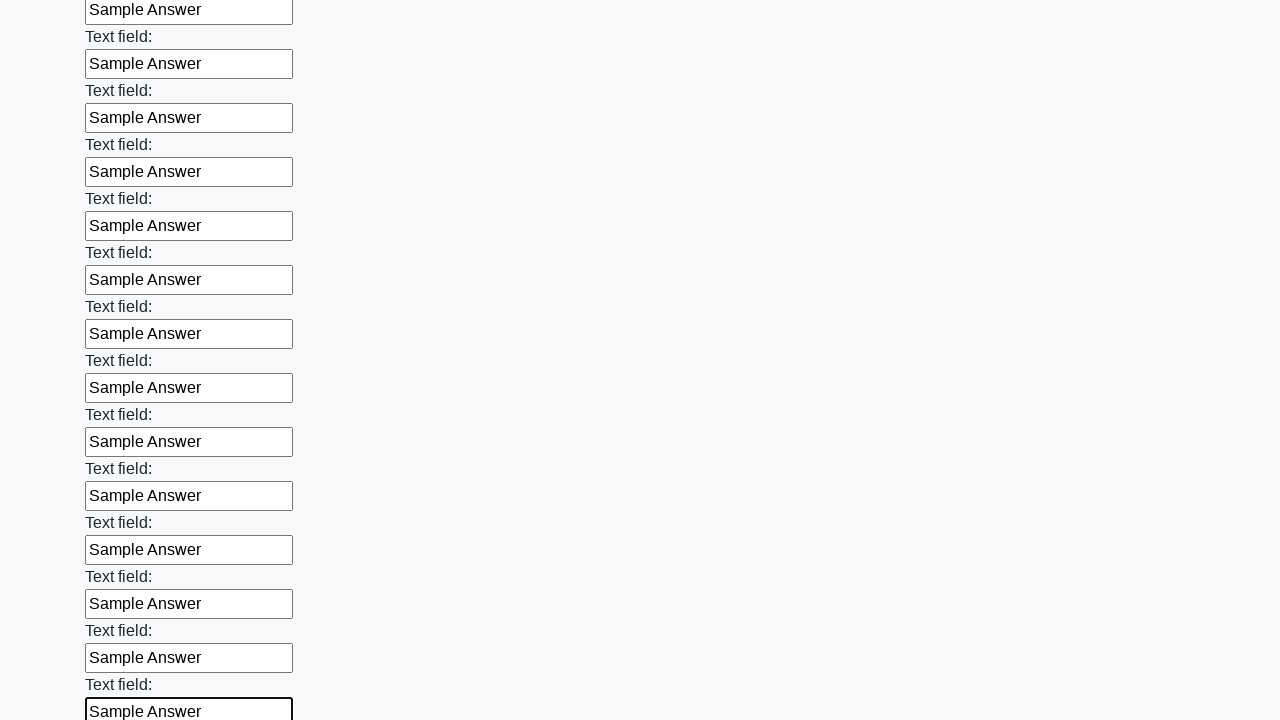

Filled input field with 'Sample Answer' on input >> nth=69
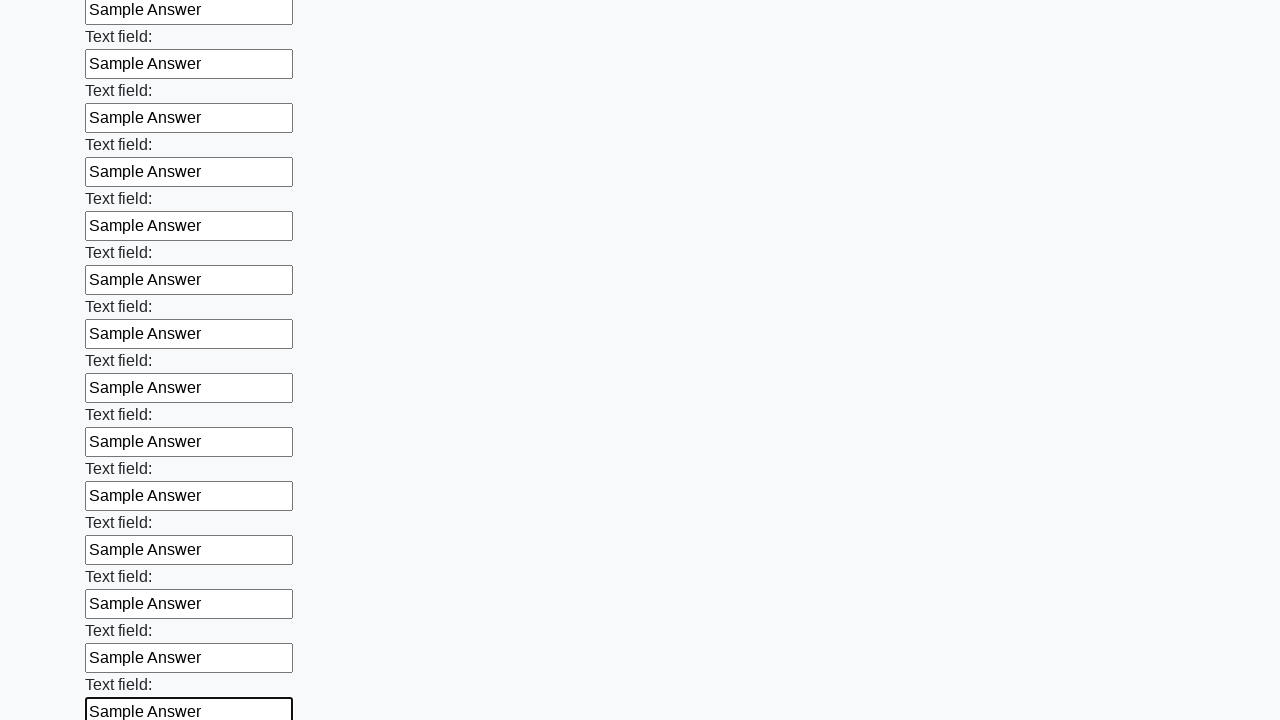

Filled input field with 'Sample Answer' on input >> nth=70
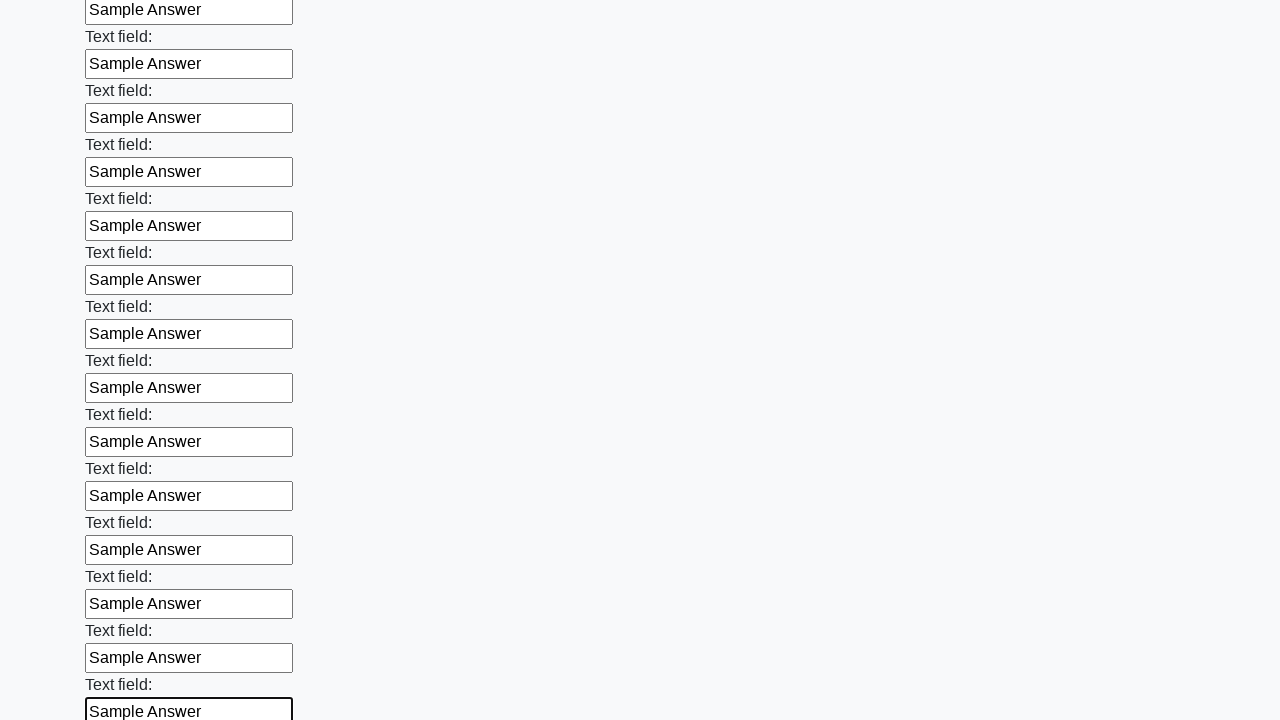

Filled input field with 'Sample Answer' on input >> nth=71
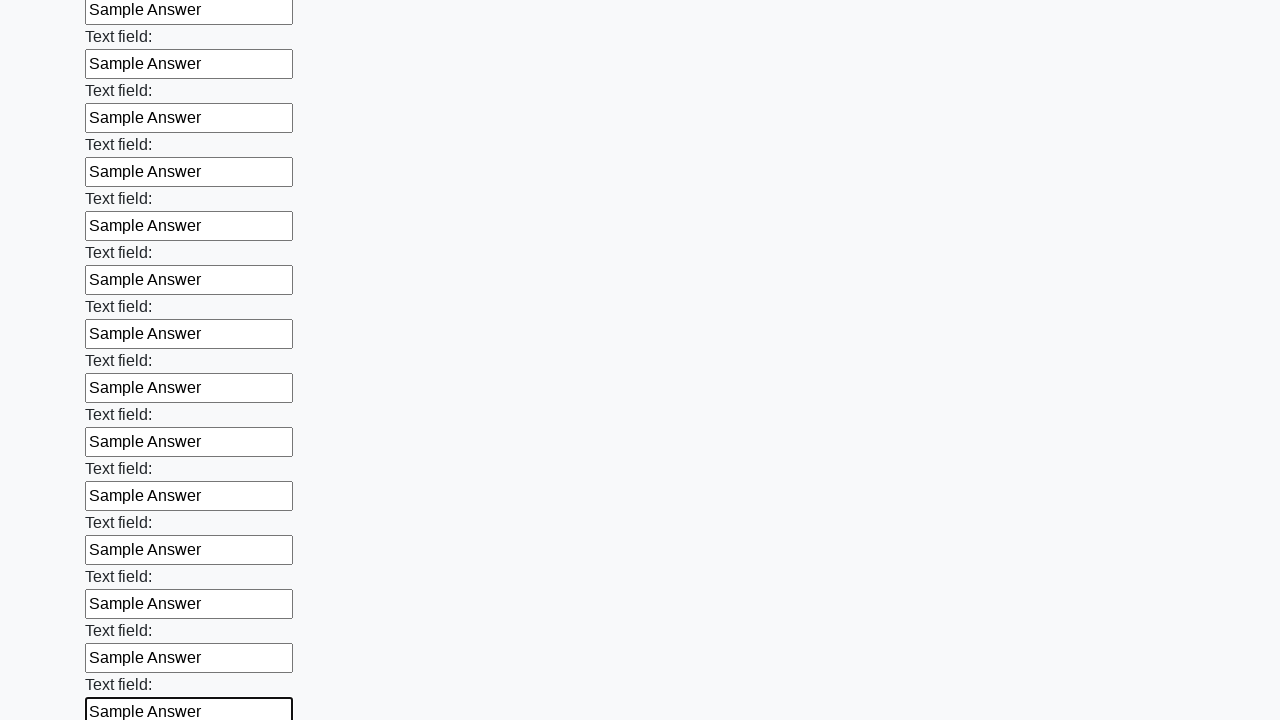

Filled input field with 'Sample Answer' on input >> nth=72
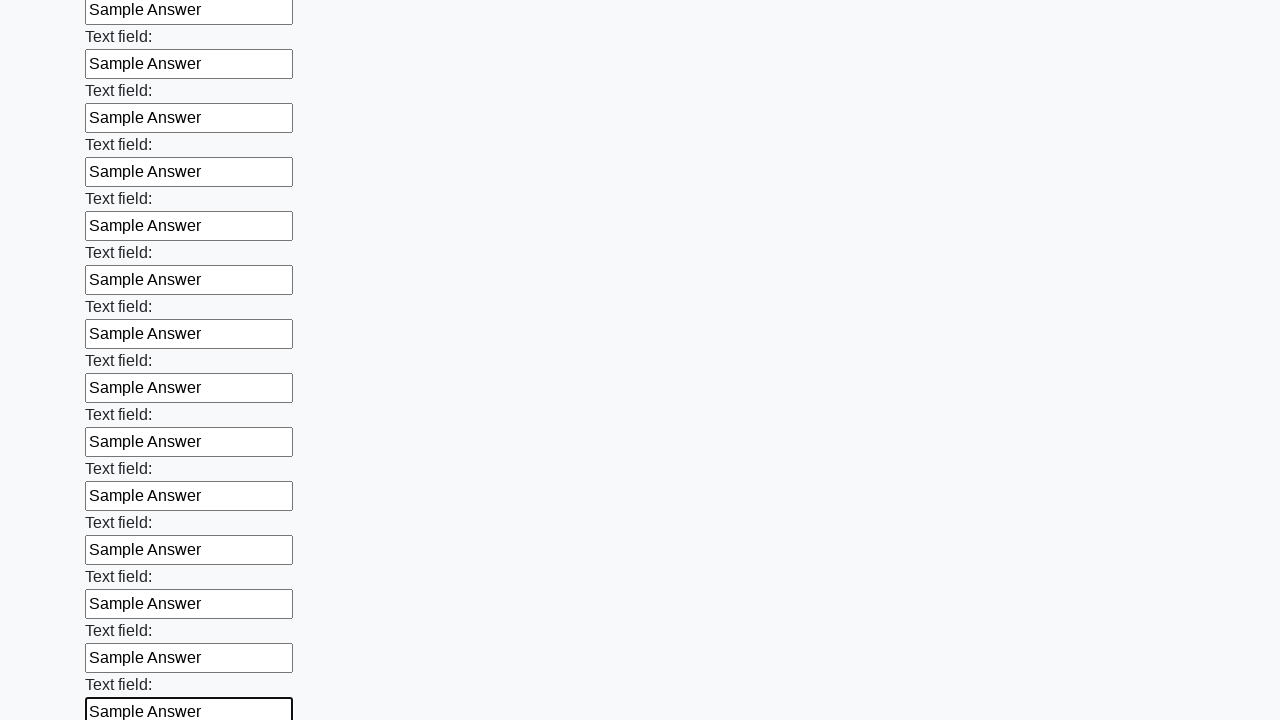

Filled input field with 'Sample Answer' on input >> nth=73
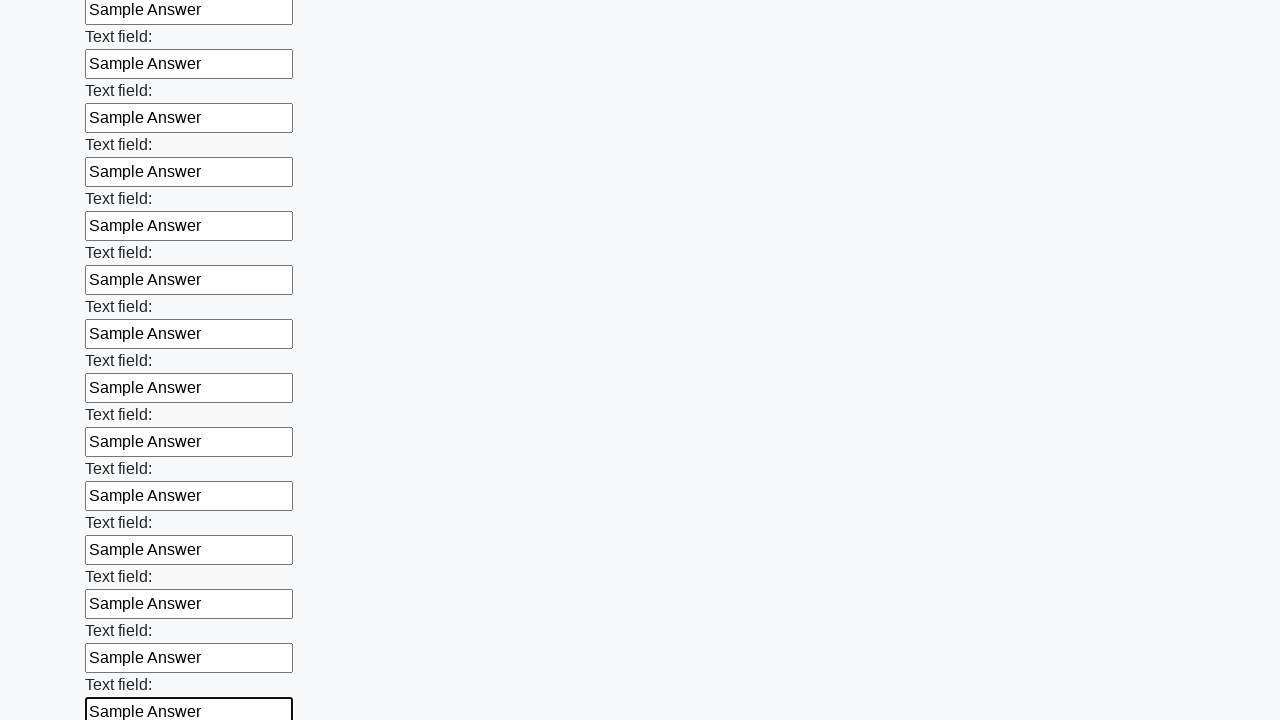

Filled input field with 'Sample Answer' on input >> nth=74
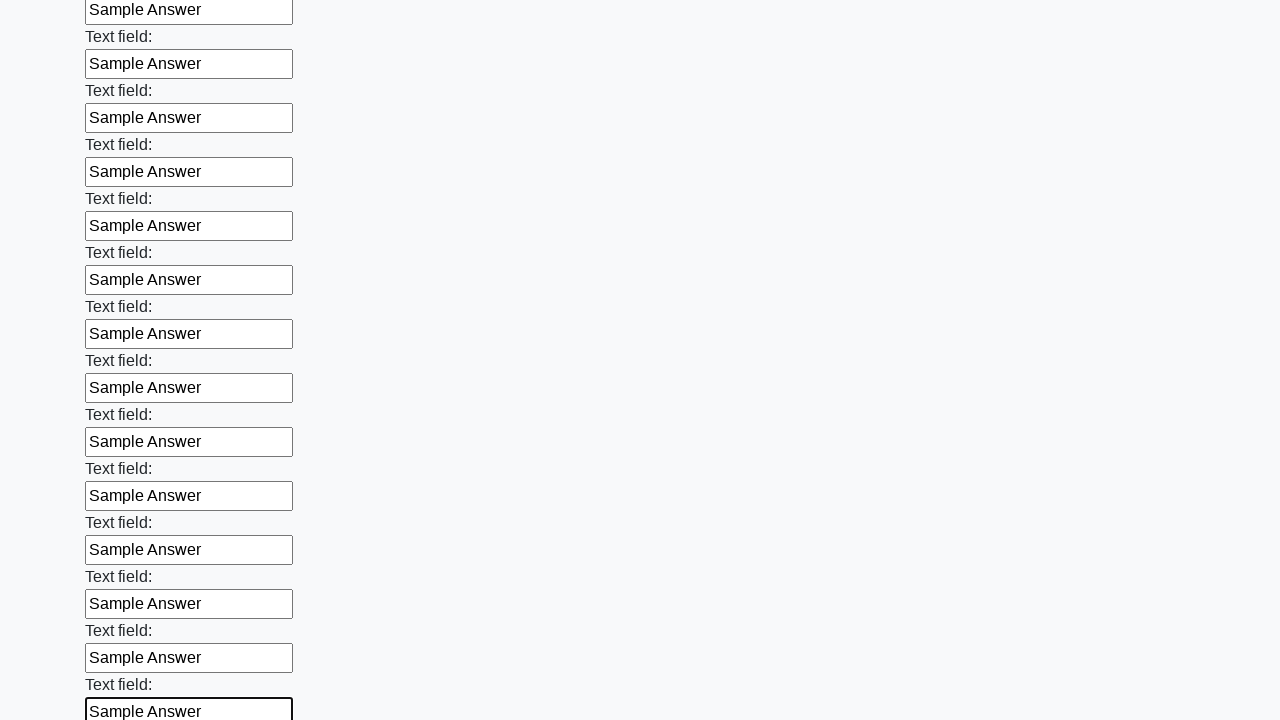

Filled input field with 'Sample Answer' on input >> nth=75
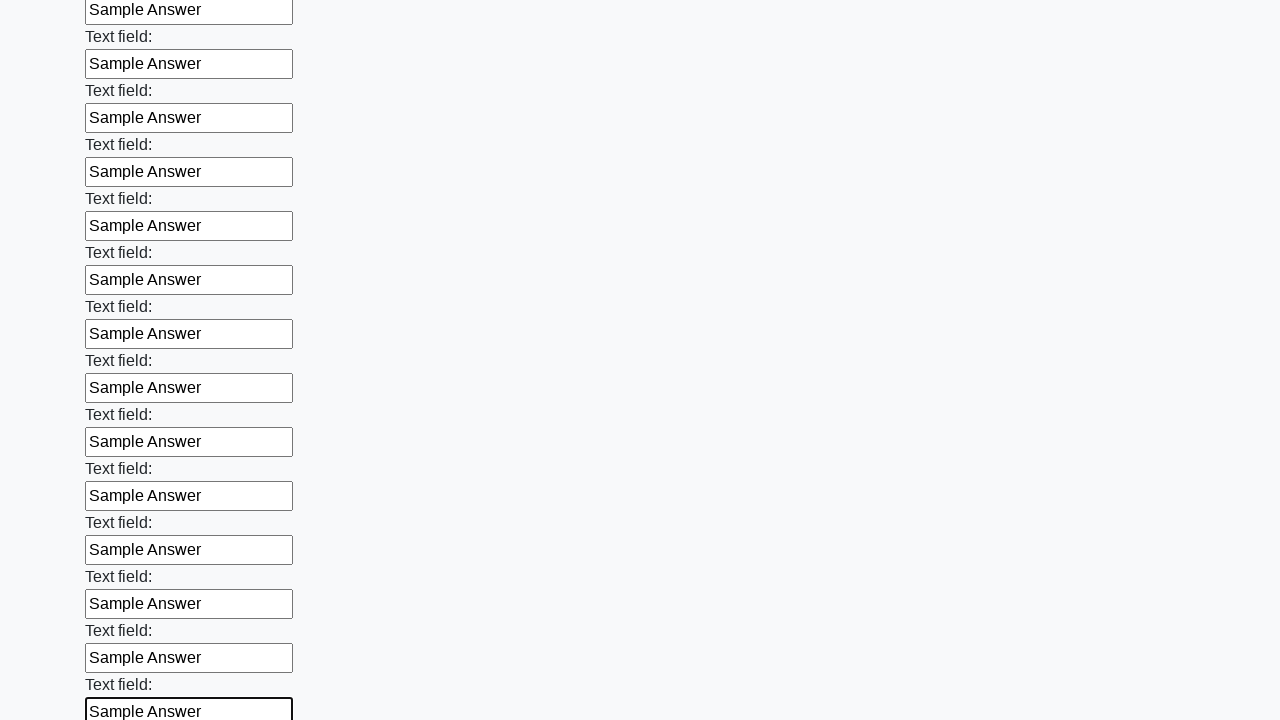

Filled input field with 'Sample Answer' on input >> nth=76
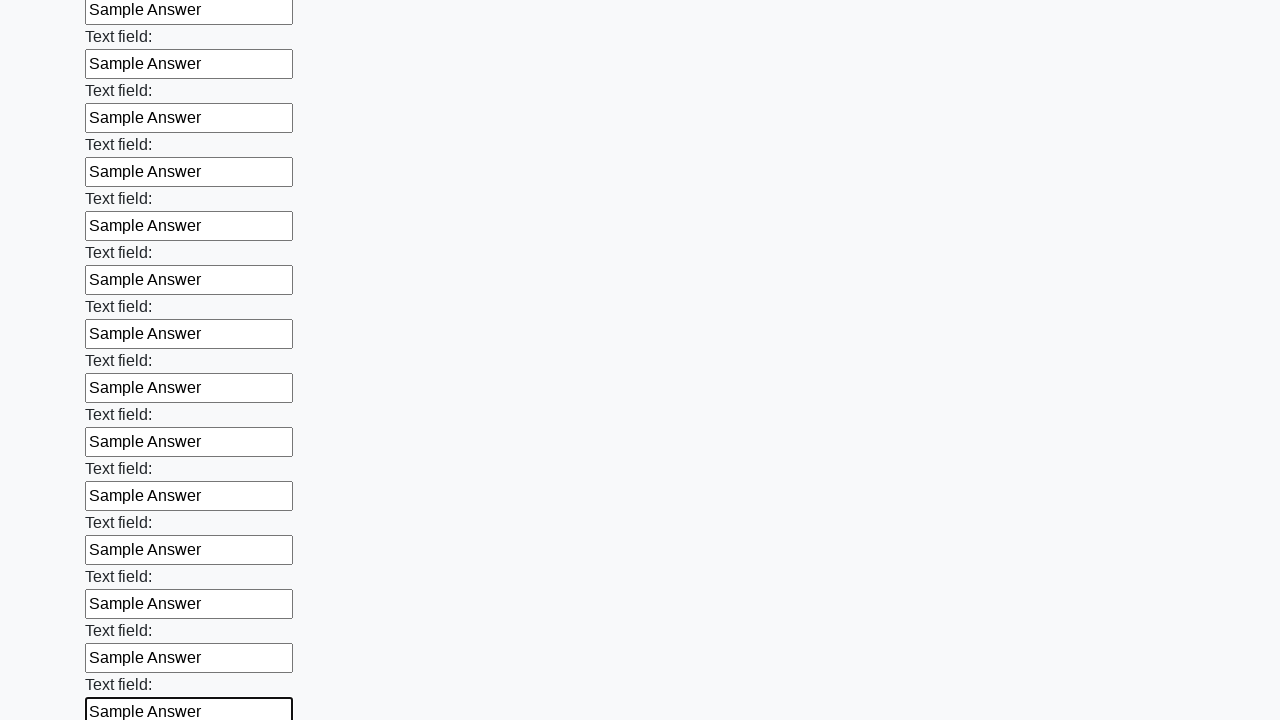

Filled input field with 'Sample Answer' on input >> nth=77
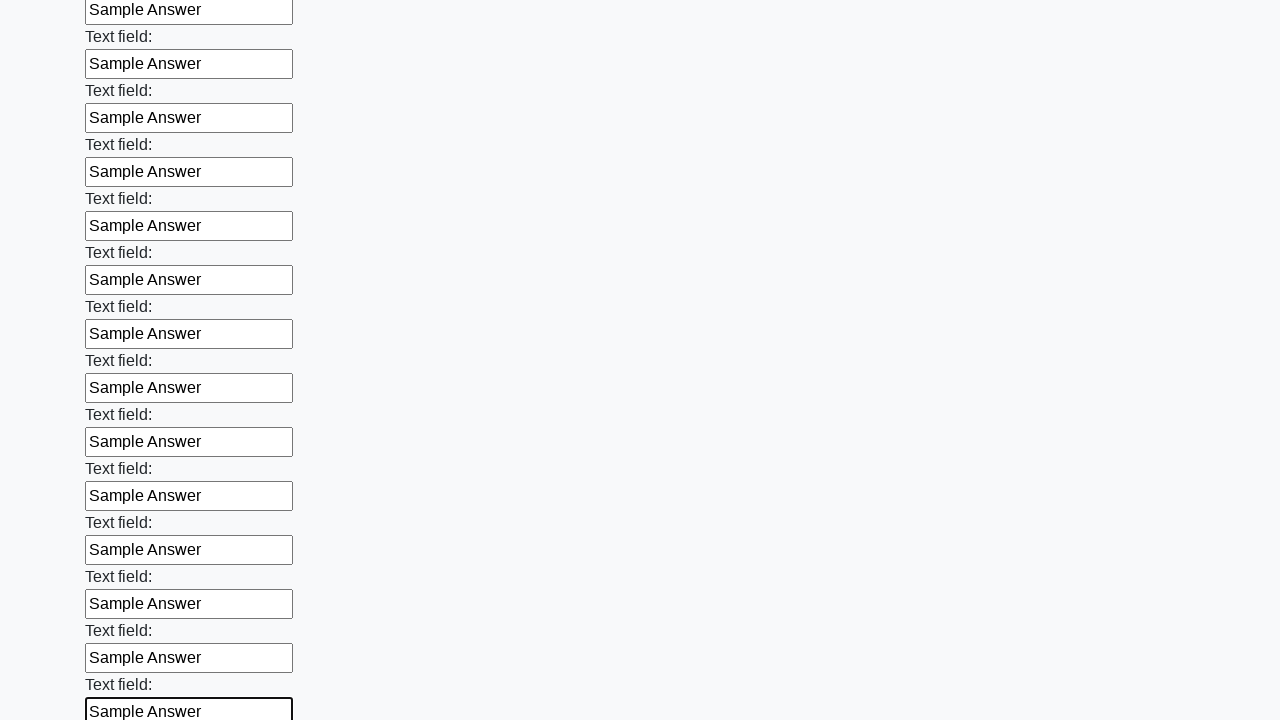

Filled input field with 'Sample Answer' on input >> nth=78
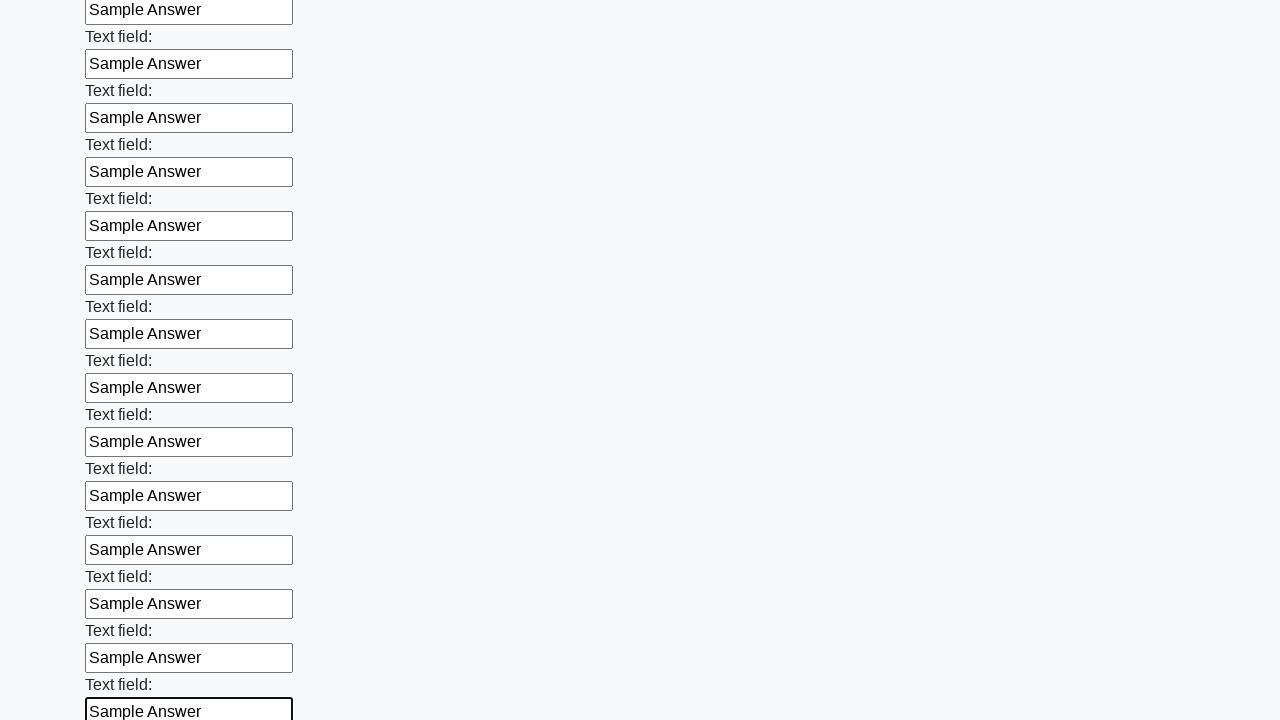

Filled input field with 'Sample Answer' on input >> nth=79
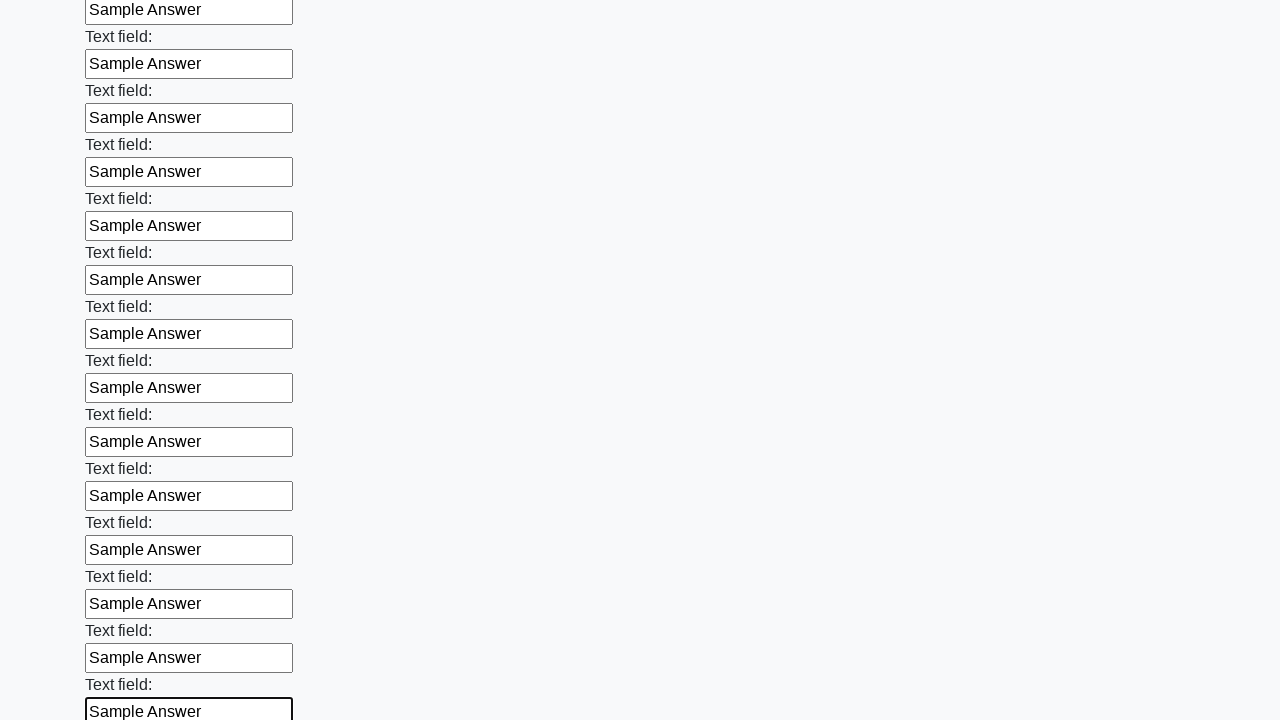

Filled input field with 'Sample Answer' on input >> nth=80
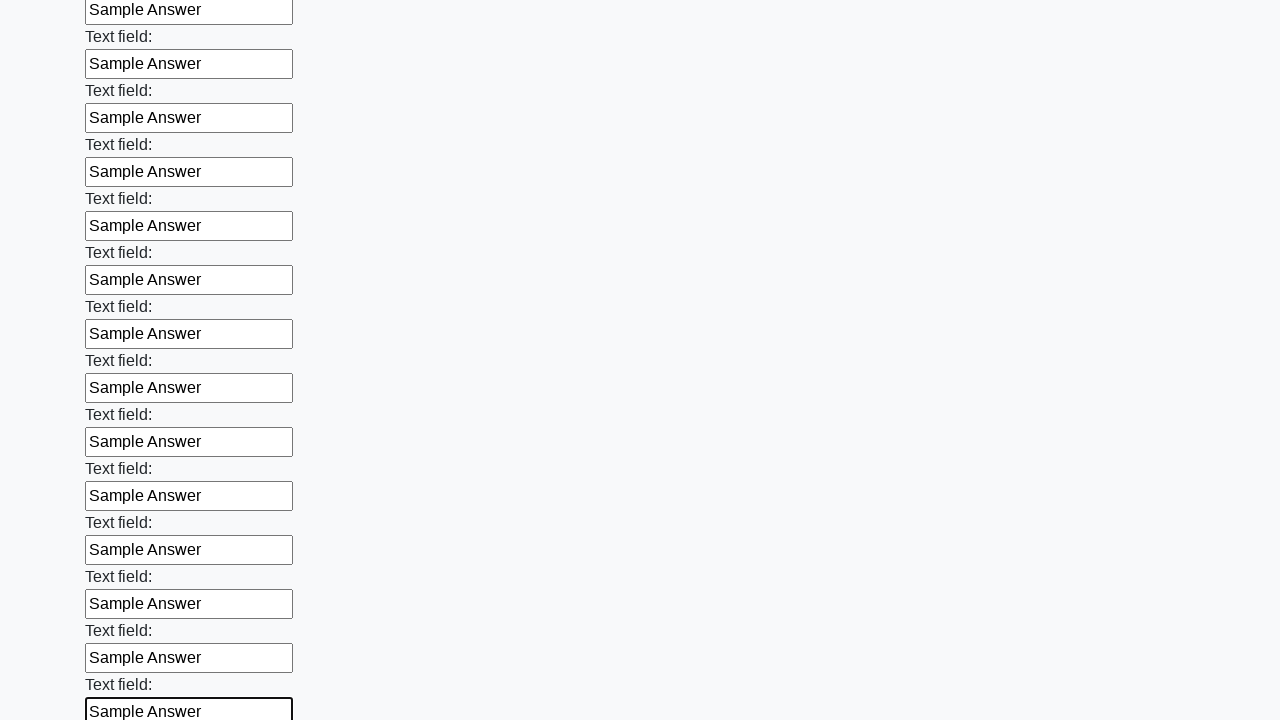

Filled input field with 'Sample Answer' on input >> nth=81
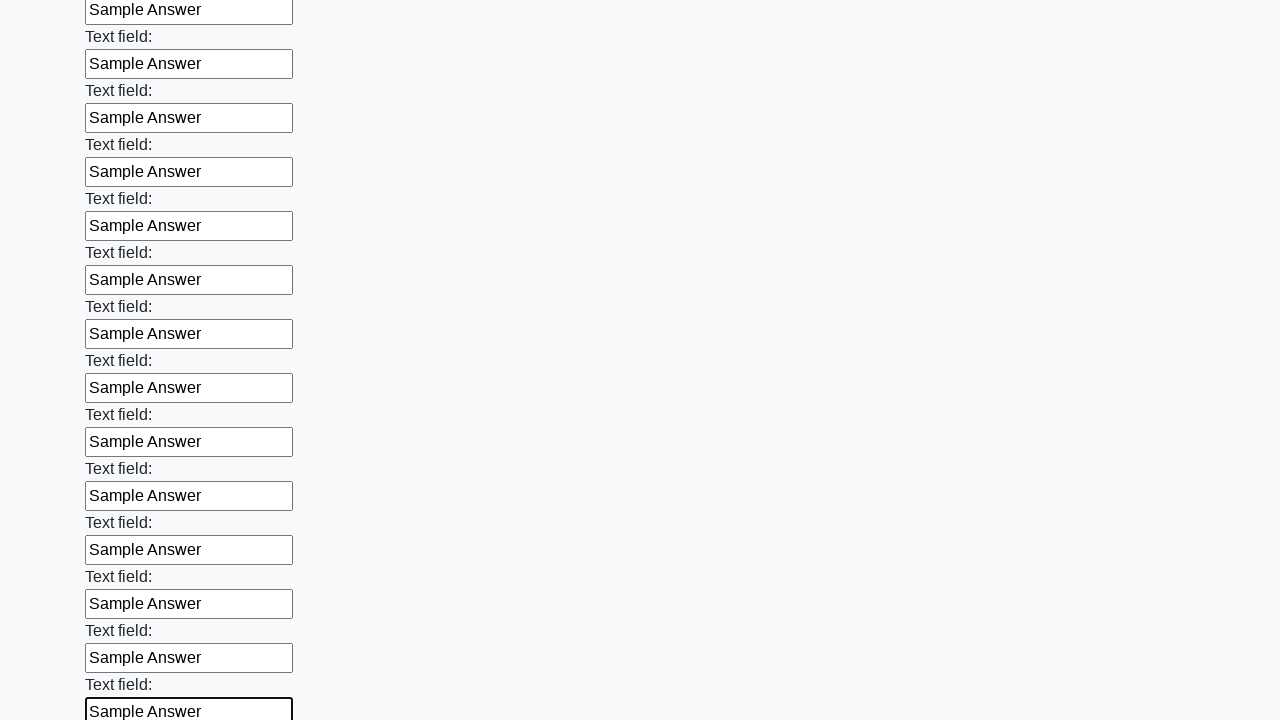

Filled input field with 'Sample Answer' on input >> nth=82
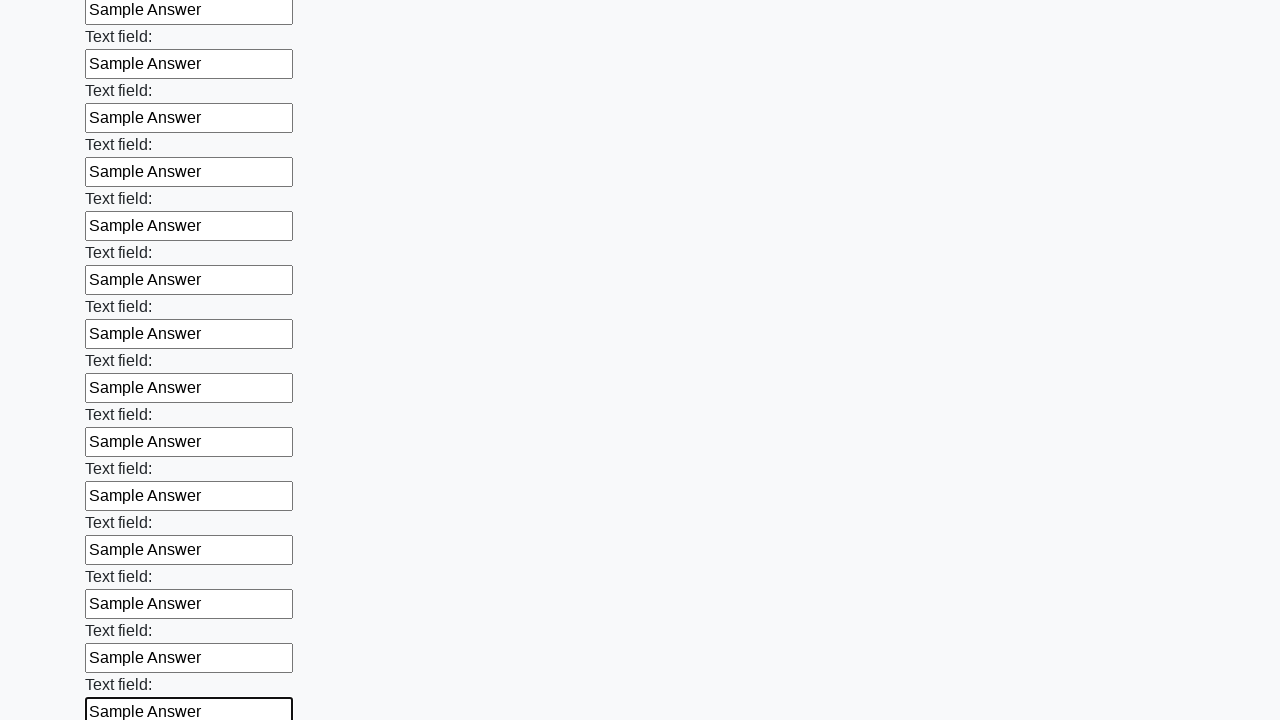

Filled input field with 'Sample Answer' on input >> nth=83
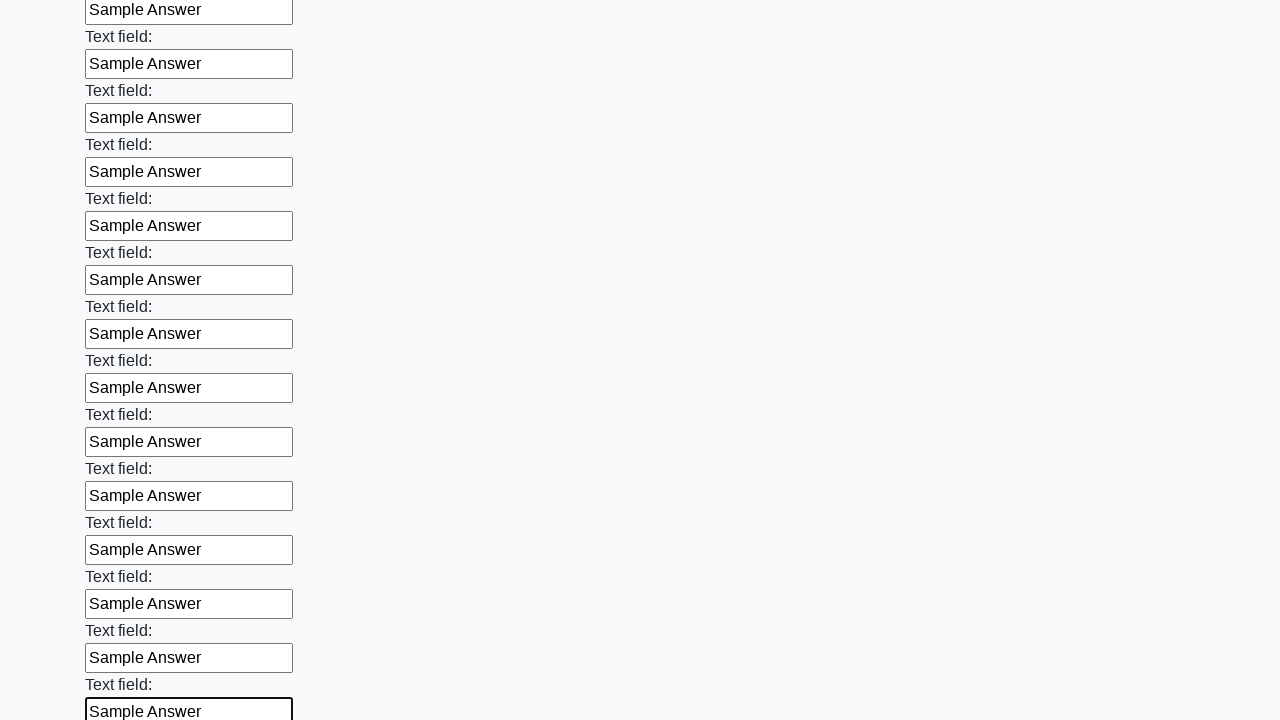

Filled input field with 'Sample Answer' on input >> nth=84
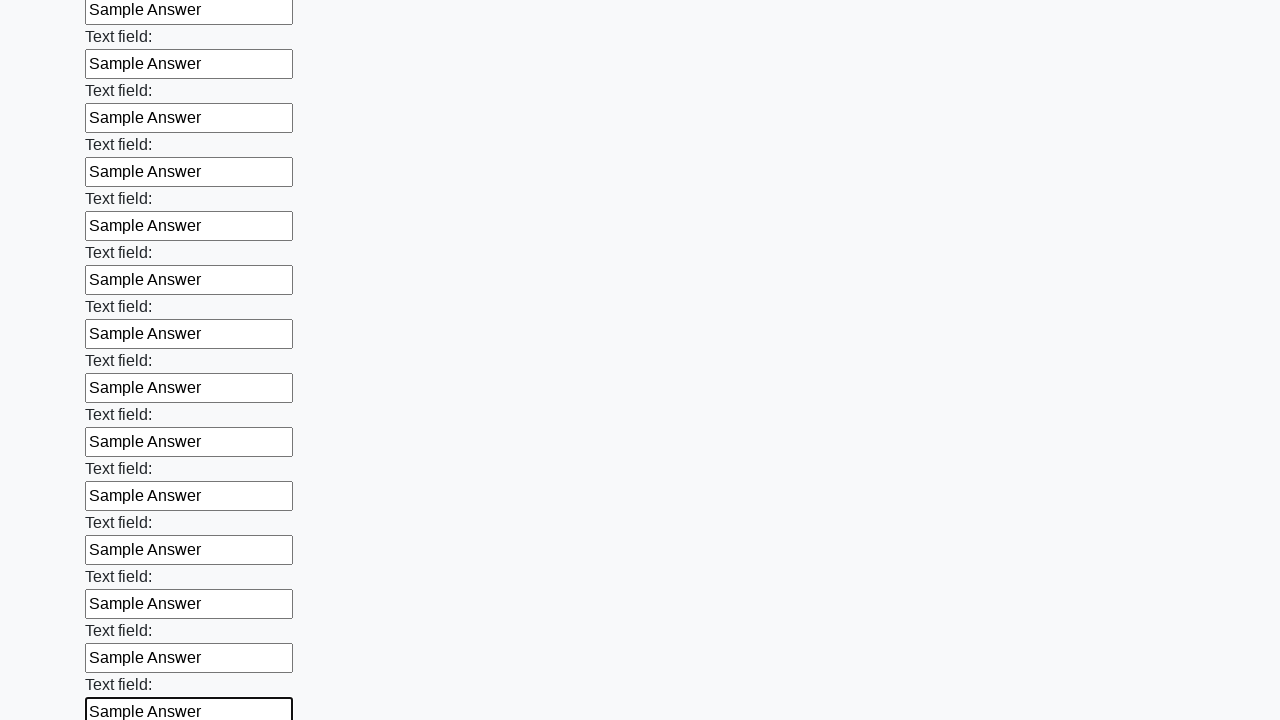

Filled input field with 'Sample Answer' on input >> nth=85
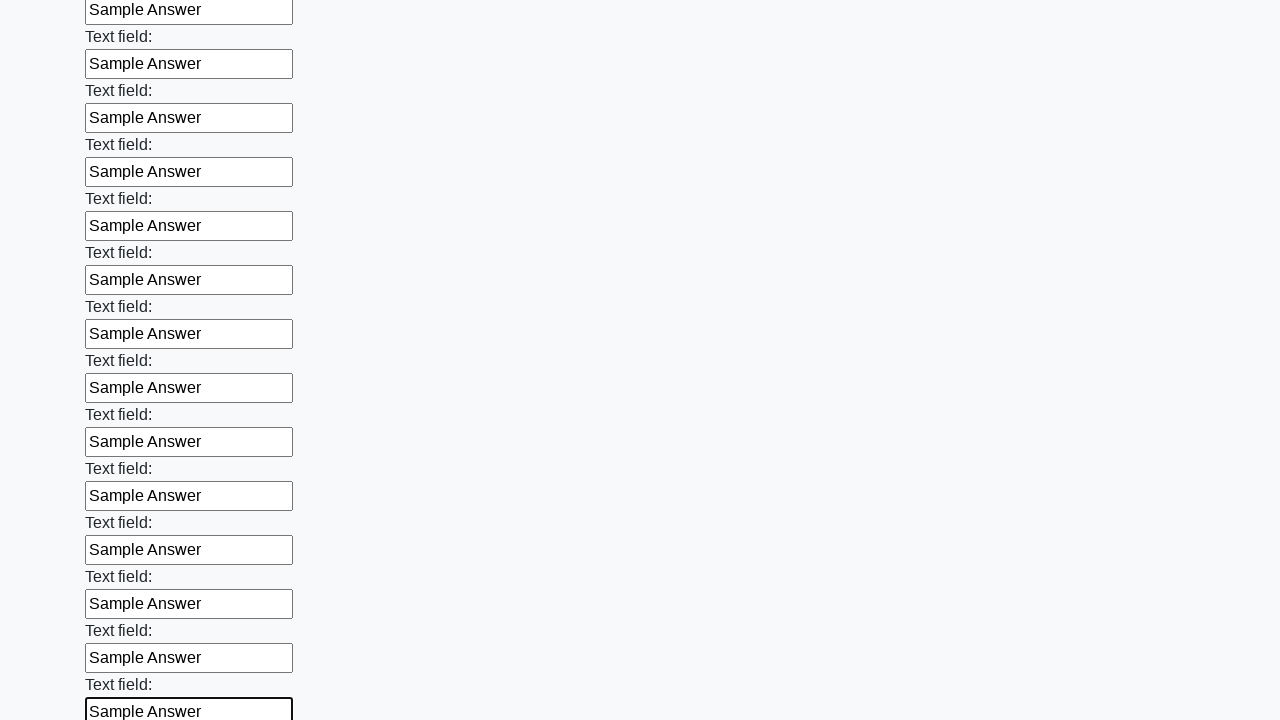

Filled input field with 'Sample Answer' on input >> nth=86
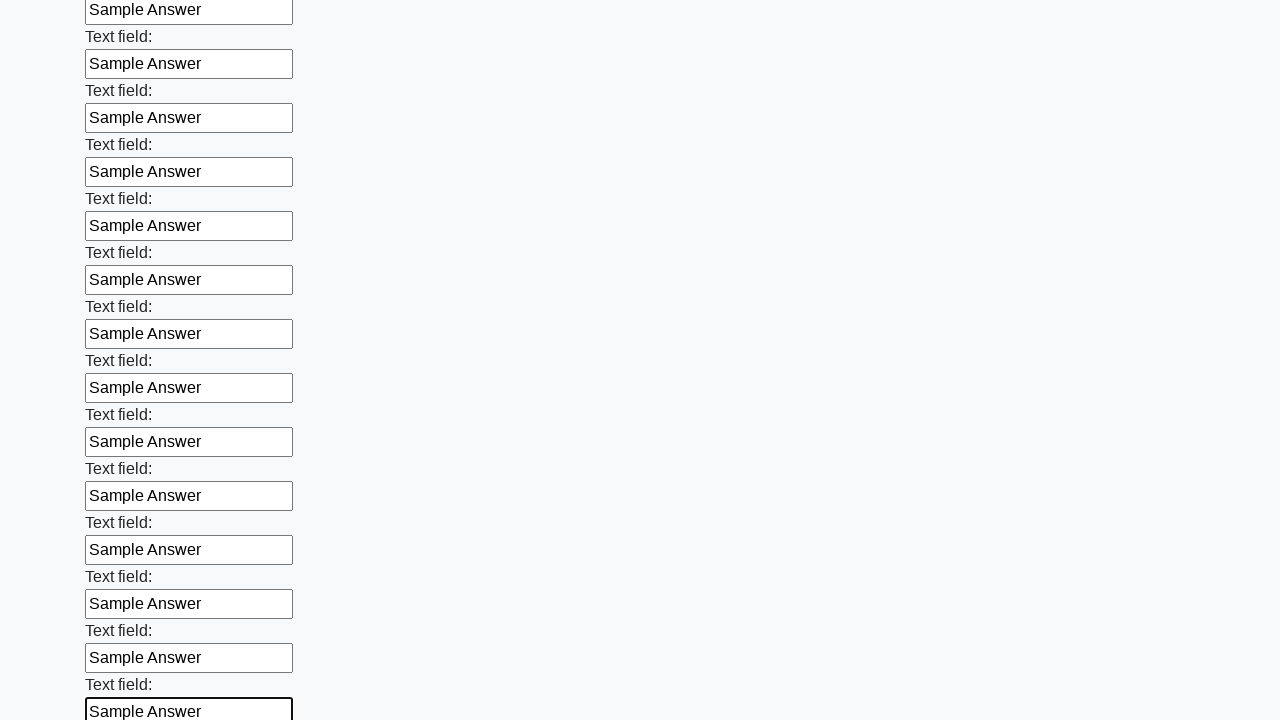

Filled input field with 'Sample Answer' on input >> nth=87
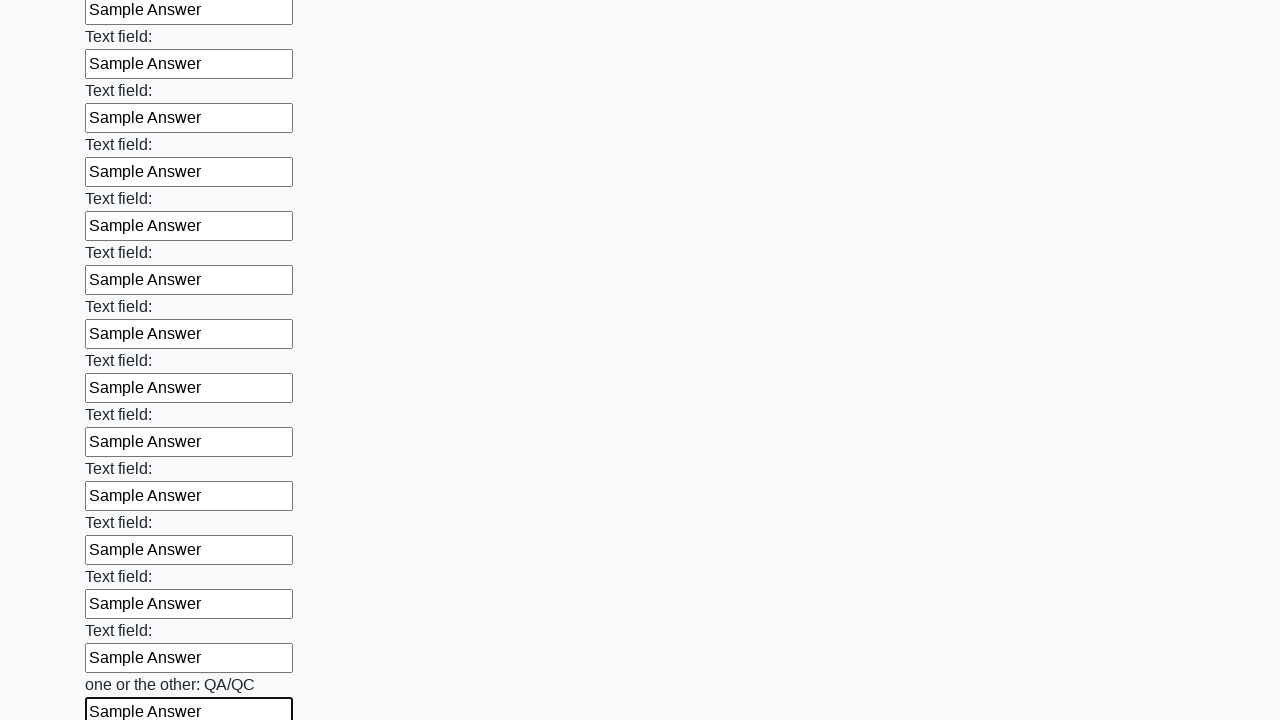

Filled input field with 'Sample Answer' on input >> nth=88
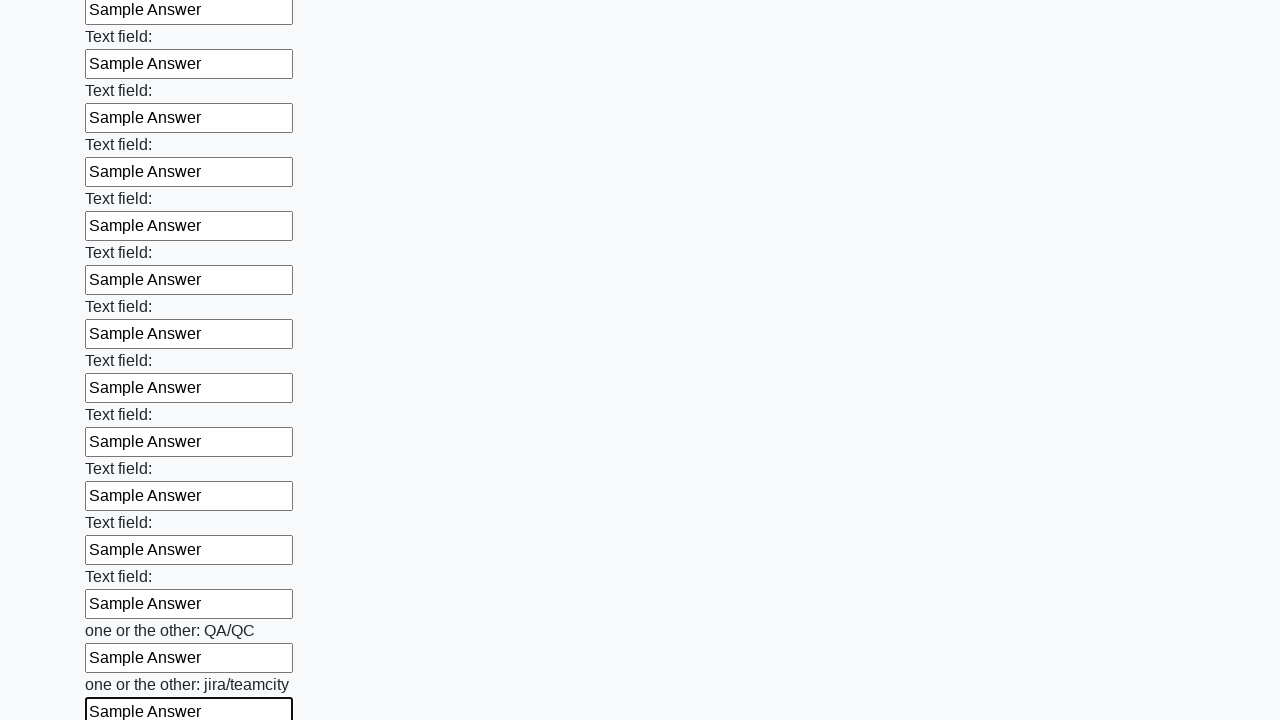

Filled input field with 'Sample Answer' on input >> nth=89
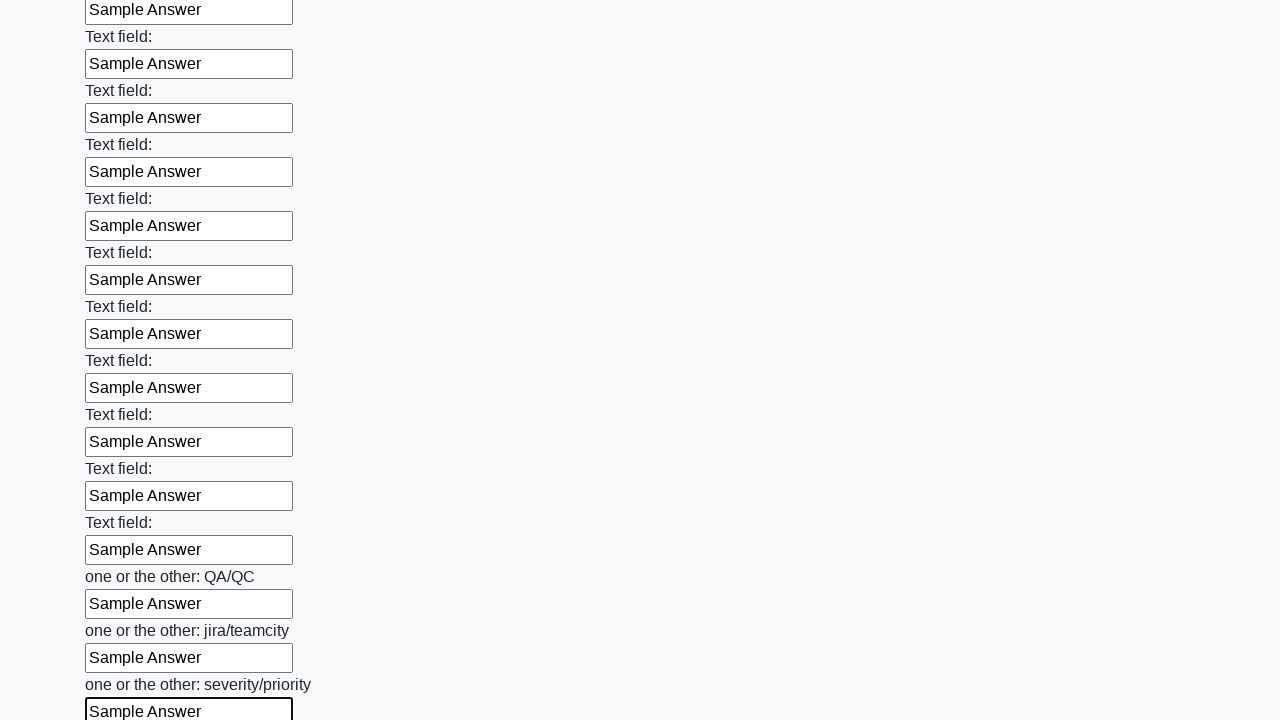

Filled input field with 'Sample Answer' on input >> nth=90
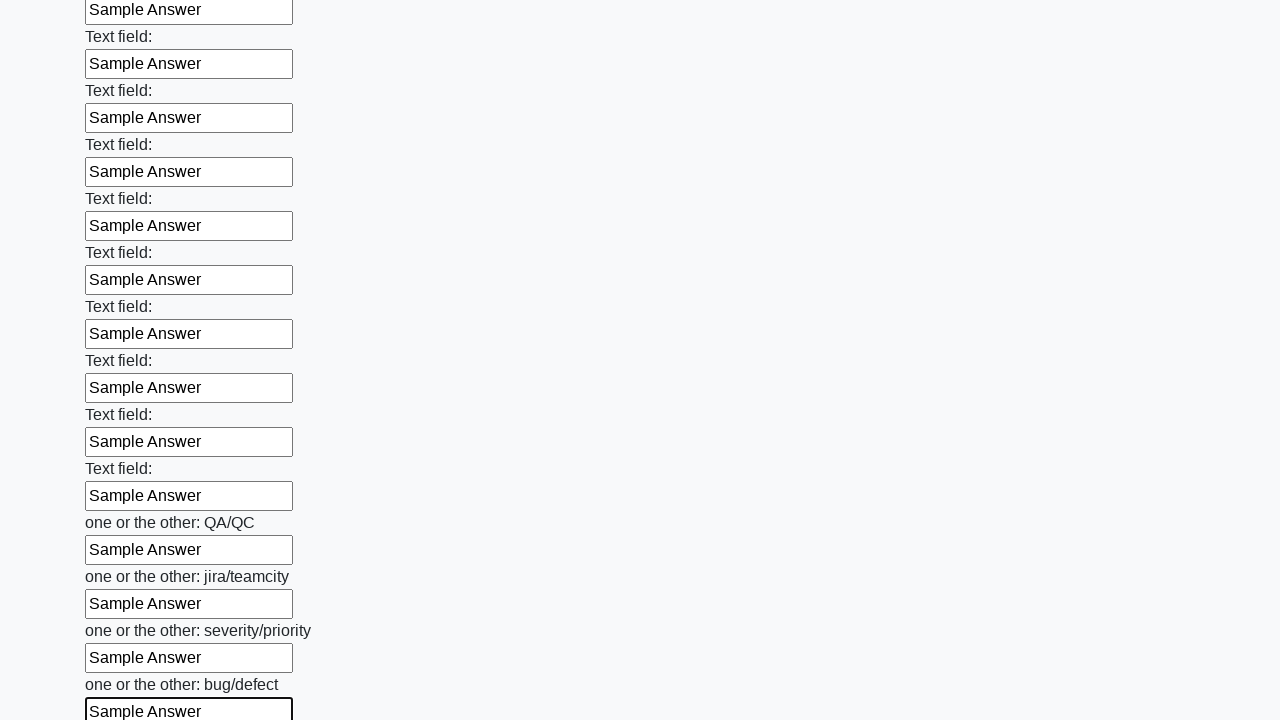

Filled input field with 'Sample Answer' on input >> nth=91
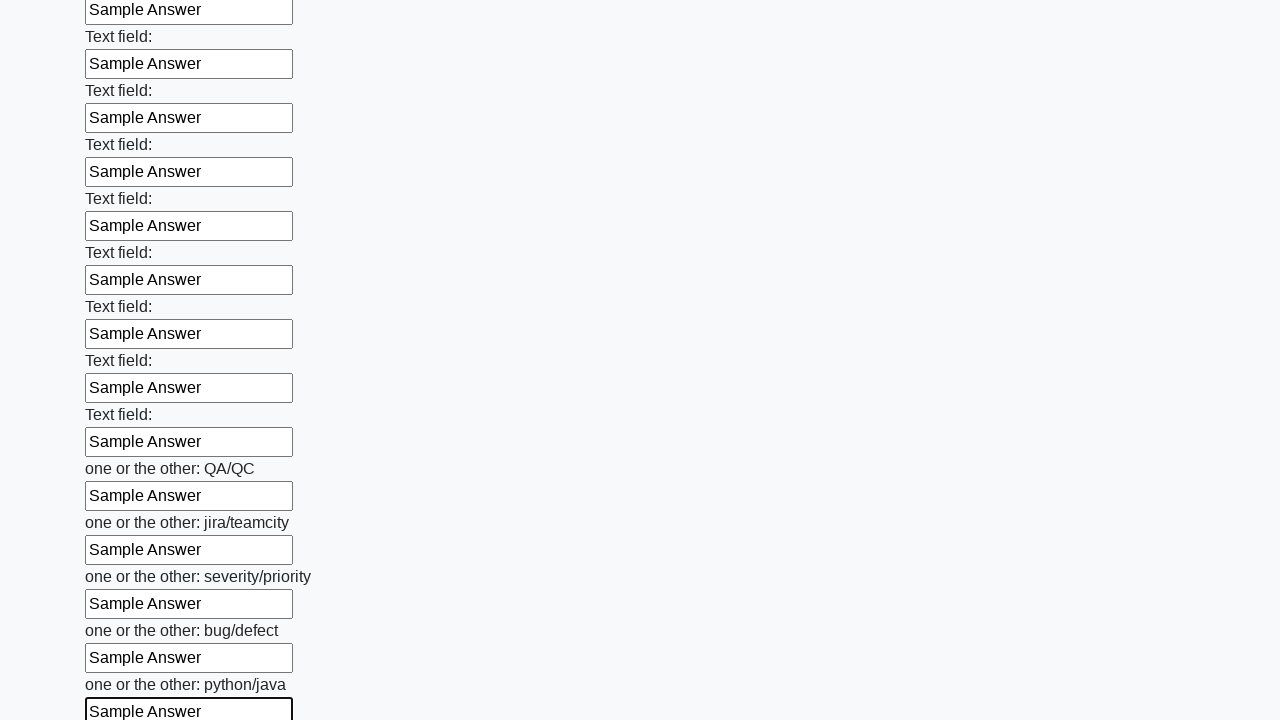

Filled input field with 'Sample Answer' on input >> nth=92
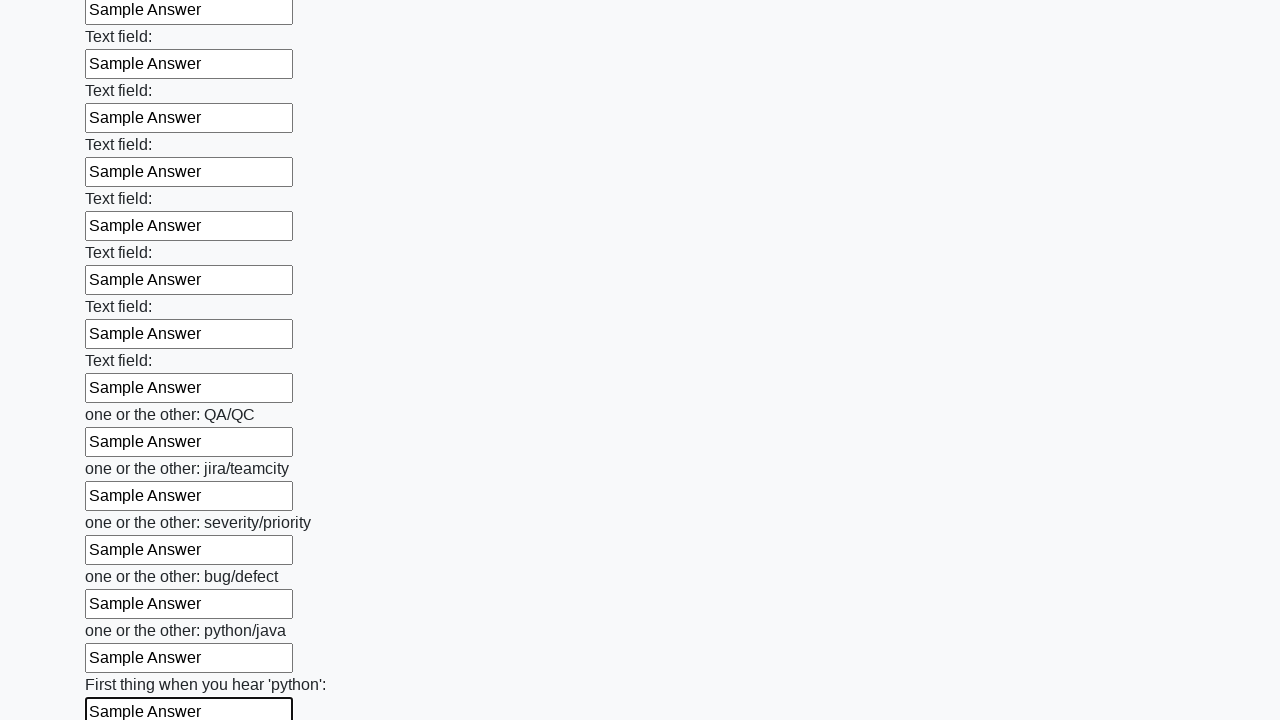

Filled input field with 'Sample Answer' on input >> nth=93
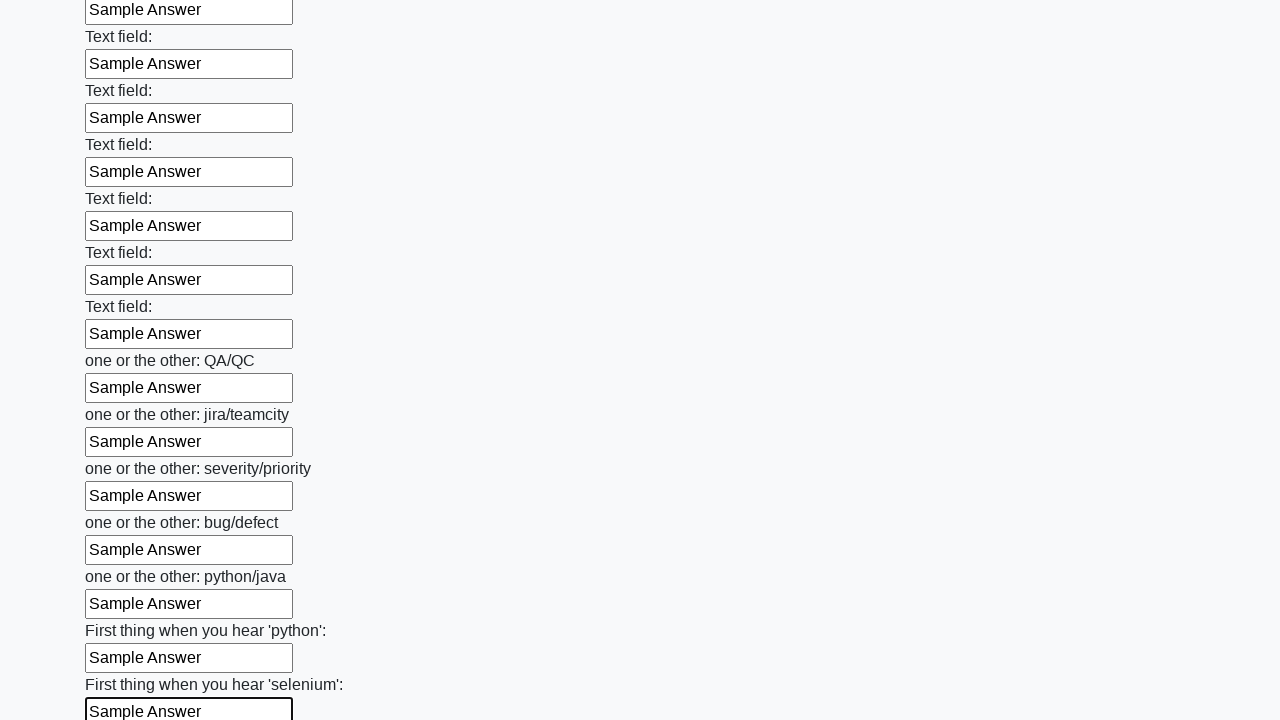

Filled input field with 'Sample Answer' on input >> nth=94
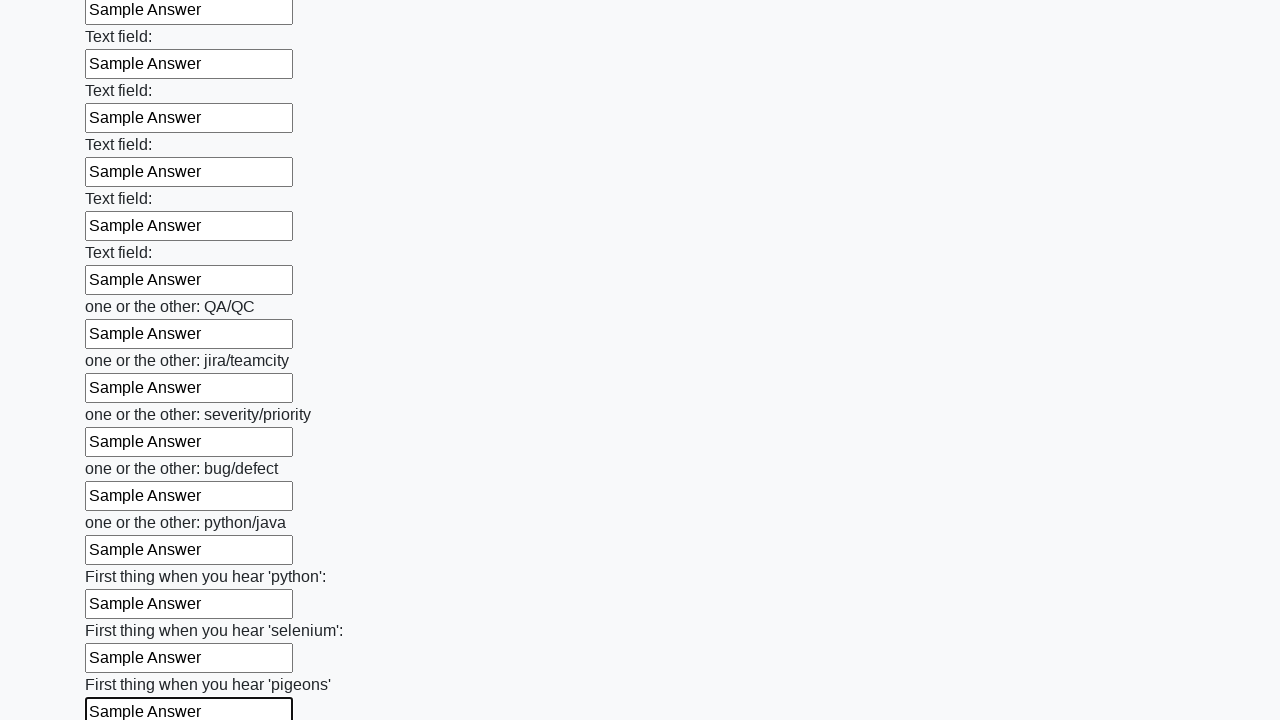

Filled input field with 'Sample Answer' on input >> nth=95
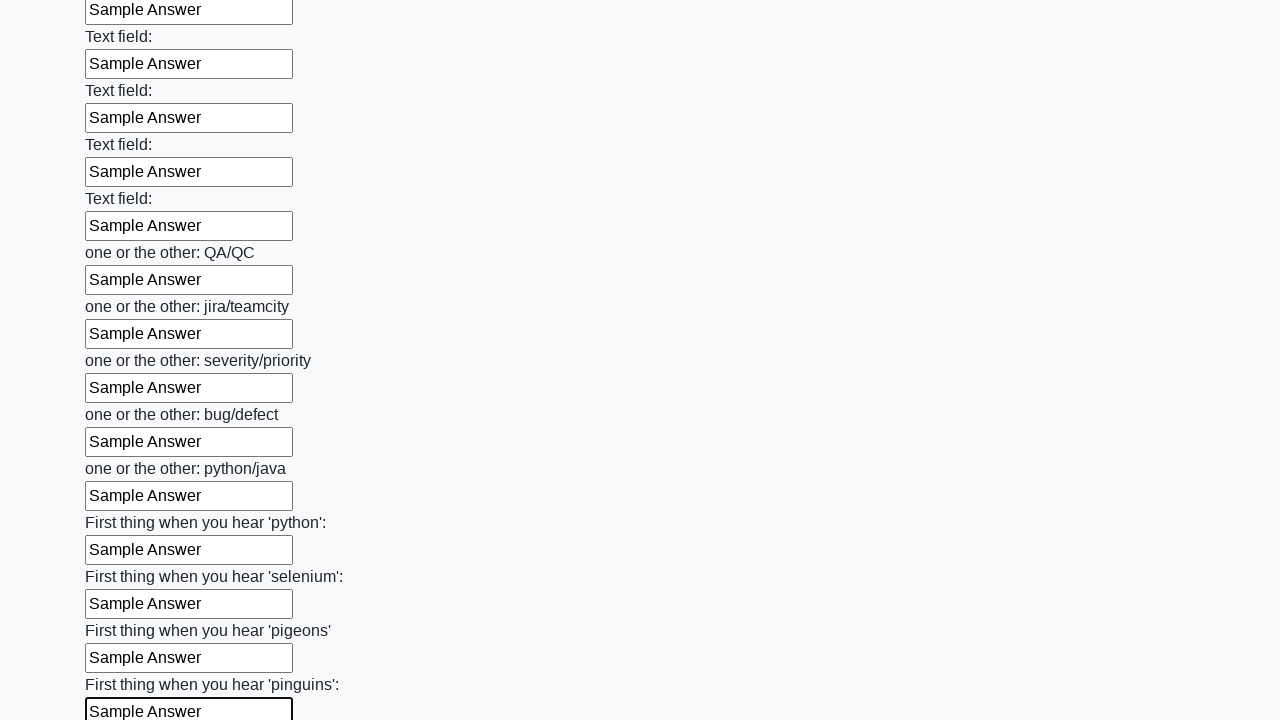

Filled input field with 'Sample Answer' on input >> nth=96
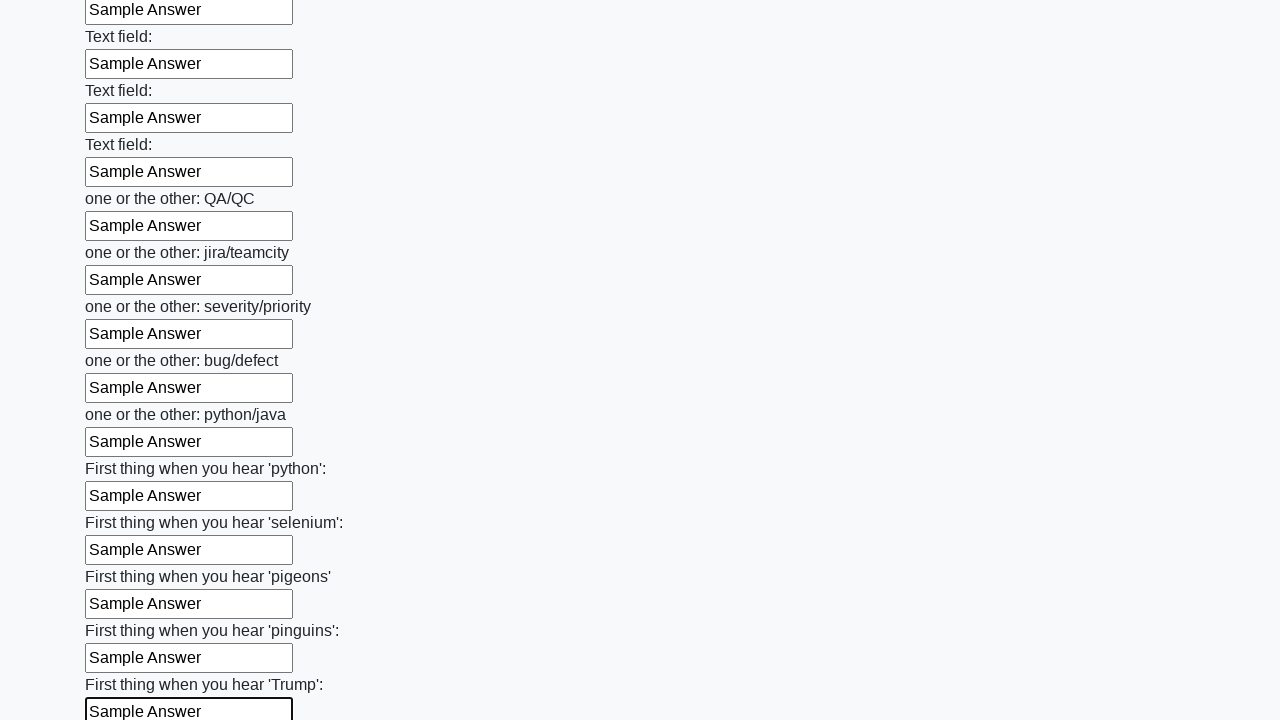

Filled input field with 'Sample Answer' on input >> nth=97
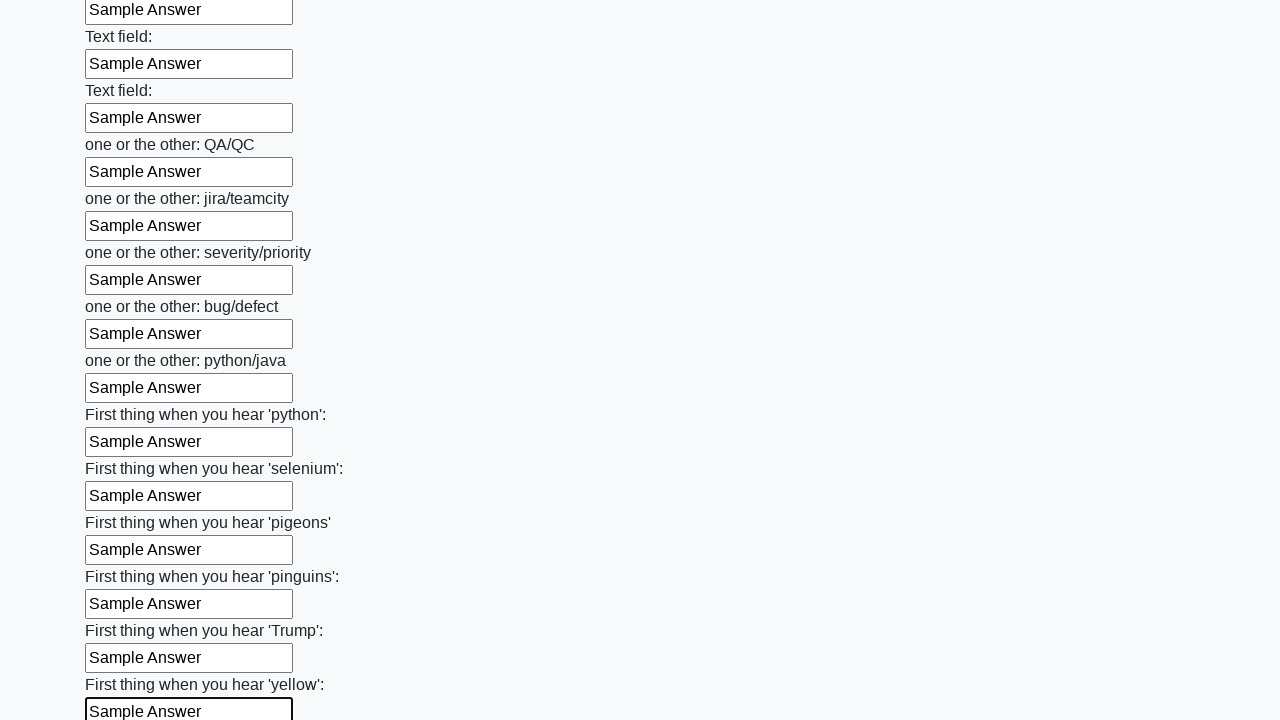

Filled input field with 'Sample Answer' on input >> nth=98
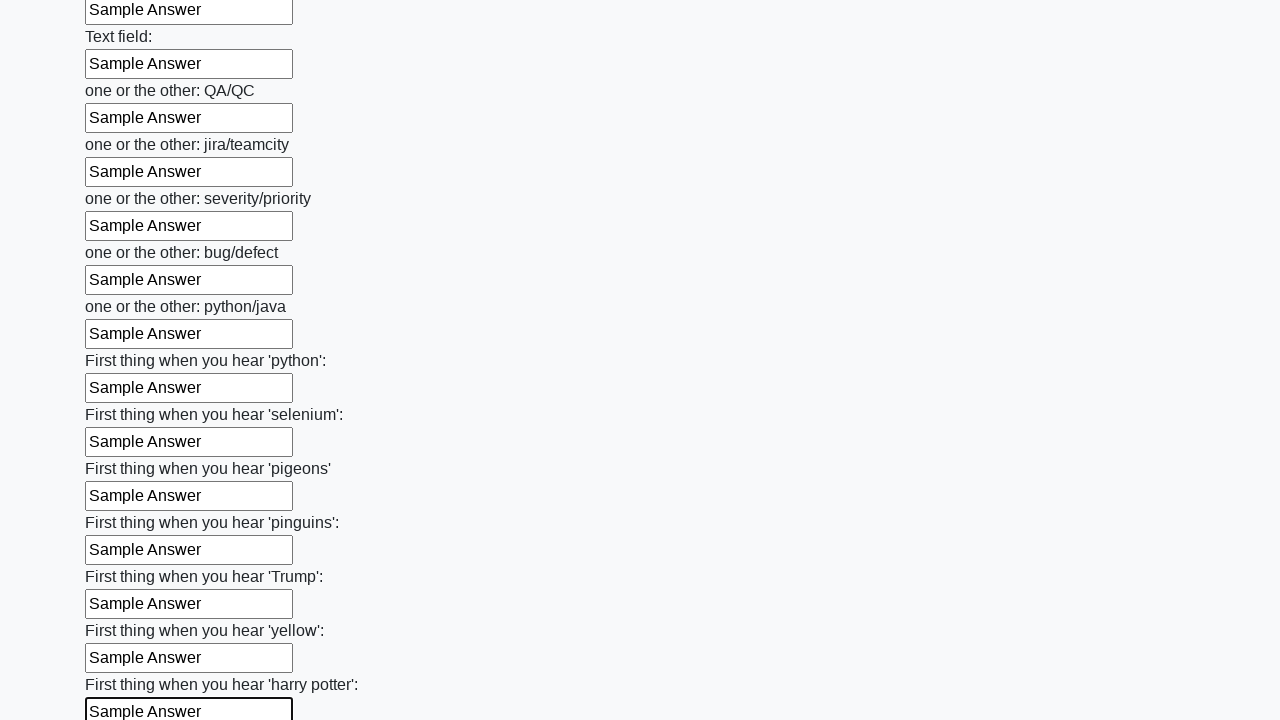

Filled input field with 'Sample Answer' on input >> nth=99
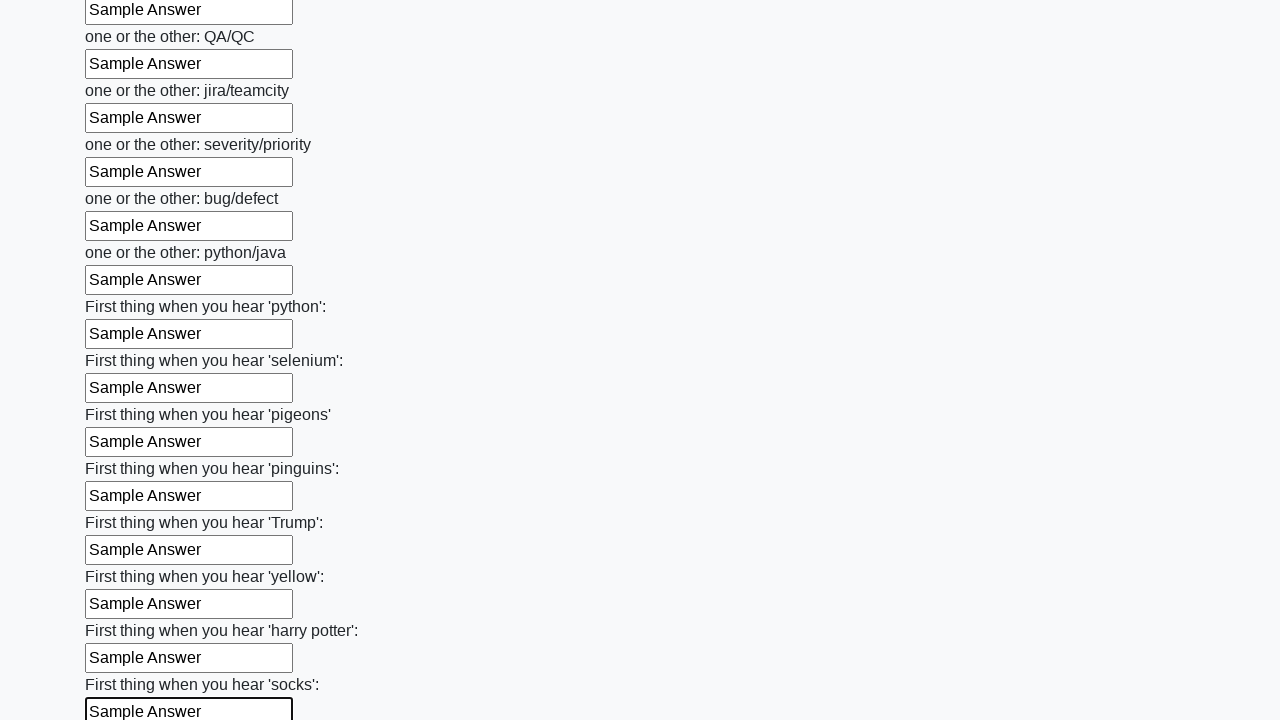

Clicked submit button to submit the form at (123, 611) on button.btn
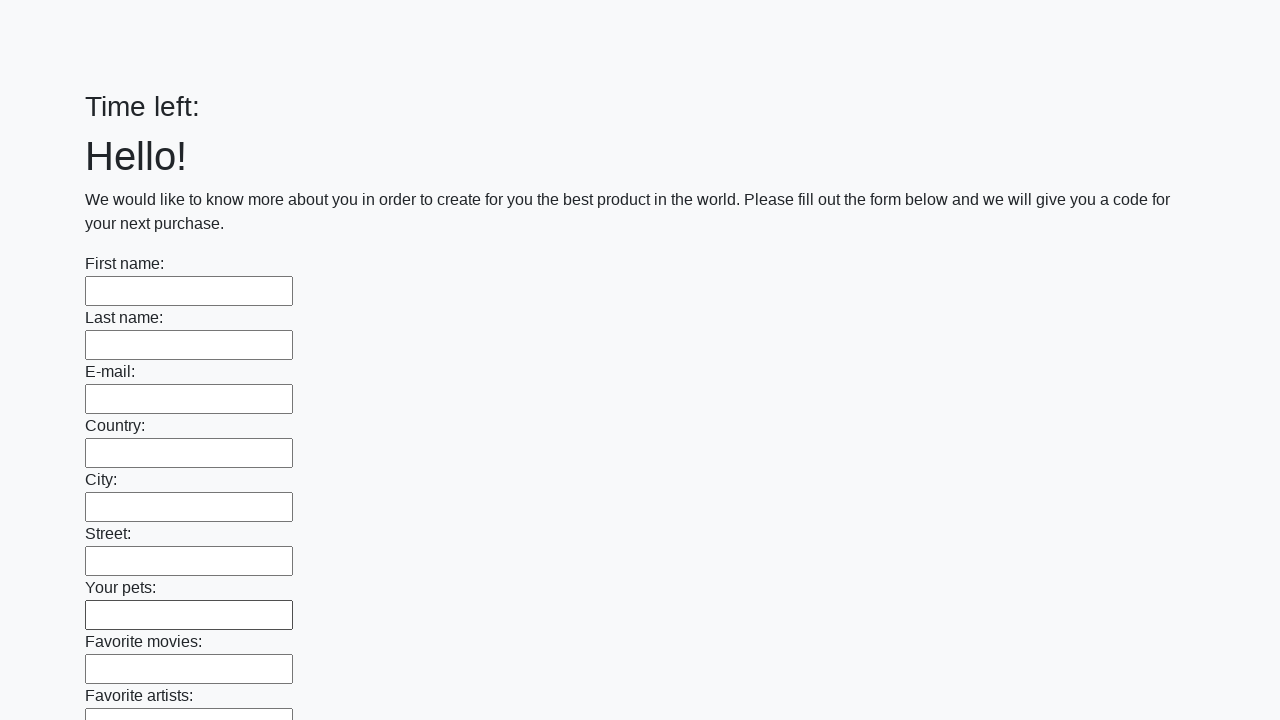

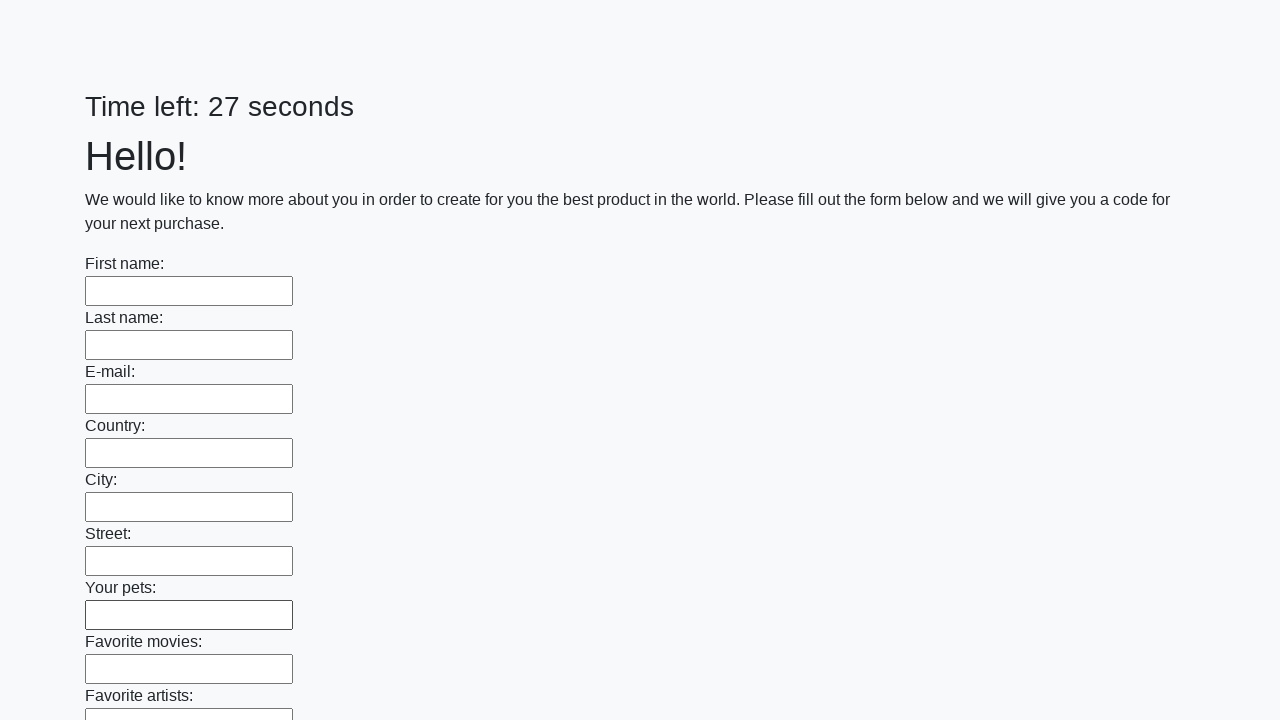